Tests a bootstrap date picker by selecting dates from different time periods (past, present, future) using calendar navigation controls to toggle months and select specific days.

Starting URL: https://www.lambdatest.com/selenium-playground/bootstrap-date-picker-demo

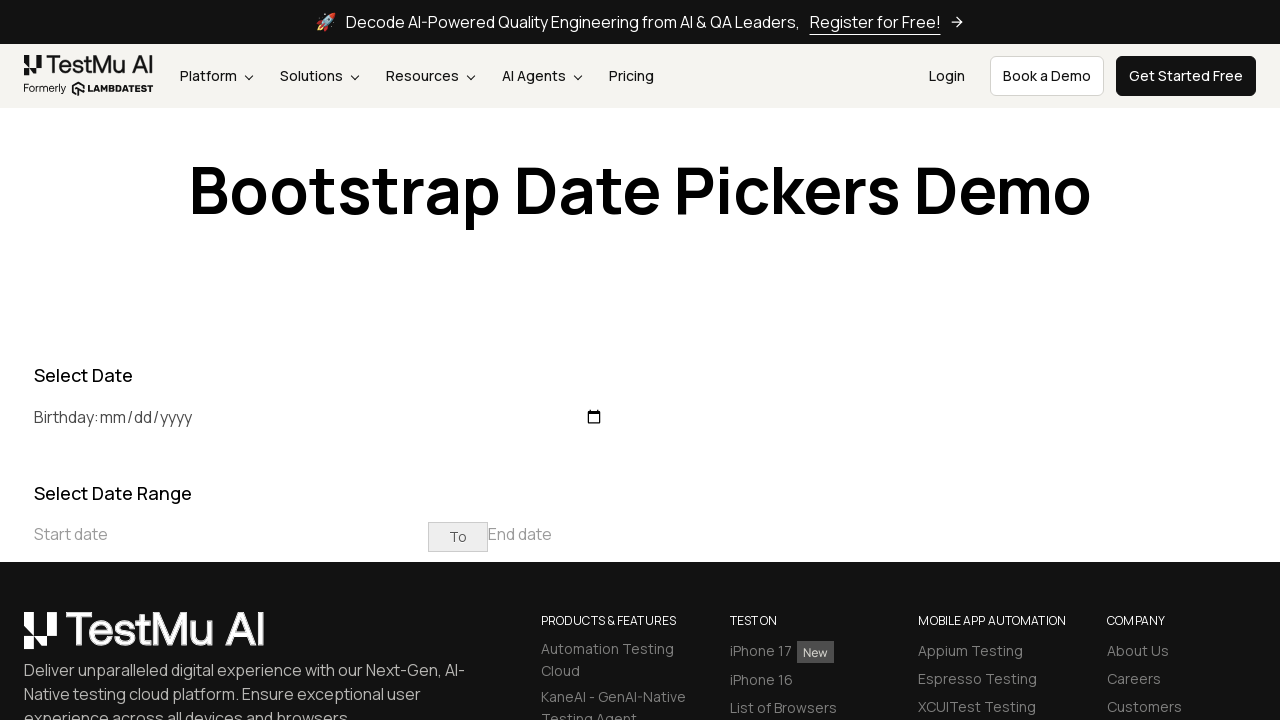

Clicked on start date input to open datepicker for March 2021 at (231, 534) on xpath=//input[@placeholder='Start date']
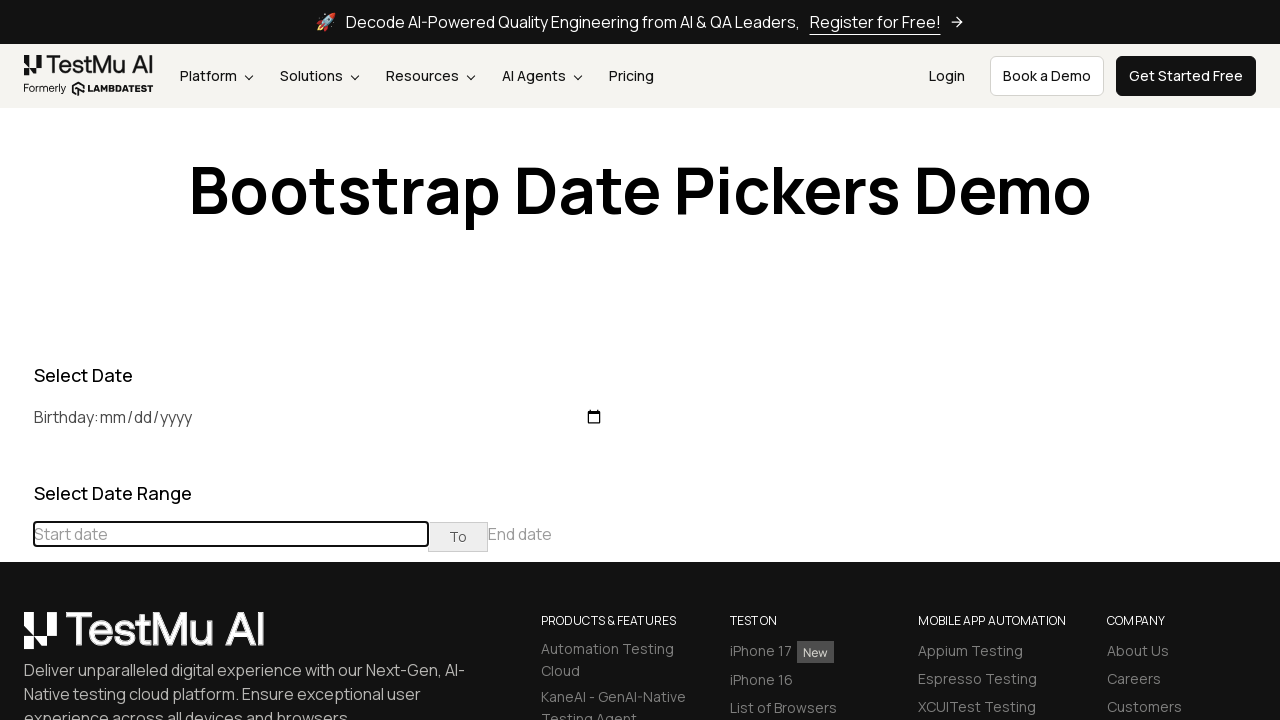

Clicked previous button to navigate to earlier months (target: March 2021) at (16, 465) on xpath=//div[@class='datepicker-days']//table[@class='table-condensed']//th[@clas
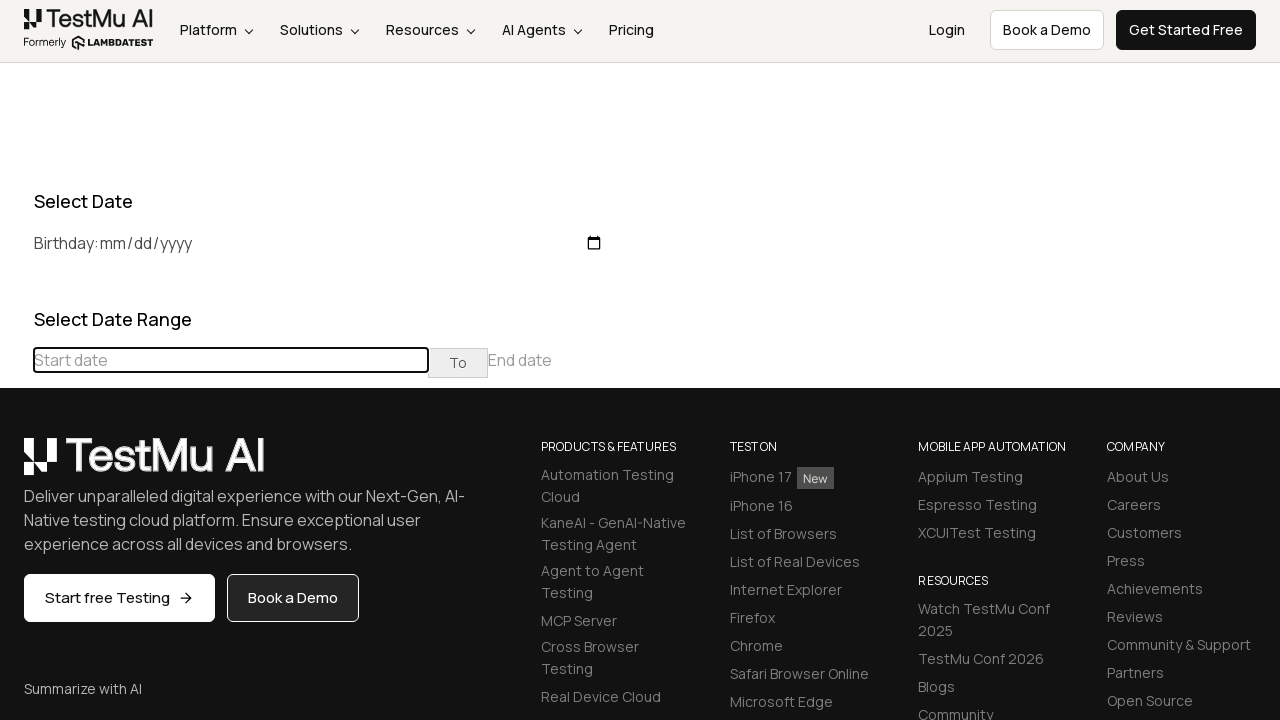

Clicked previous button to navigate to earlier months (target: March 2021) at (16, 465) on xpath=//div[@class='datepicker-days']//table[@class='table-condensed']//th[@clas
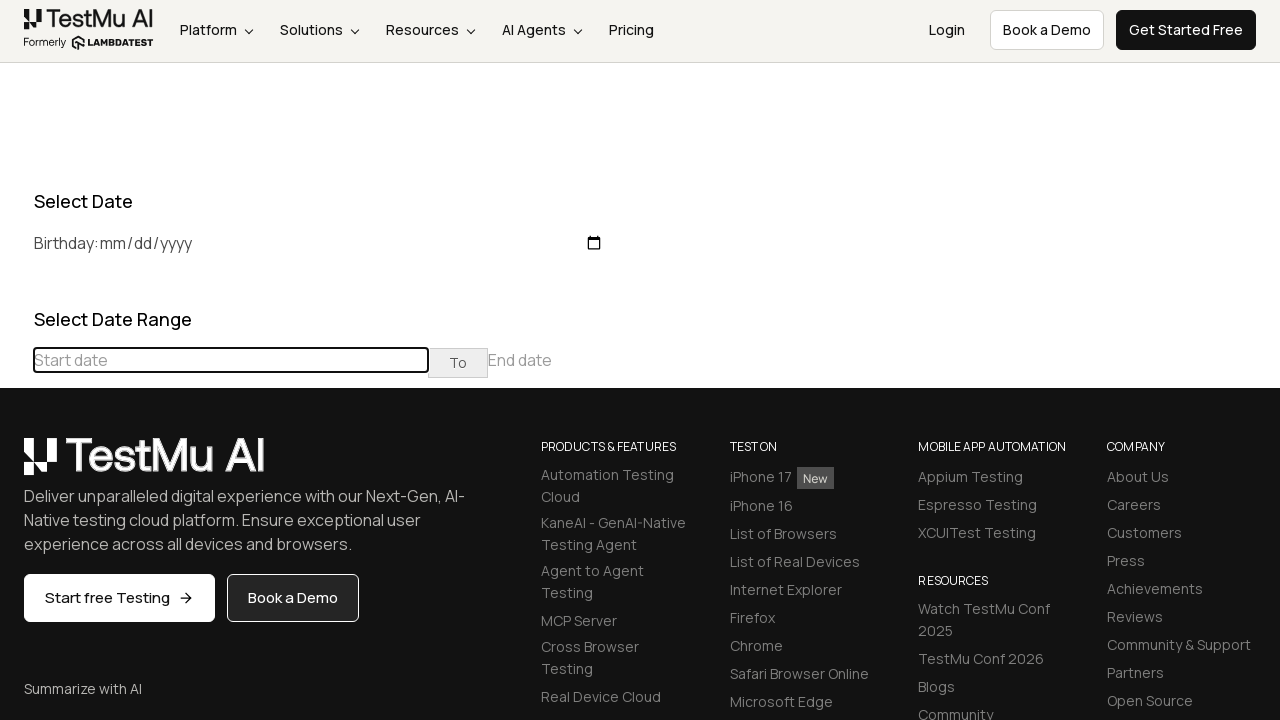

Clicked previous button to navigate to earlier months (target: March 2021) at (16, 465) on xpath=//div[@class='datepicker-days']//table[@class='table-condensed']//th[@clas
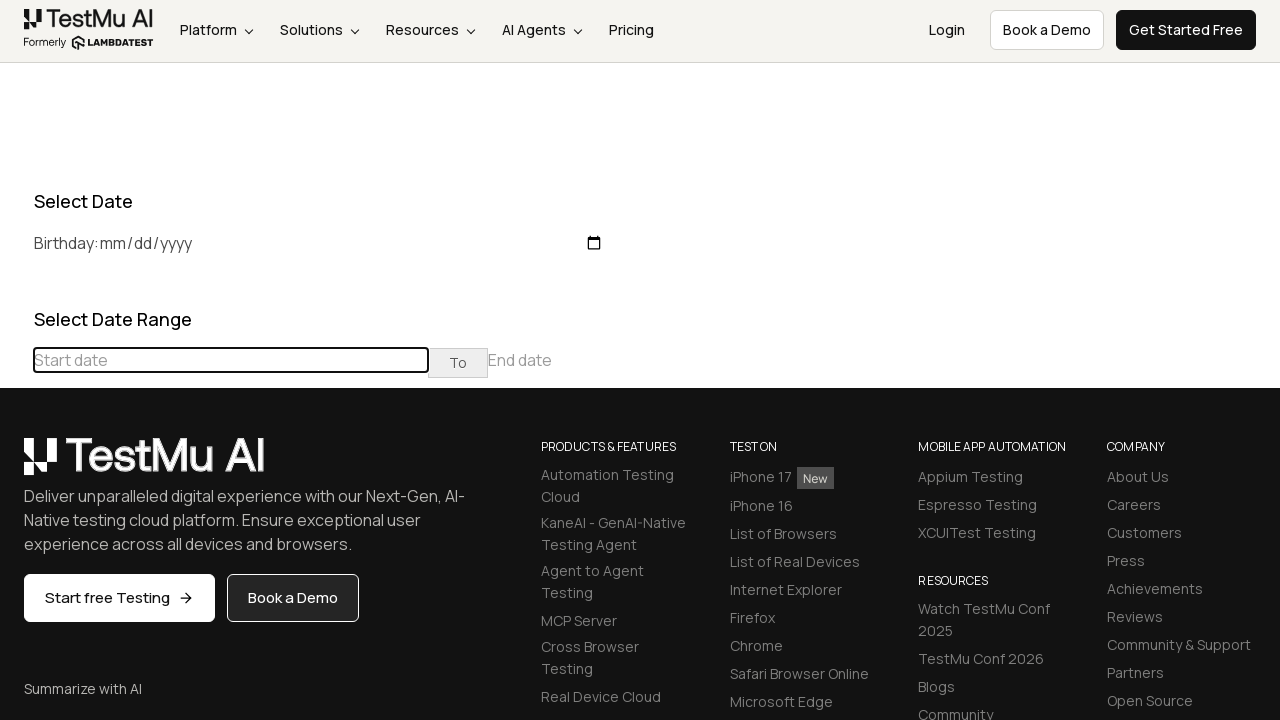

Clicked previous button to navigate to earlier months (target: March 2021) at (16, 465) on xpath=//div[@class='datepicker-days']//table[@class='table-condensed']//th[@clas
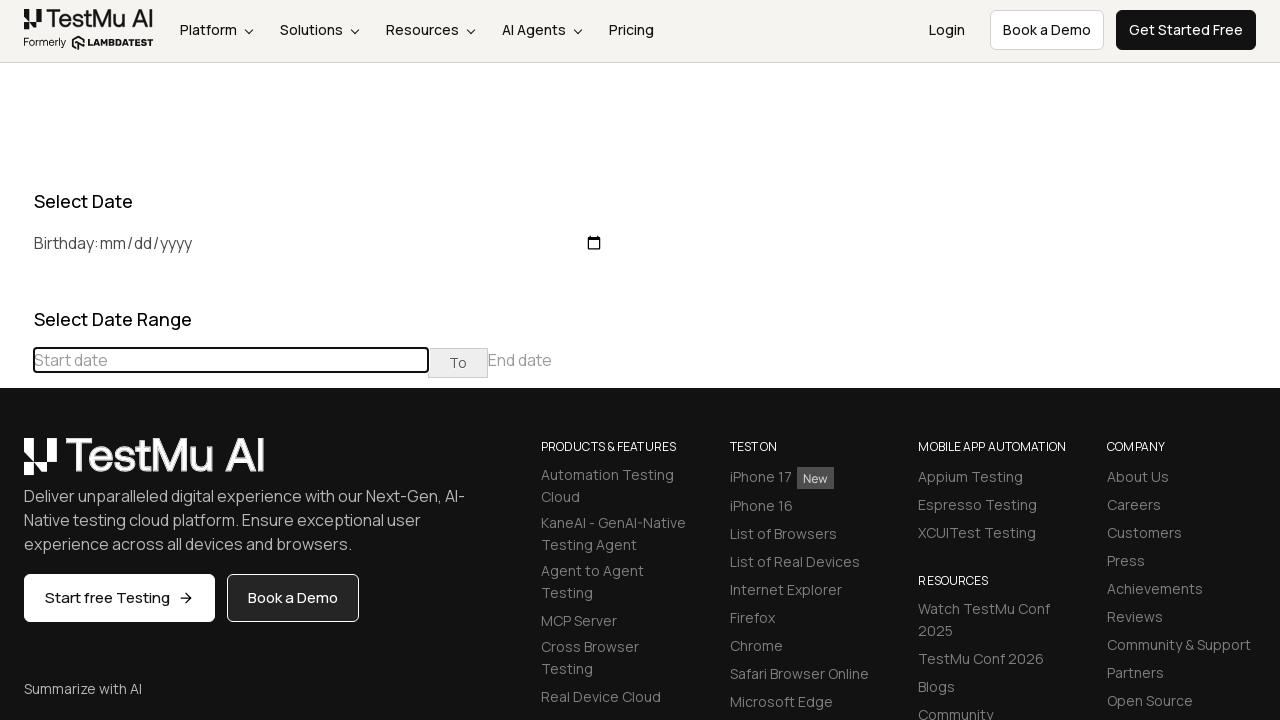

Clicked previous button to navigate to earlier months (target: March 2021) at (16, 465) on xpath=//div[@class='datepicker-days']//table[@class='table-condensed']//th[@clas
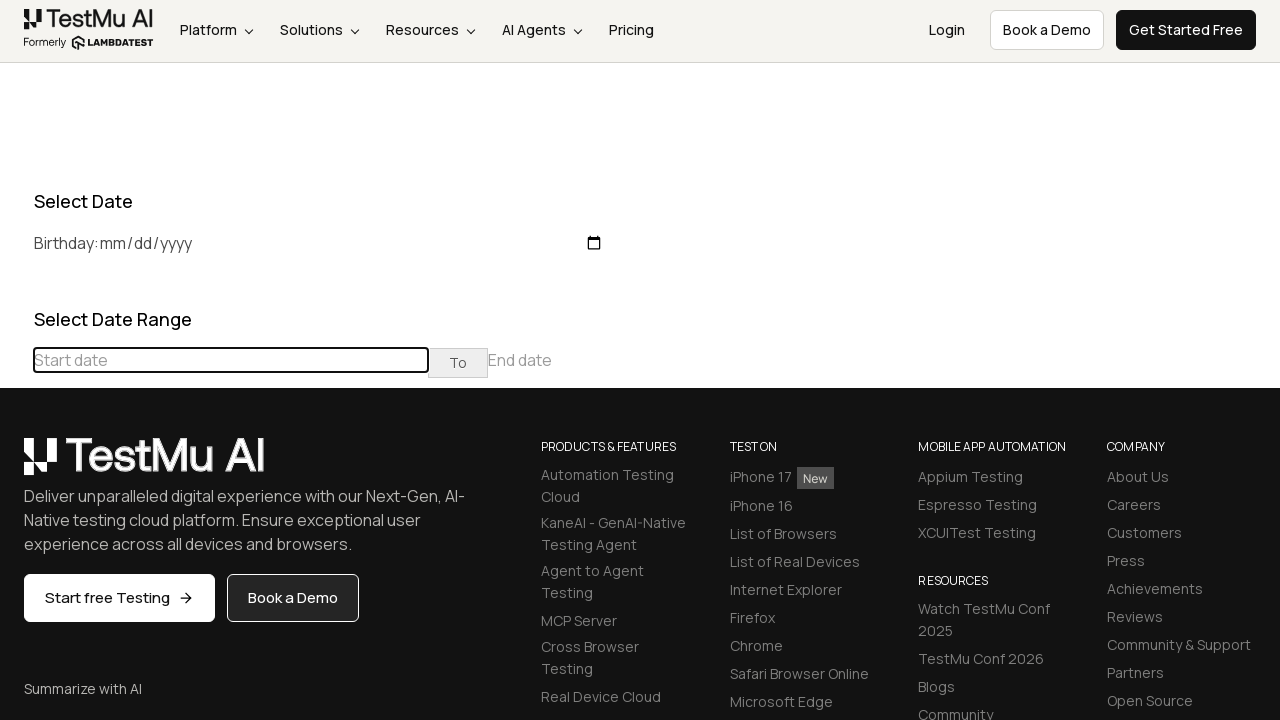

Clicked previous button to navigate to earlier months (target: March 2021) at (16, 465) on xpath=//div[@class='datepicker-days']//table[@class='table-condensed']//th[@clas
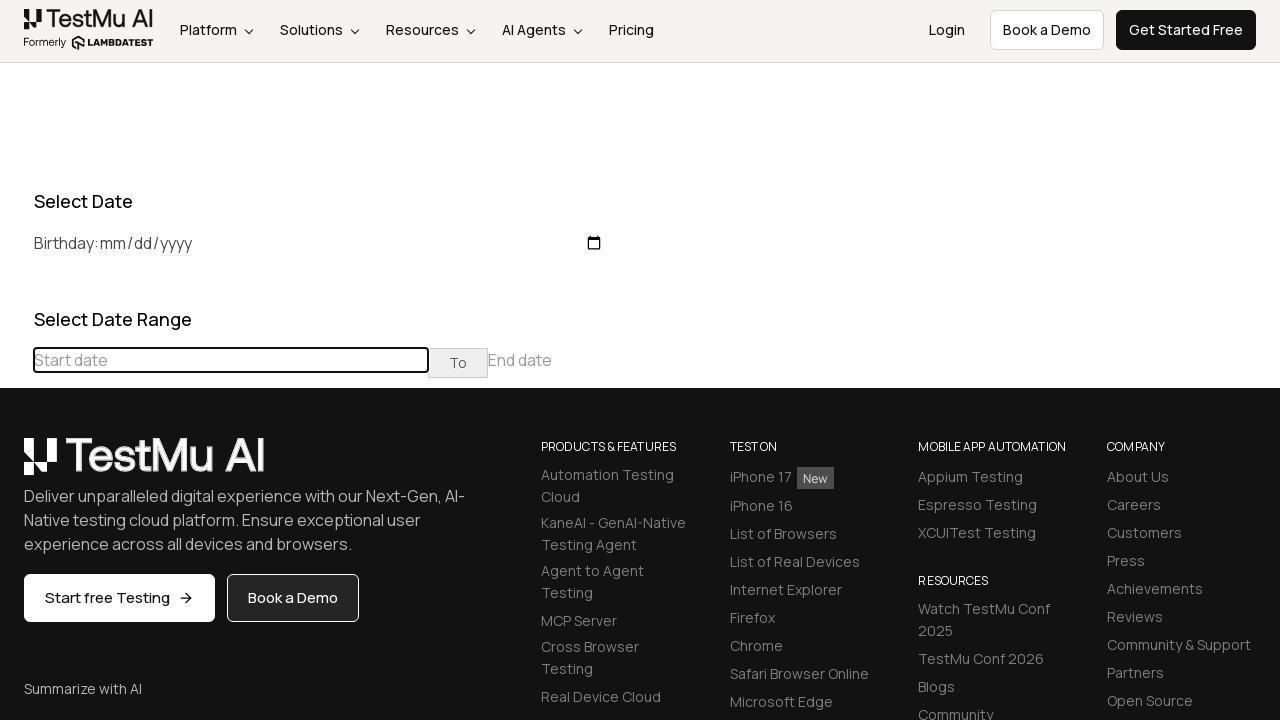

Clicked previous button to navigate to earlier months (target: March 2021) at (16, 465) on xpath=//div[@class='datepicker-days']//table[@class='table-condensed']//th[@clas
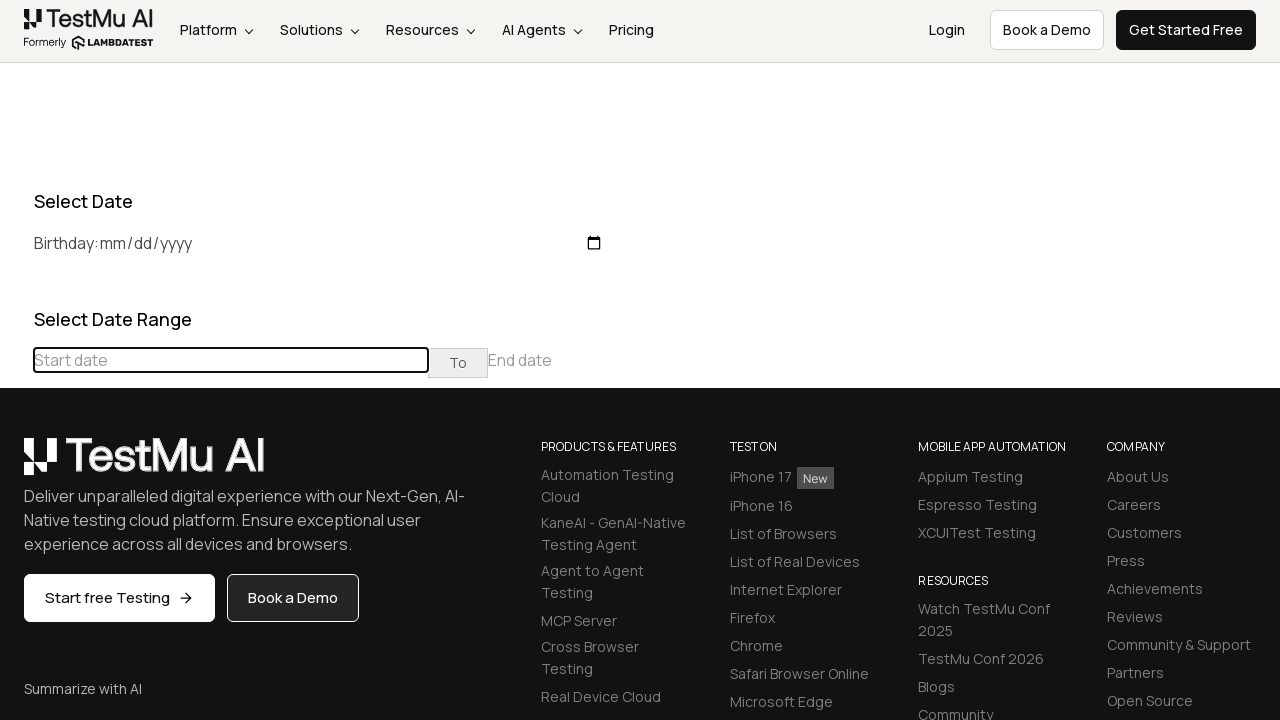

Clicked previous button to navigate to earlier months (target: March 2021) at (16, 465) on xpath=//div[@class='datepicker-days']//table[@class='table-condensed']//th[@clas
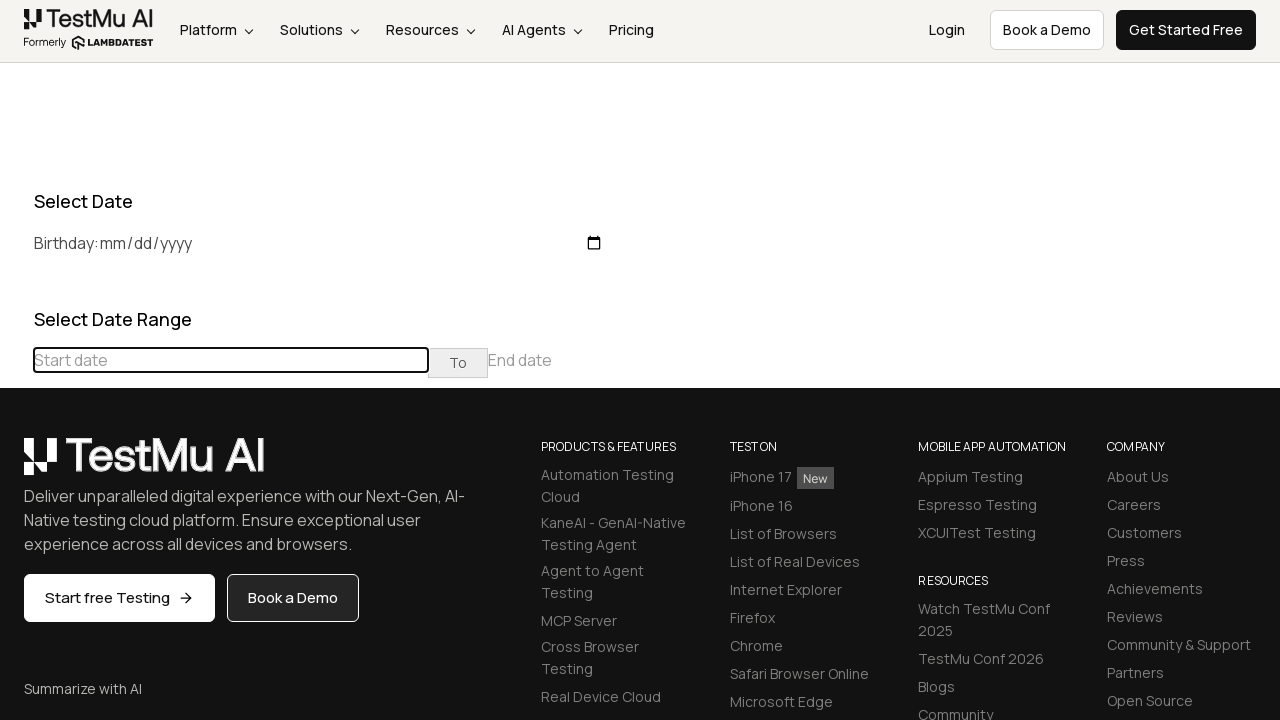

Clicked previous button to navigate to earlier months (target: March 2021) at (16, 465) on xpath=//div[@class='datepicker-days']//table[@class='table-condensed']//th[@clas
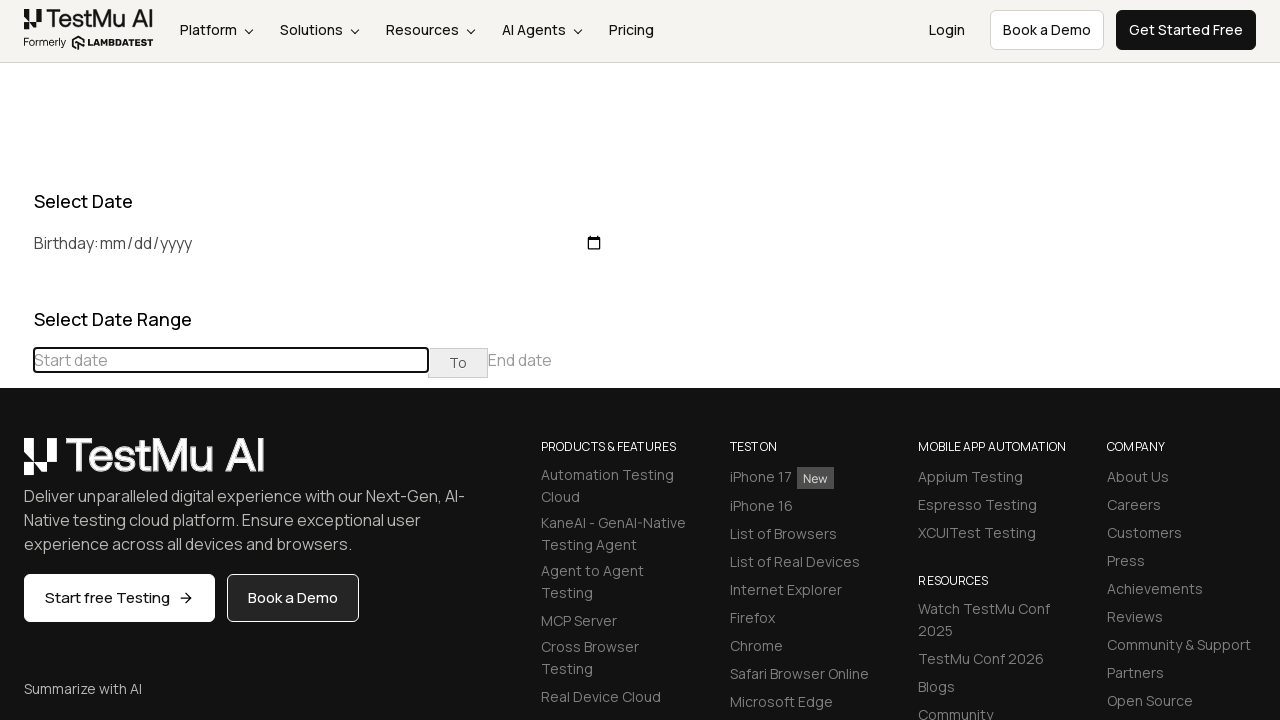

Clicked previous button to navigate to earlier months (target: March 2021) at (16, 465) on xpath=//div[@class='datepicker-days']//table[@class='table-condensed']//th[@clas
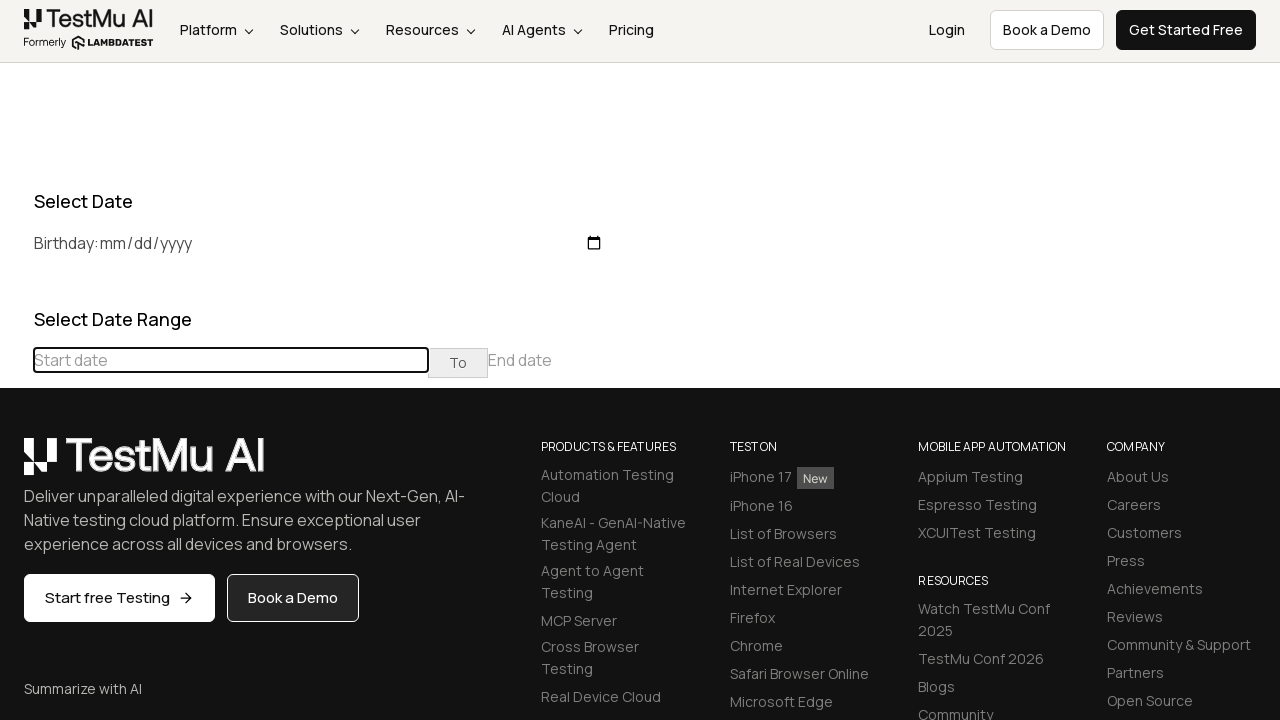

Clicked previous button to navigate to earlier months (target: March 2021) at (16, 465) on xpath=//div[@class='datepicker-days']//table[@class='table-condensed']//th[@clas
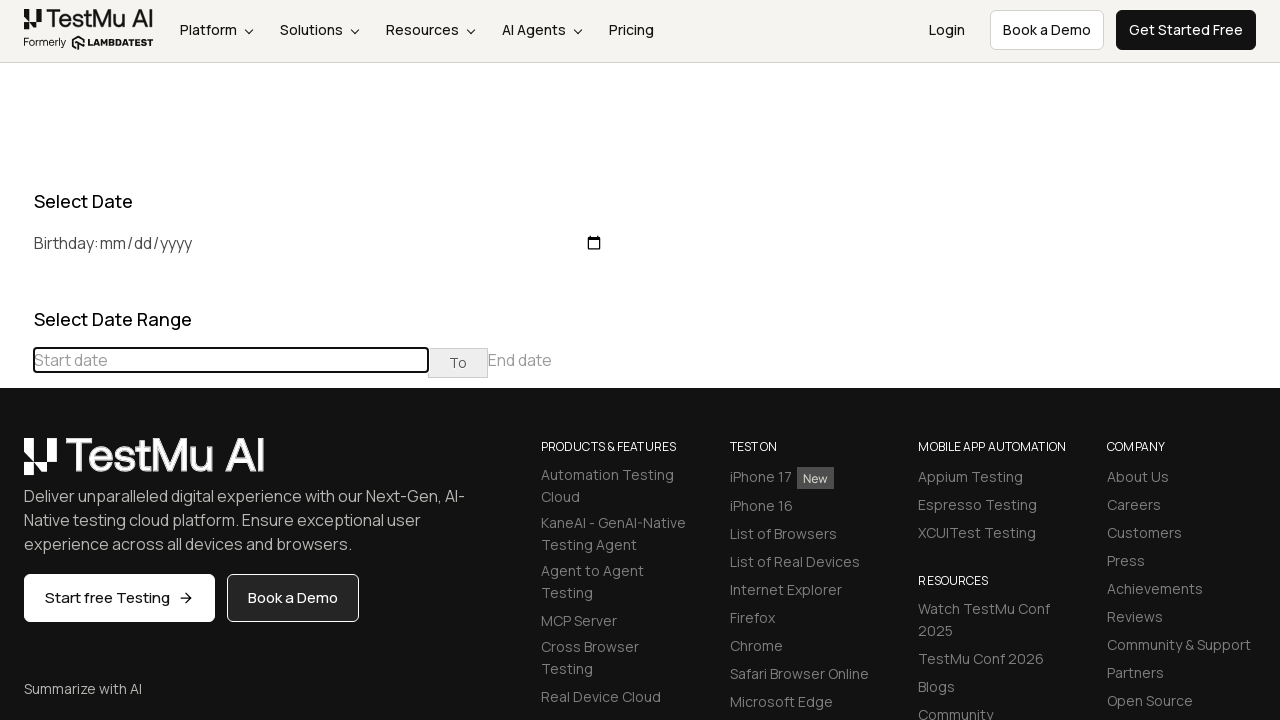

Clicked previous button to navigate to earlier months (target: March 2021) at (16, 465) on xpath=//div[@class='datepicker-days']//table[@class='table-condensed']//th[@clas
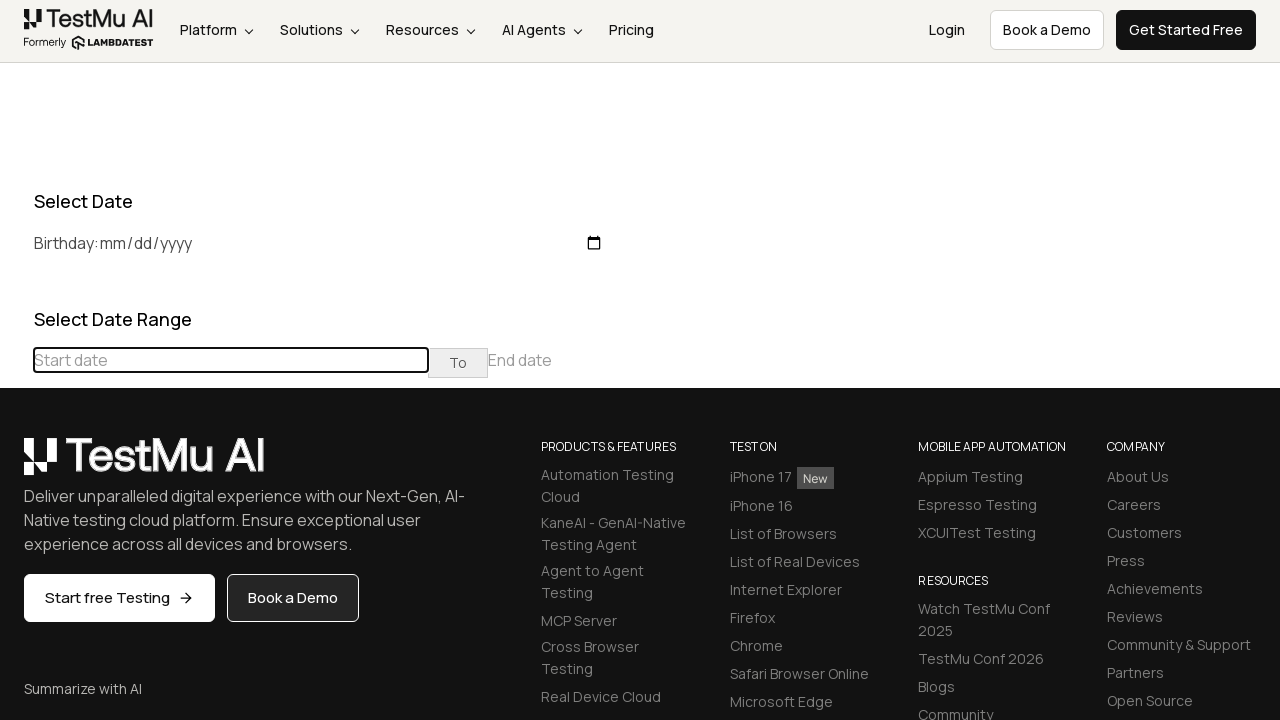

Clicked previous button to navigate to earlier months (target: March 2021) at (16, 465) on xpath=//div[@class='datepicker-days']//table[@class='table-condensed']//th[@clas
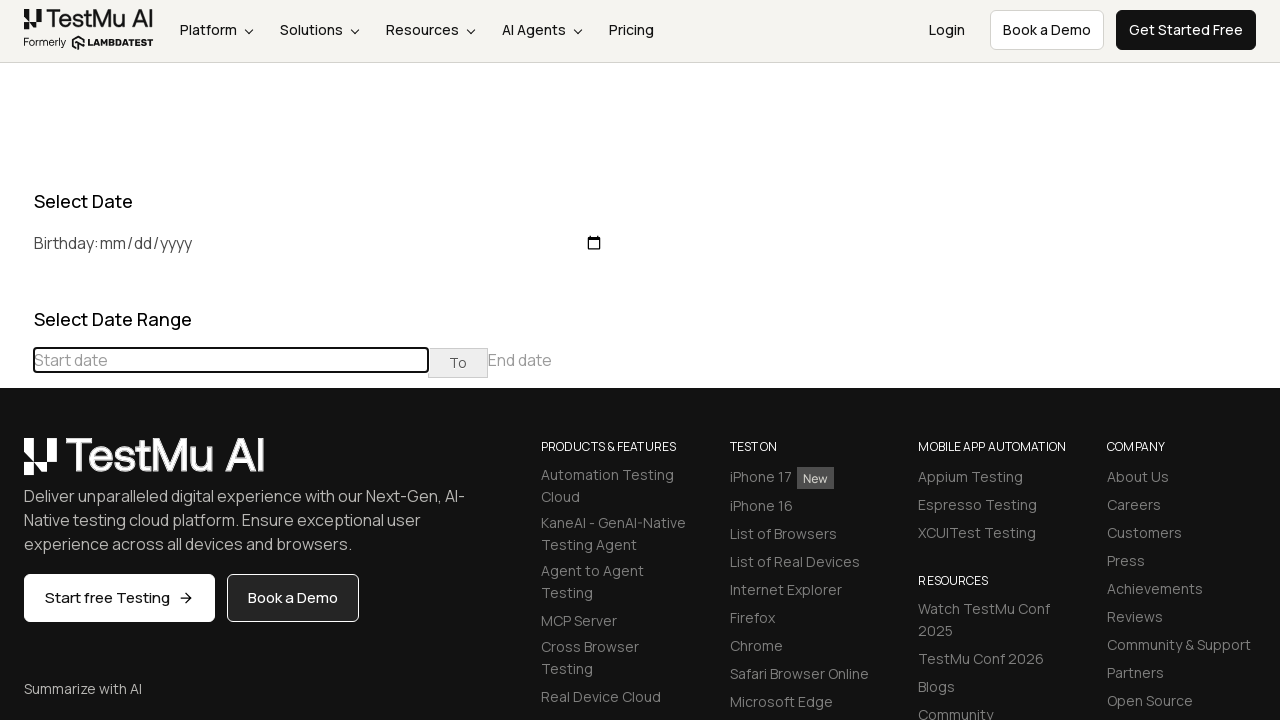

Clicked previous button to navigate to earlier months (target: March 2021) at (16, 465) on xpath=//div[@class='datepicker-days']//table[@class='table-condensed']//th[@clas
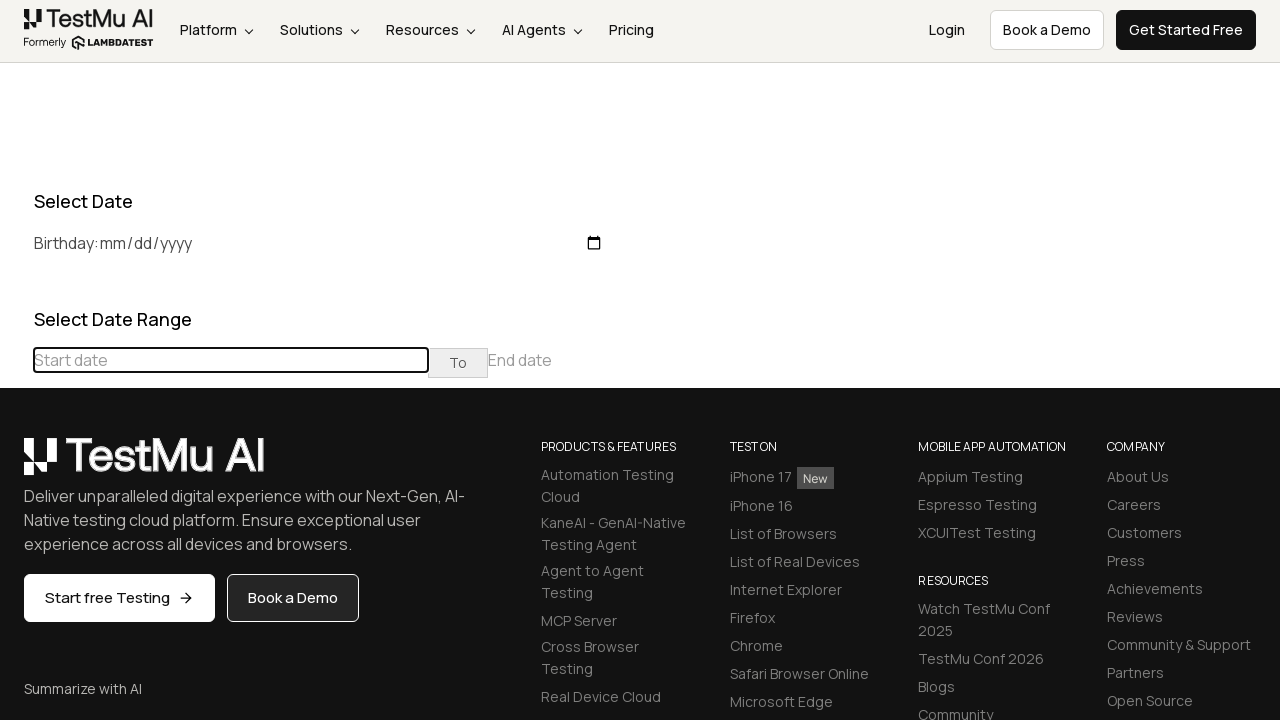

Clicked previous button to navigate to earlier months (target: March 2021) at (16, 465) on xpath=//div[@class='datepicker-days']//table[@class='table-condensed']//th[@clas
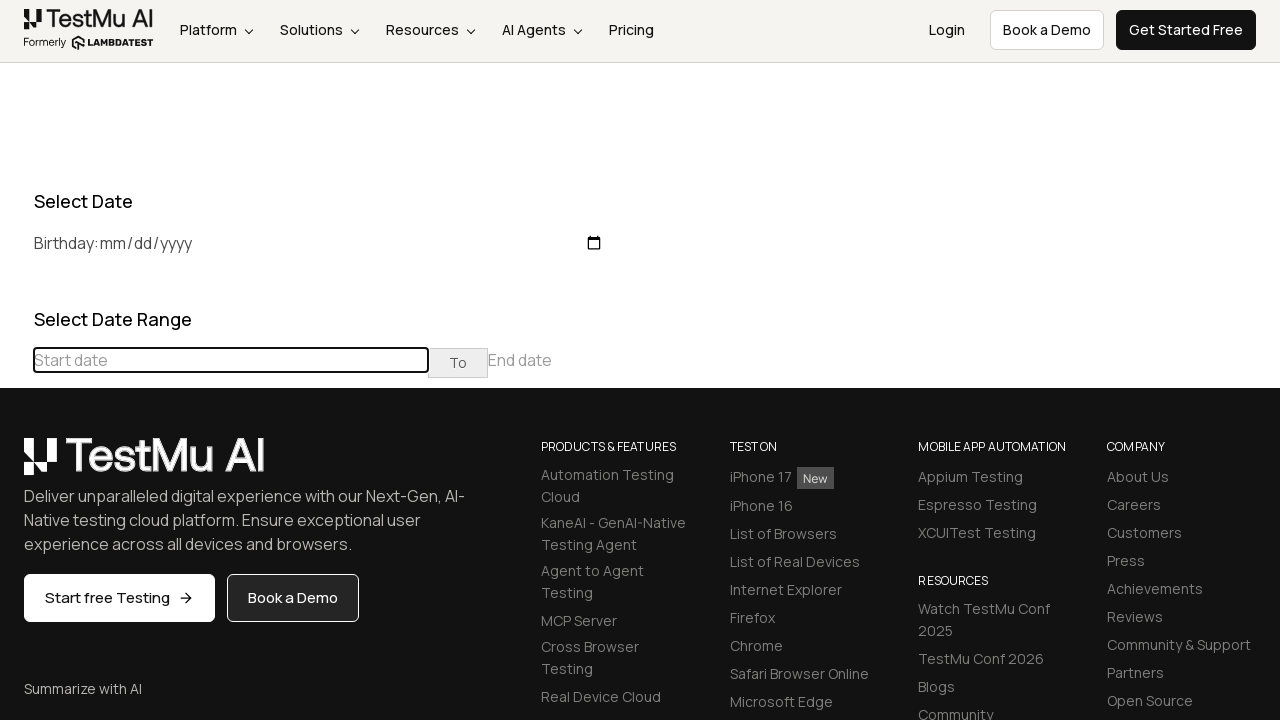

Clicked previous button to navigate to earlier months (target: March 2021) at (16, 465) on xpath=//div[@class='datepicker-days']//table[@class='table-condensed']//th[@clas
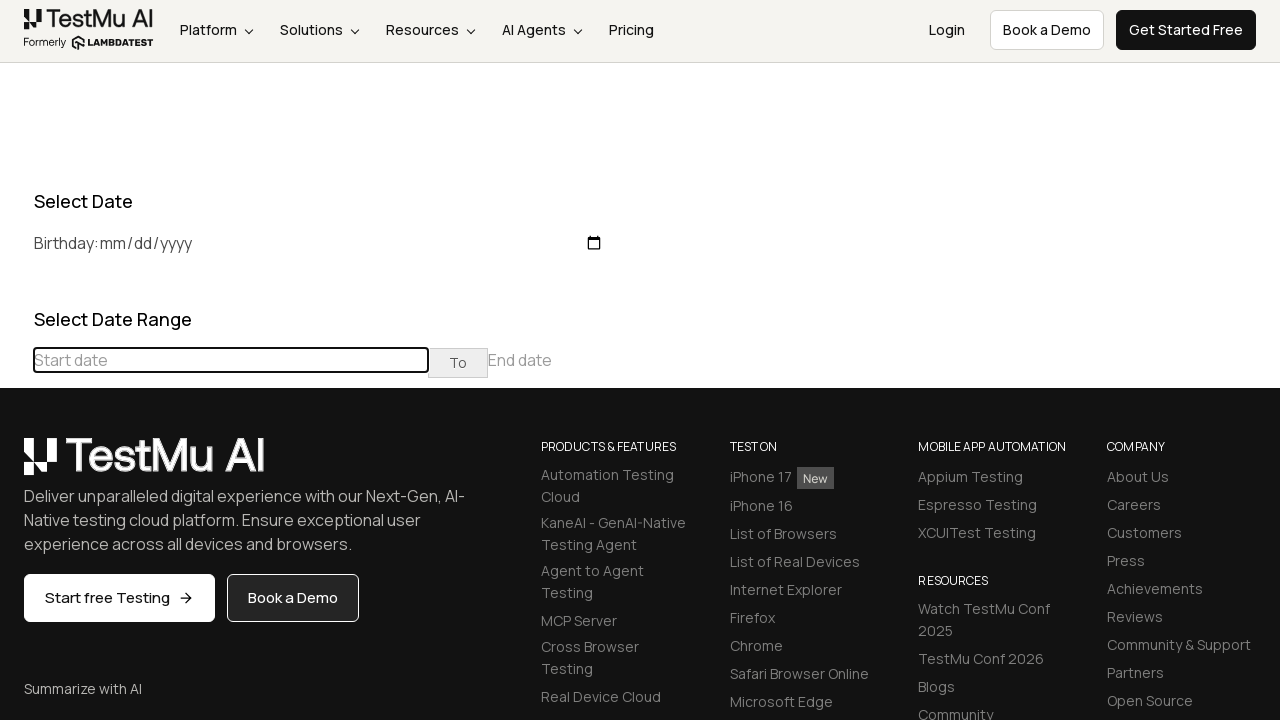

Clicked previous button to navigate to earlier months (target: March 2021) at (16, 465) on xpath=//div[@class='datepicker-days']//table[@class='table-condensed']//th[@clas
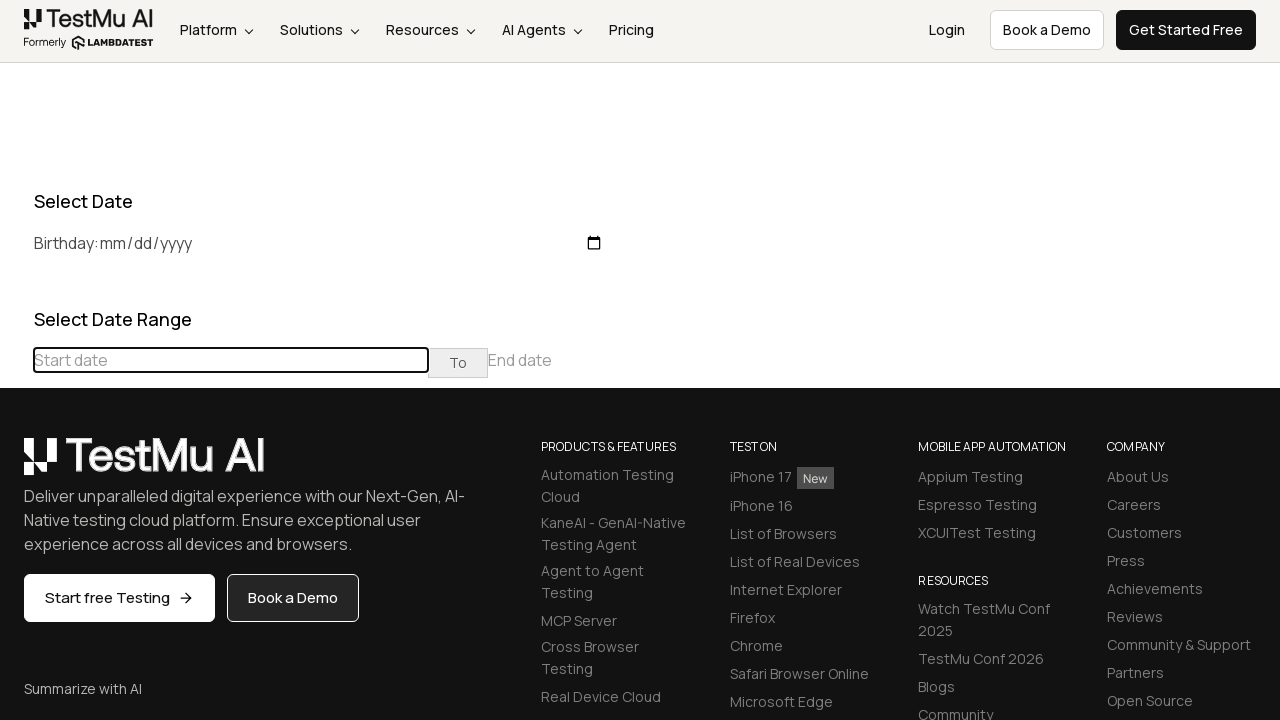

Clicked previous button to navigate to earlier months (target: March 2021) at (16, 465) on xpath=//div[@class='datepicker-days']//table[@class='table-condensed']//th[@clas
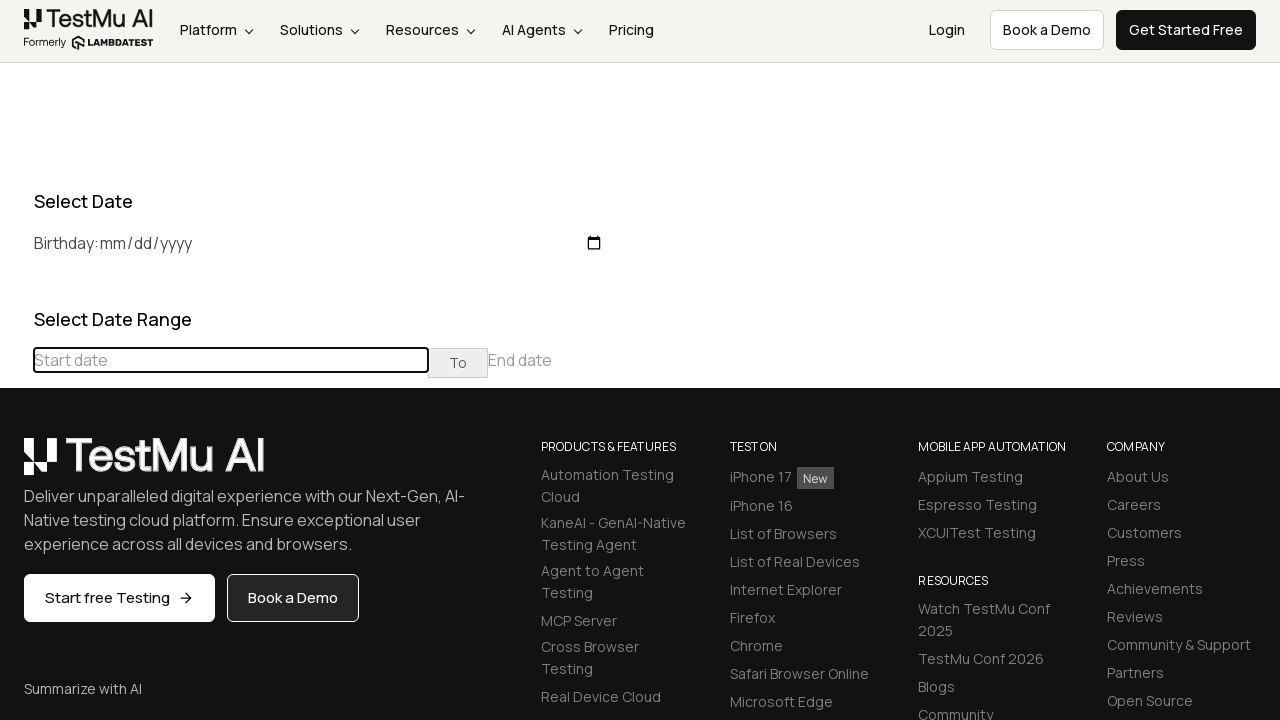

Clicked previous button to navigate to earlier months (target: March 2021) at (16, 465) on xpath=//div[@class='datepicker-days']//table[@class='table-condensed']//th[@clas
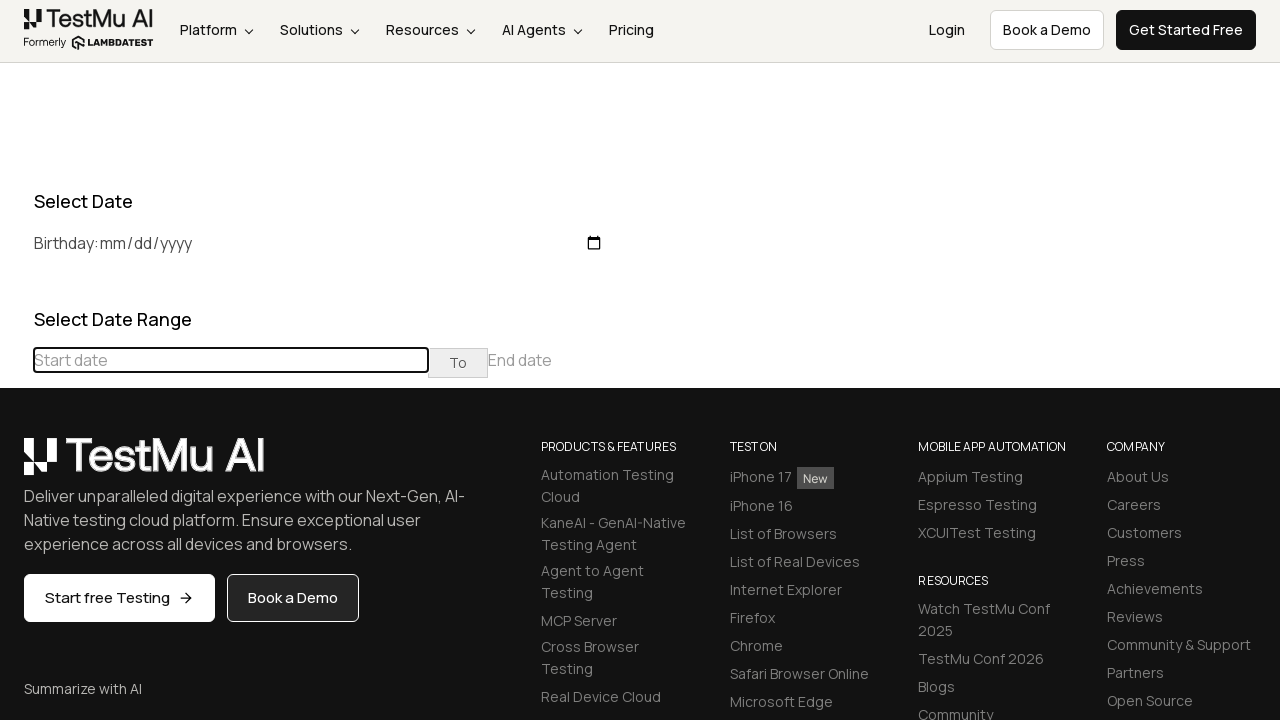

Clicked previous button to navigate to earlier months (target: March 2021) at (16, 465) on xpath=//div[@class='datepicker-days']//table[@class='table-condensed']//th[@clas
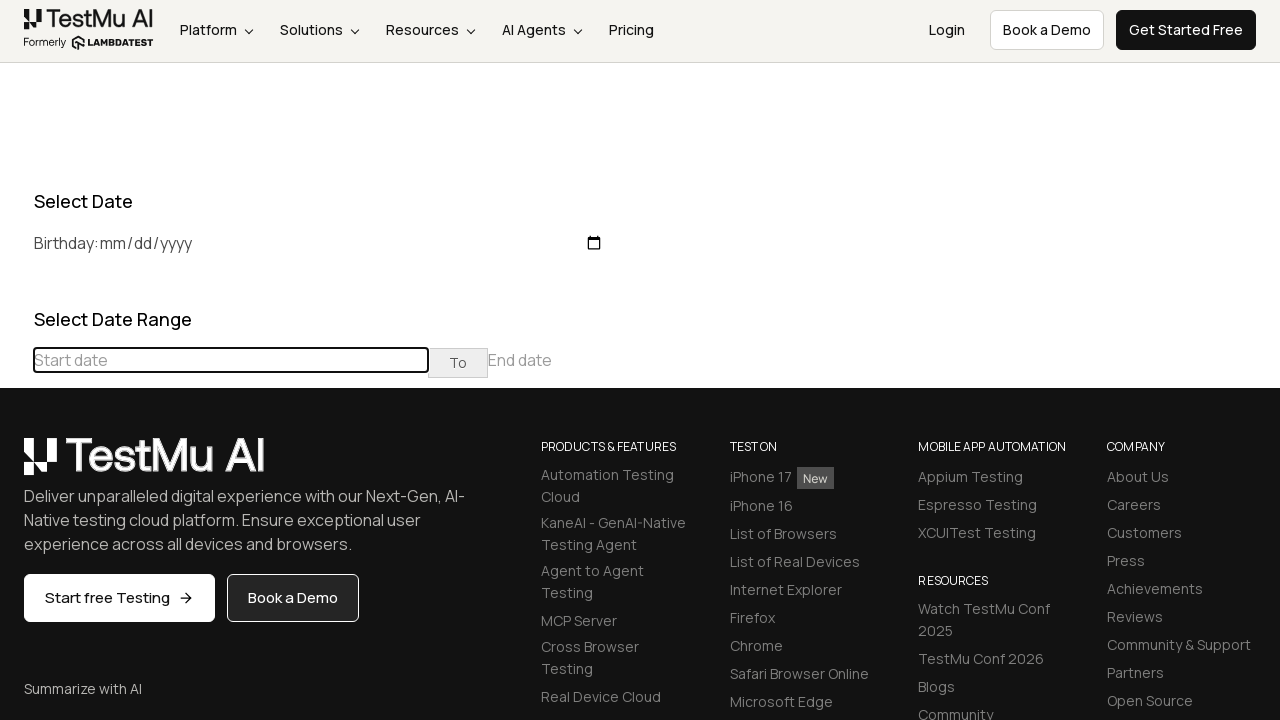

Clicked previous button to navigate to earlier months (target: March 2021) at (16, 465) on xpath=//div[@class='datepicker-days']//table[@class='table-condensed']//th[@clas
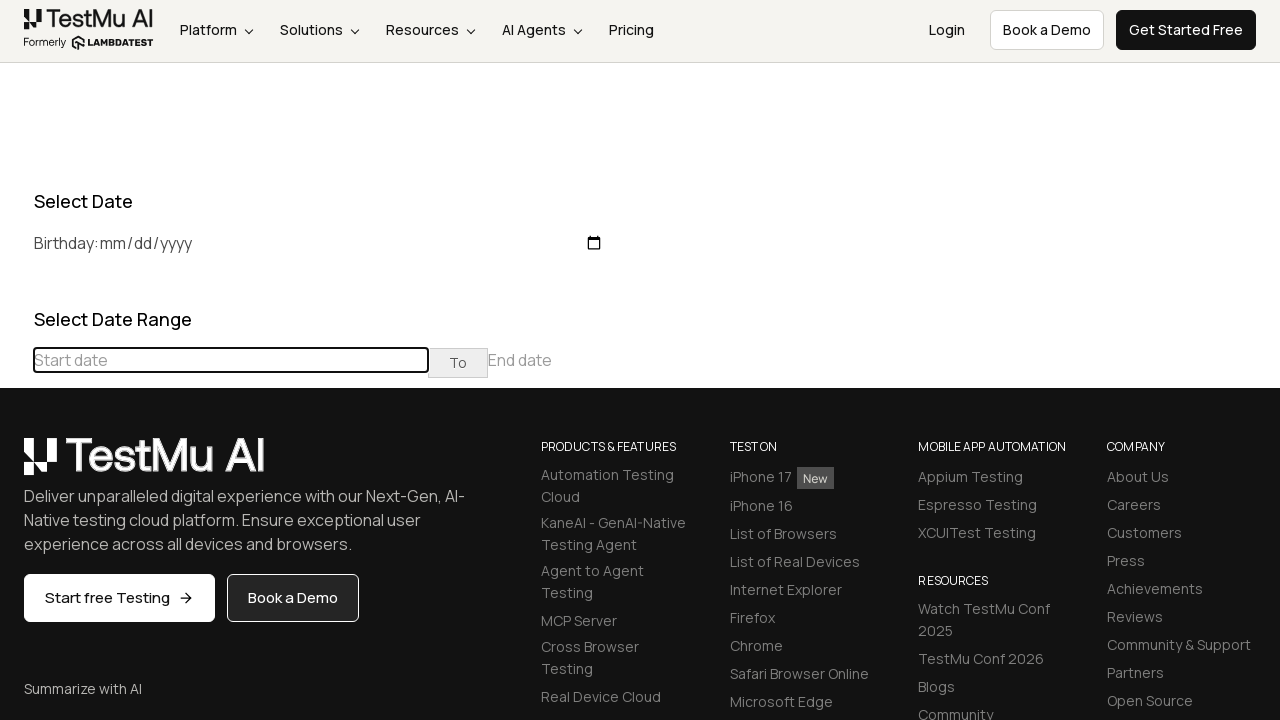

Clicked previous button to navigate to earlier months (target: March 2021) at (16, 465) on xpath=//div[@class='datepicker-days']//table[@class='table-condensed']//th[@clas
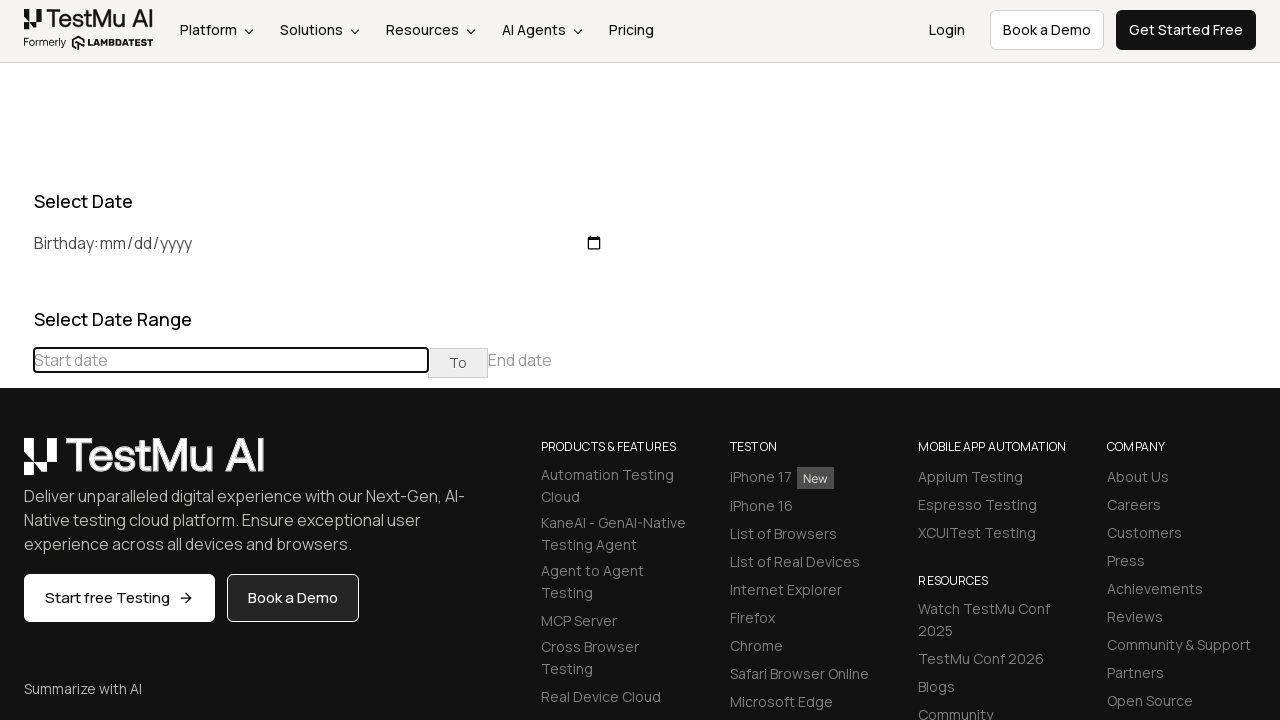

Clicked previous button to navigate to earlier months (target: March 2021) at (16, 465) on xpath=//div[@class='datepicker-days']//table[@class='table-condensed']//th[@clas
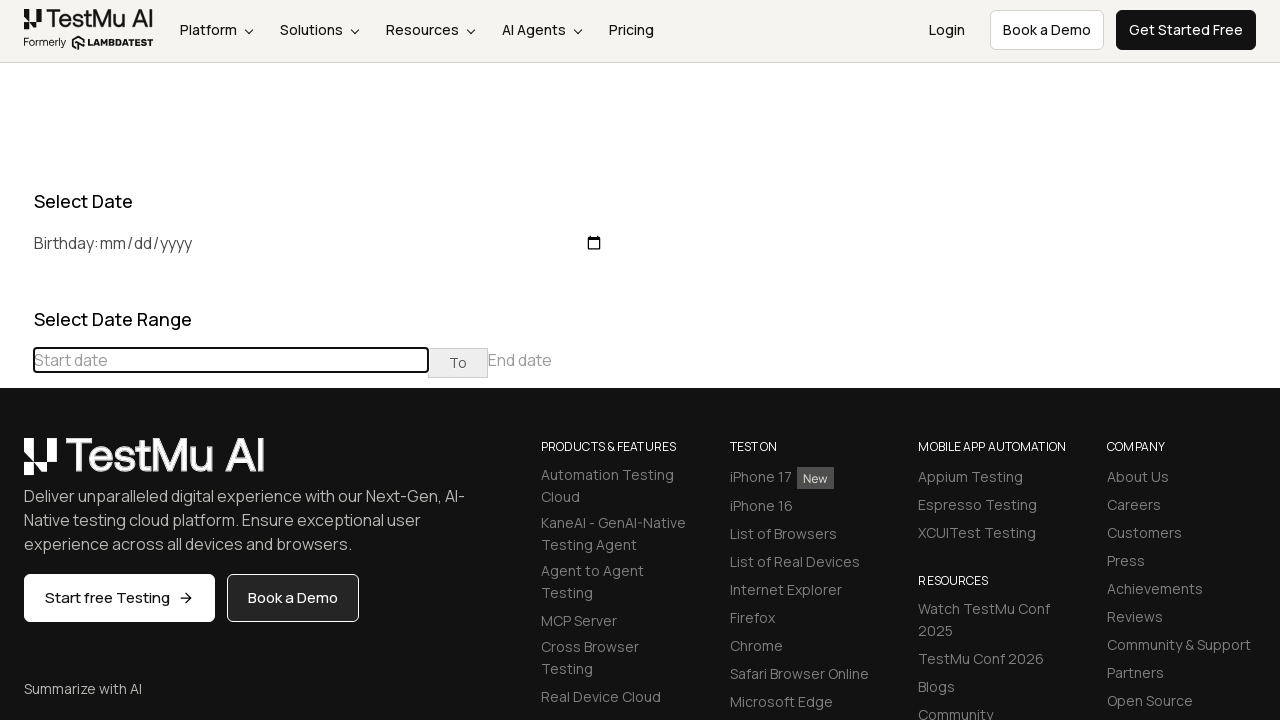

Clicked previous button to navigate to earlier months (target: March 2021) at (16, 465) on xpath=//div[@class='datepicker-days']//table[@class='table-condensed']//th[@clas
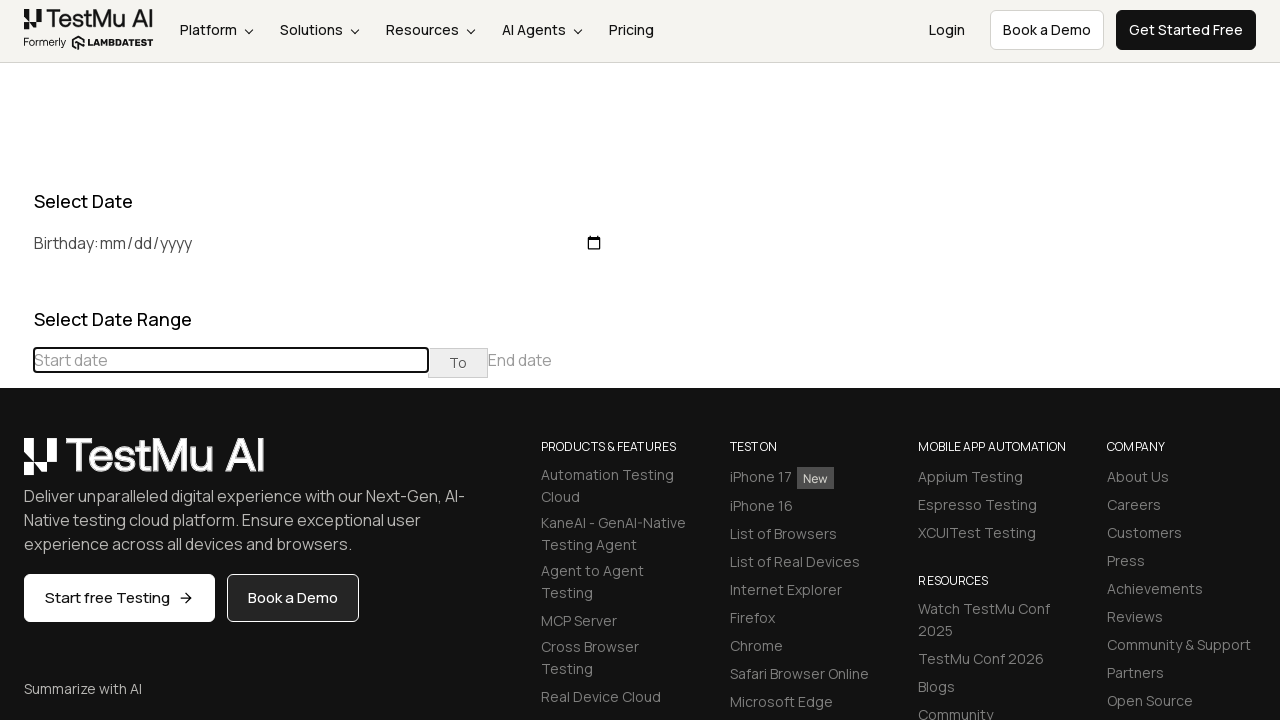

Clicked previous button to navigate to earlier months (target: March 2021) at (16, 465) on xpath=//div[@class='datepicker-days']//table[@class='table-condensed']//th[@clas
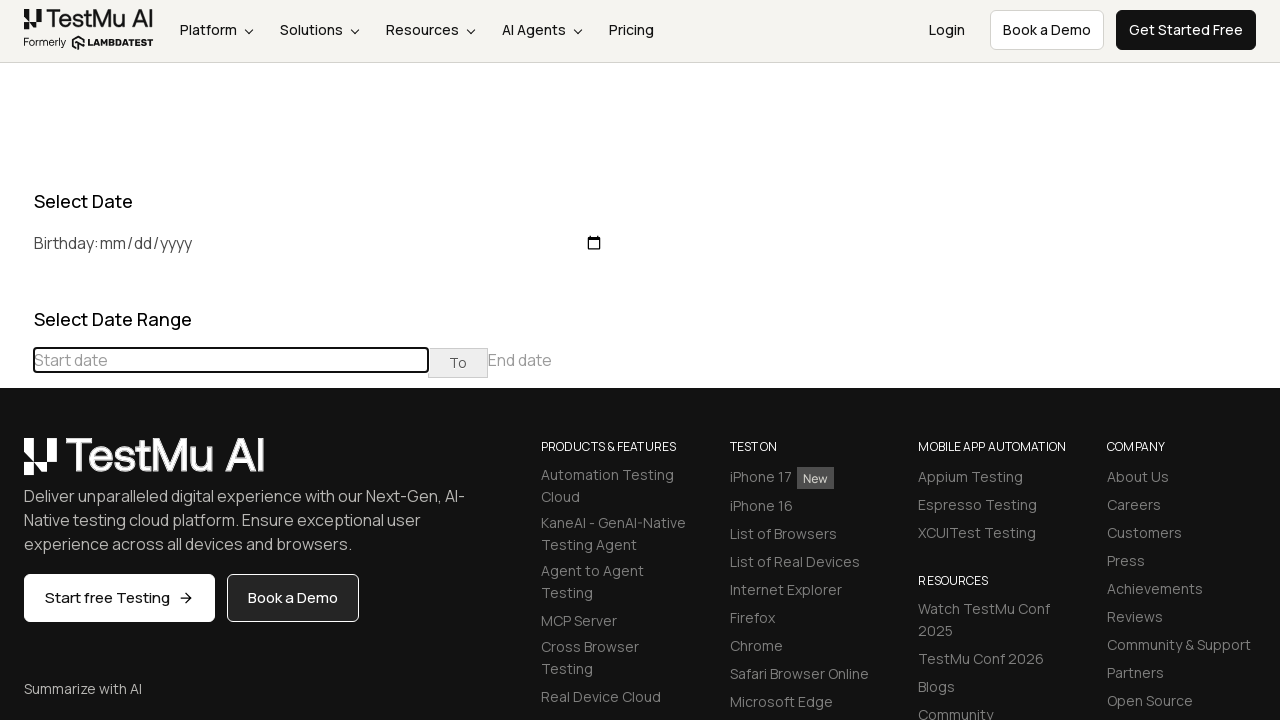

Clicked previous button to navigate to earlier months (target: March 2021) at (16, 465) on xpath=//div[@class='datepicker-days']//table[@class='table-condensed']//th[@clas
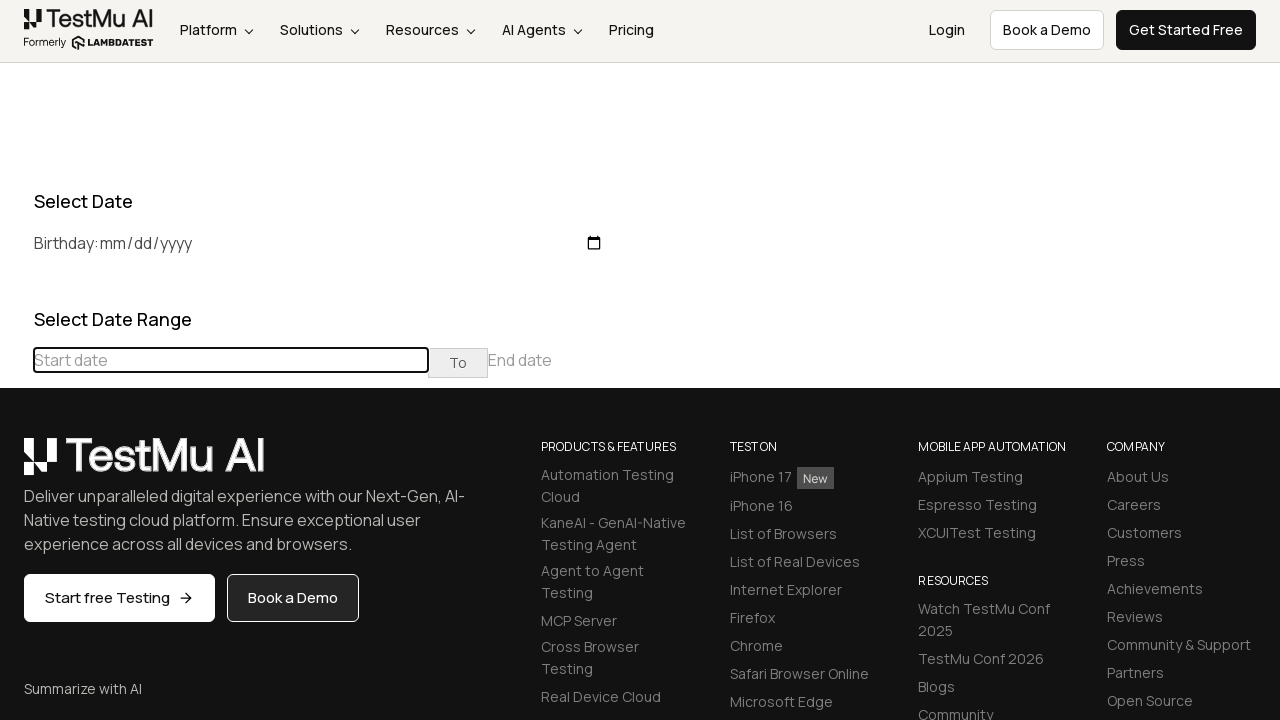

Clicked previous button to navigate to earlier months (target: March 2021) at (16, 465) on xpath=//div[@class='datepicker-days']//table[@class='table-condensed']//th[@clas
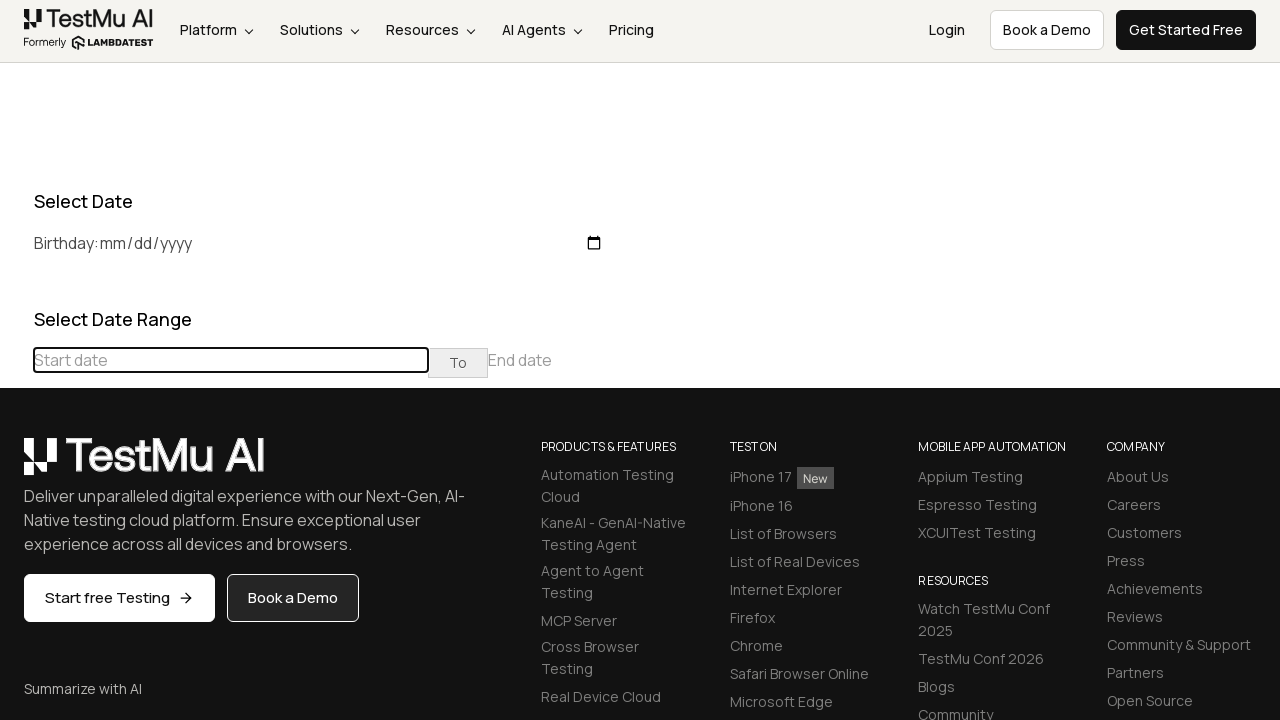

Clicked previous button to navigate to earlier months (target: March 2021) at (16, 465) on xpath=//div[@class='datepicker-days']//table[@class='table-condensed']//th[@clas
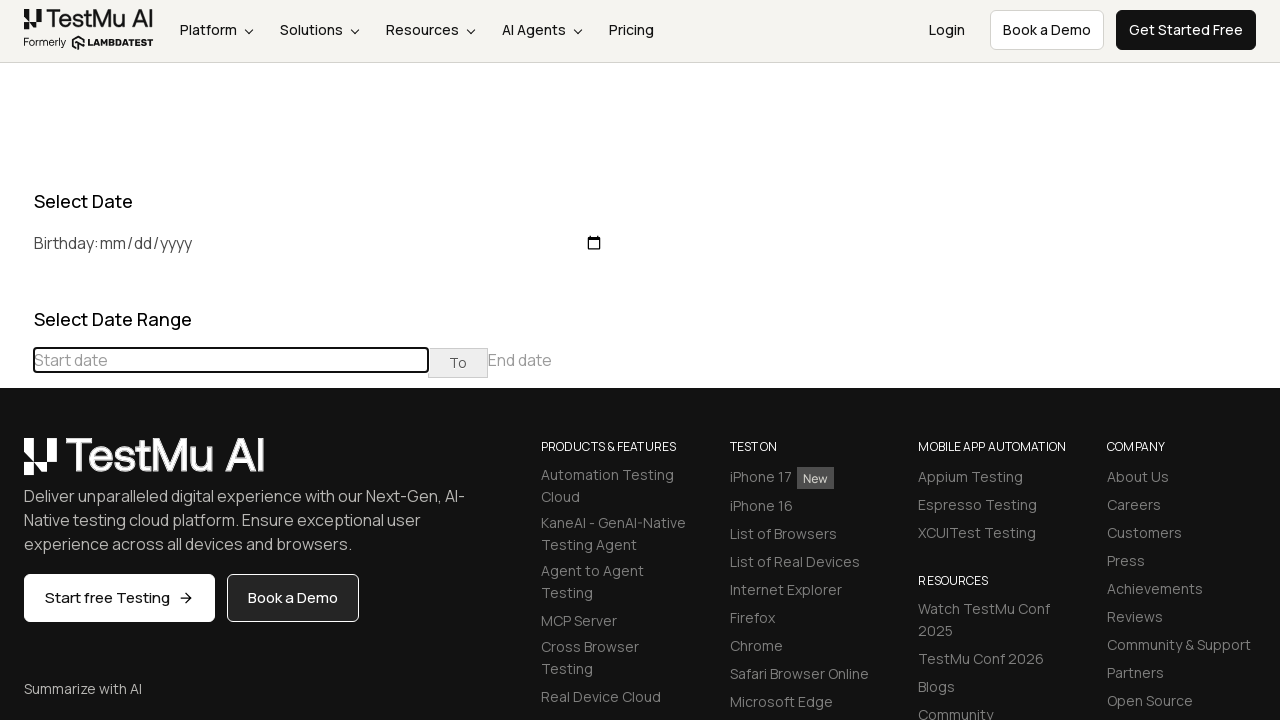

Clicked previous button to navigate to earlier months (target: March 2021) at (16, 465) on xpath=//div[@class='datepicker-days']//table[@class='table-condensed']//th[@clas
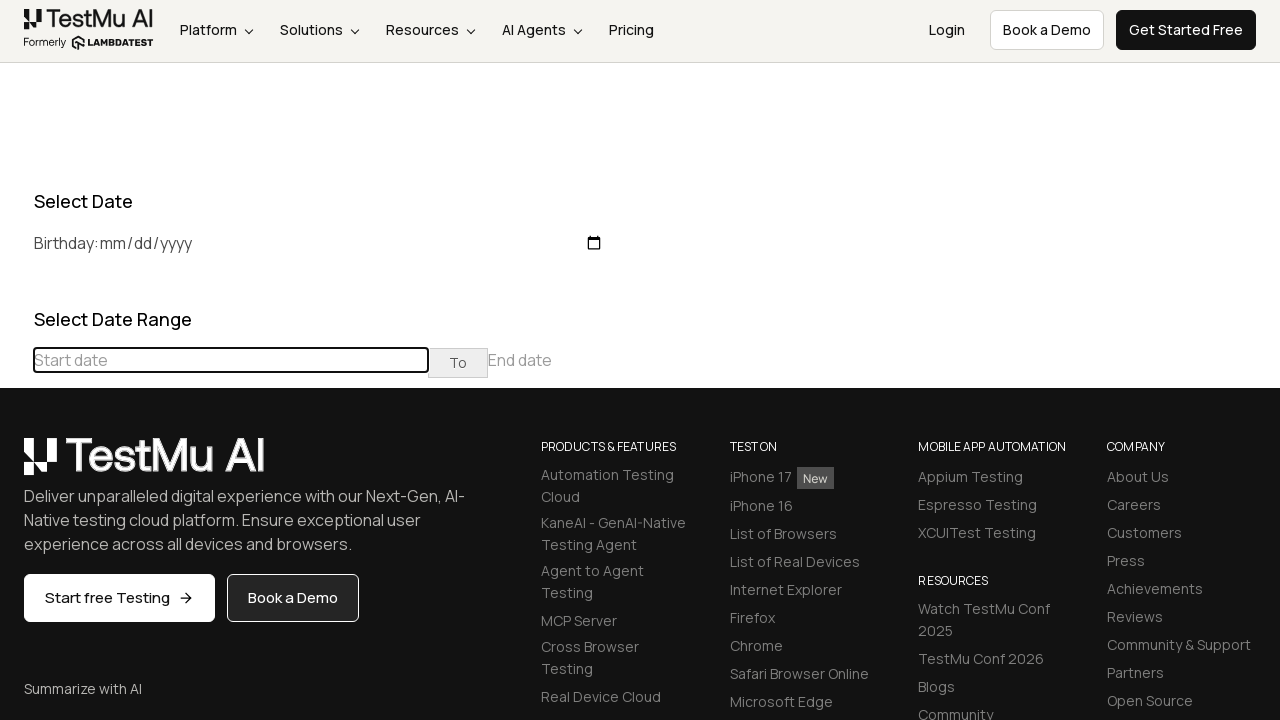

Clicked previous button to navigate to earlier months (target: March 2021) at (16, 465) on xpath=//div[@class='datepicker-days']//table[@class='table-condensed']//th[@clas
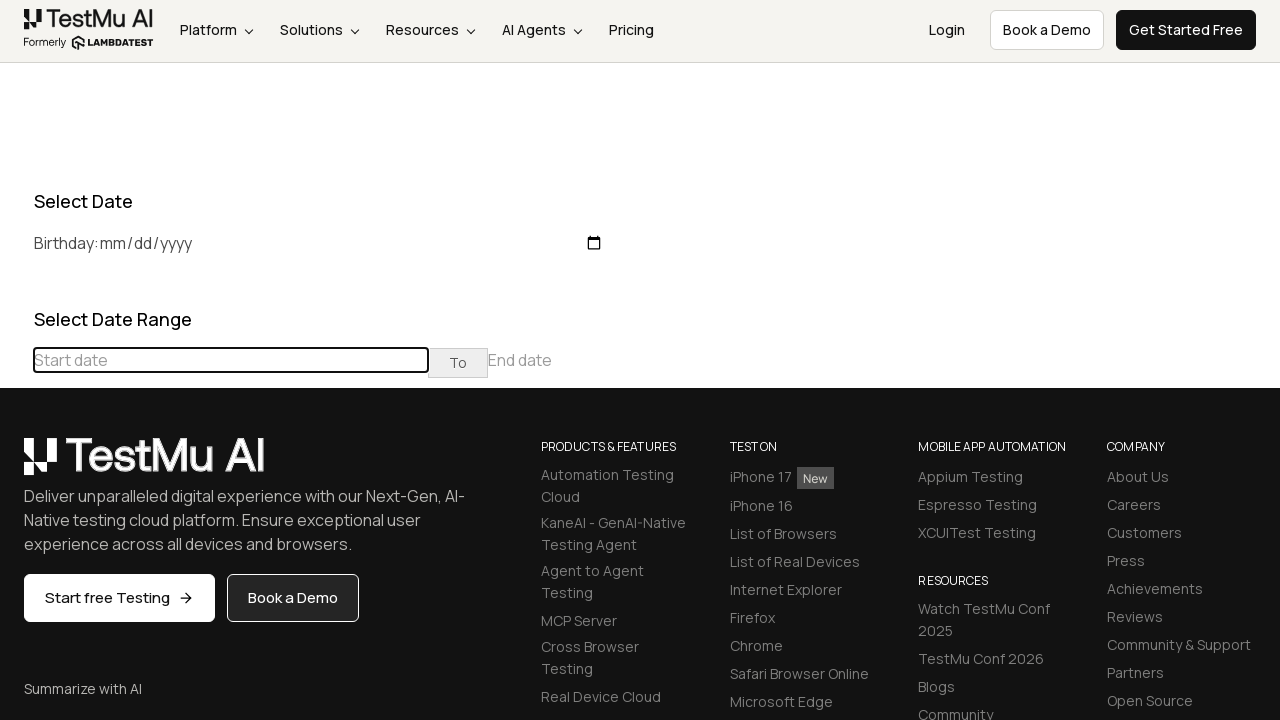

Clicked previous button to navigate to earlier months (target: March 2021) at (16, 465) on xpath=//div[@class='datepicker-days']//table[@class='table-condensed']//th[@clas
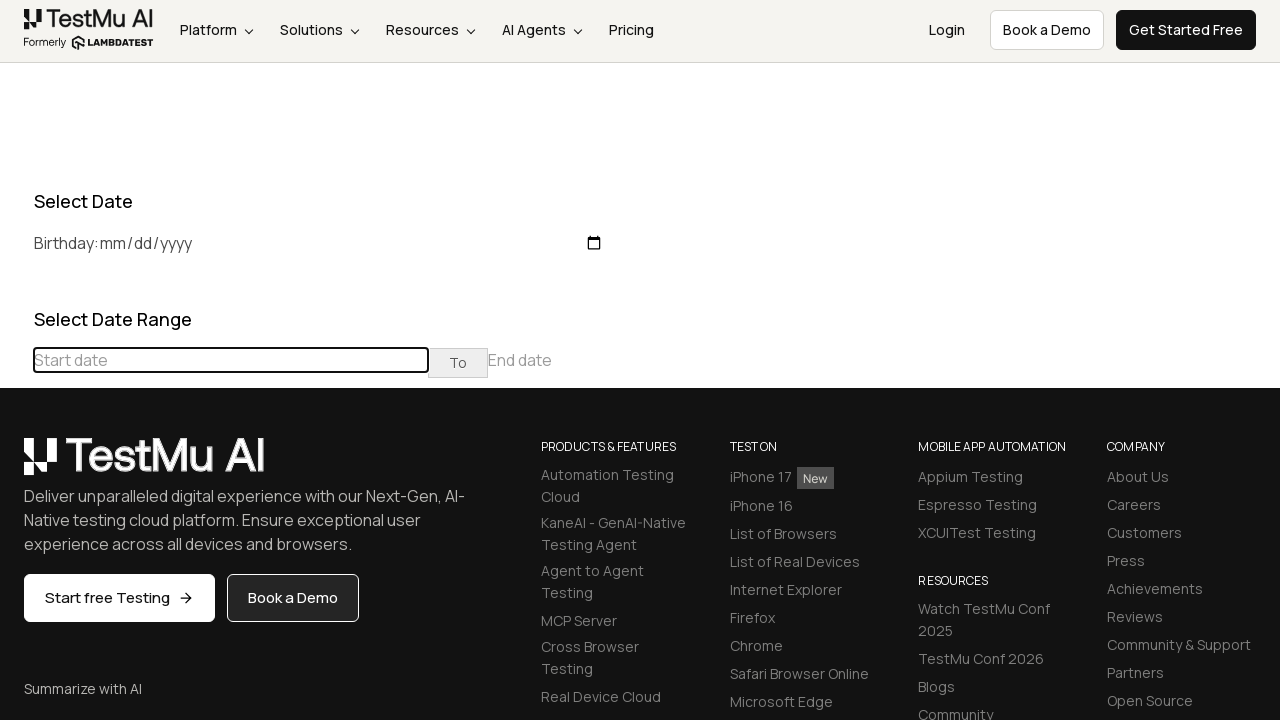

Clicked previous button to navigate to earlier months (target: March 2021) at (16, 465) on xpath=//div[@class='datepicker-days']//table[@class='table-condensed']//th[@clas
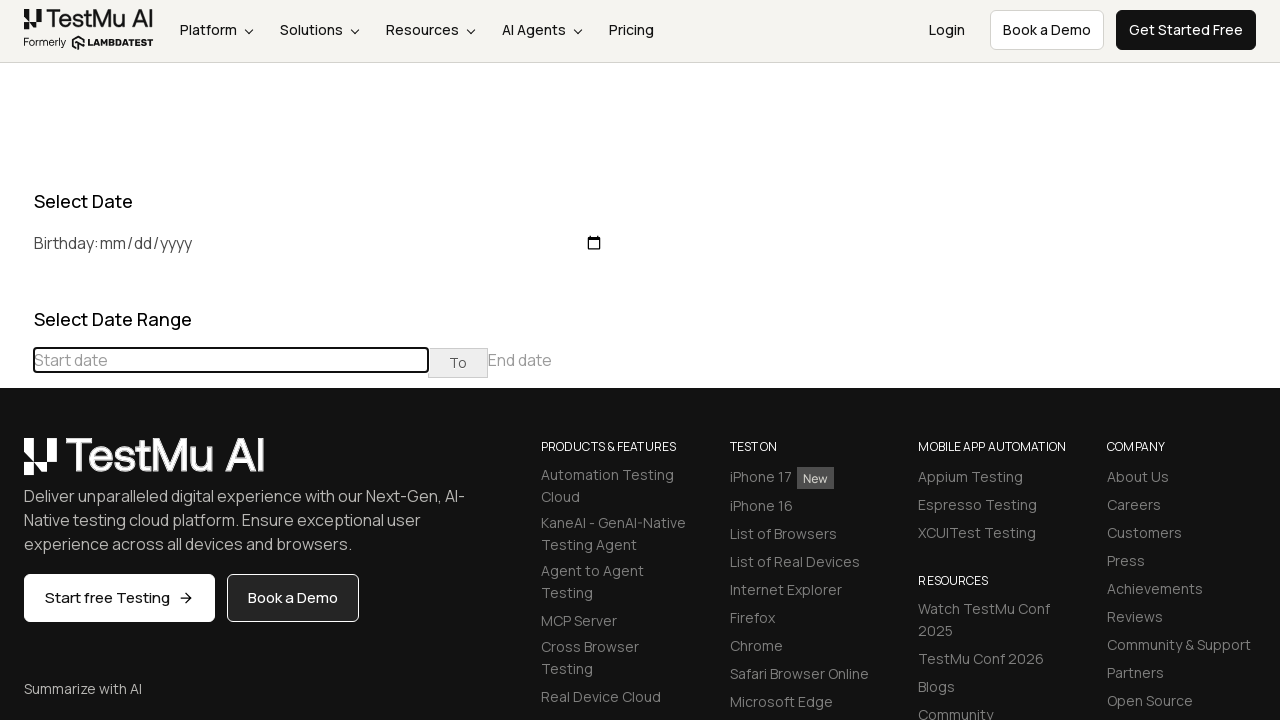

Clicked previous button to navigate to earlier months (target: March 2021) at (16, 465) on xpath=//div[@class='datepicker-days']//table[@class='table-condensed']//th[@clas
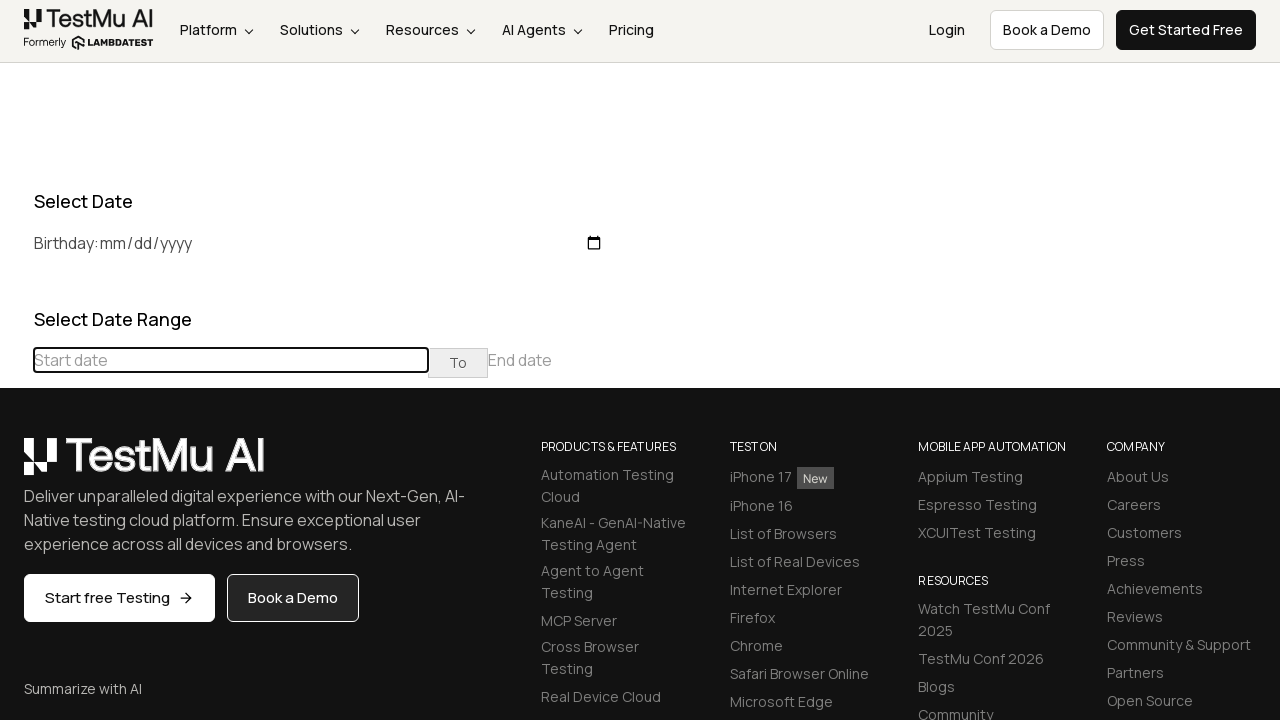

Clicked previous button to navigate to earlier months (target: March 2021) at (16, 465) on xpath=//div[@class='datepicker-days']//table[@class='table-condensed']//th[@clas
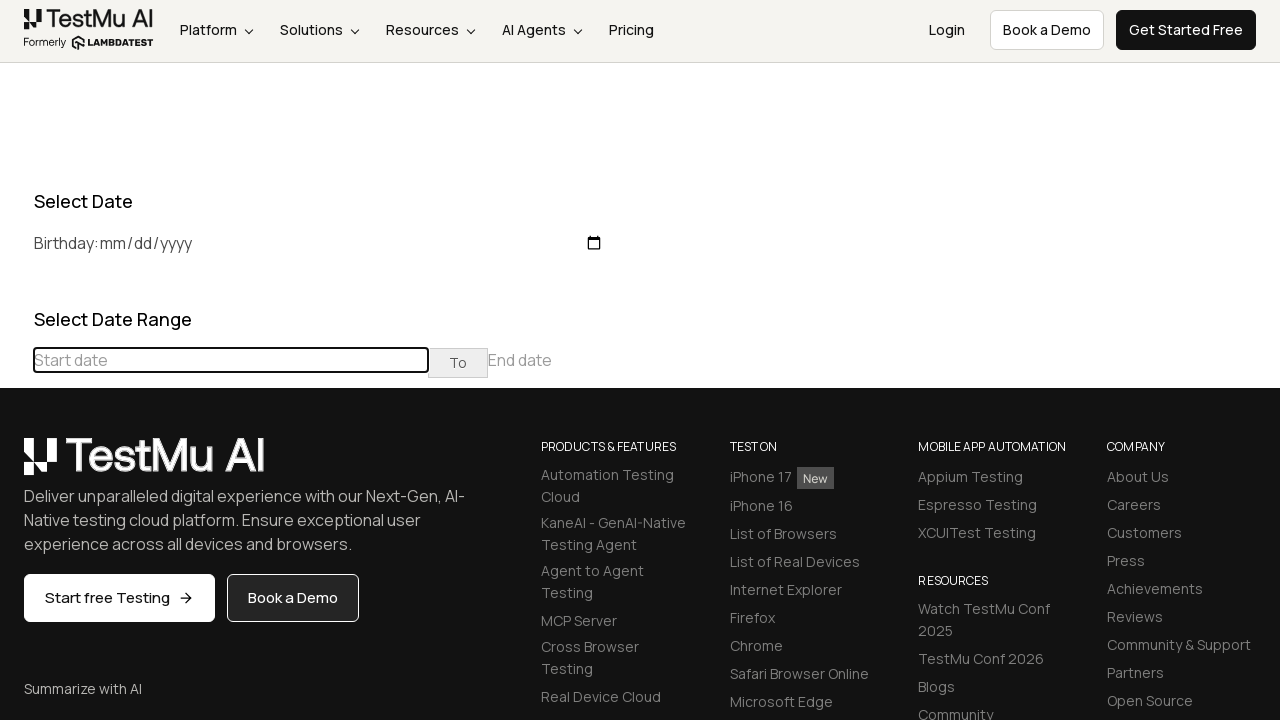

Clicked previous button to navigate to earlier months (target: March 2021) at (16, 465) on xpath=//div[@class='datepicker-days']//table[@class='table-condensed']//th[@clas
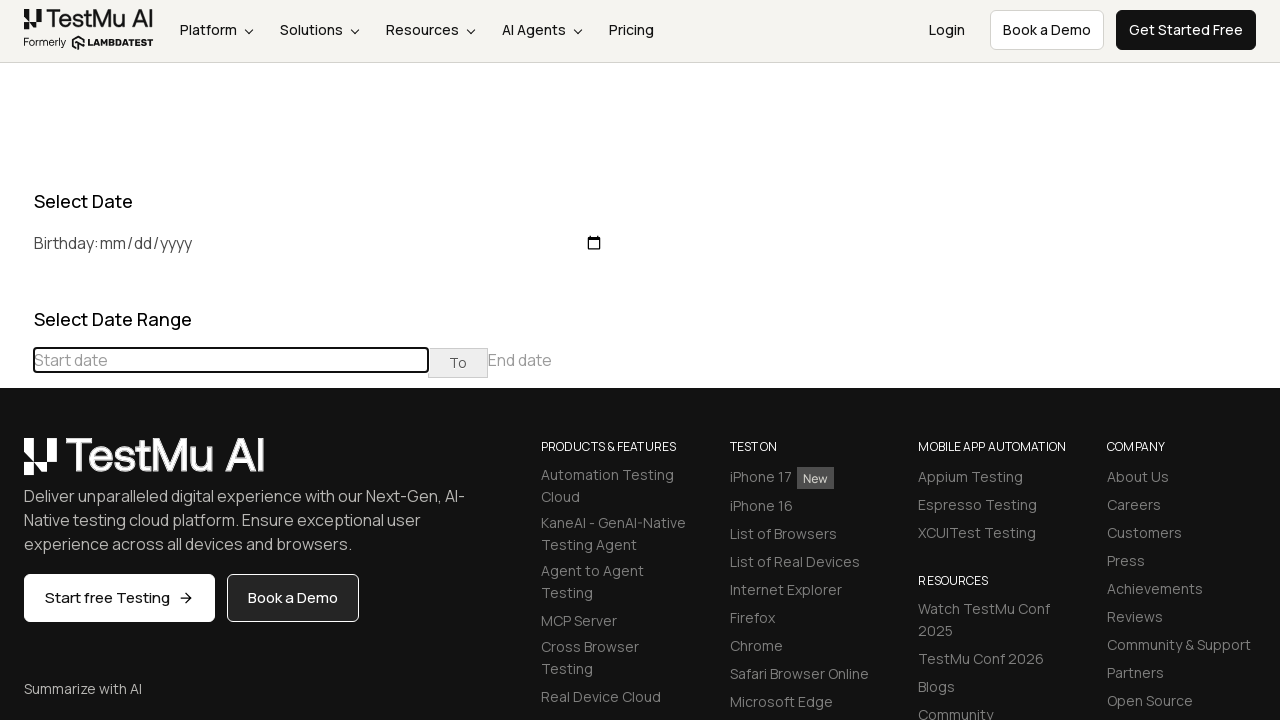

Clicked previous button to navigate to earlier months (target: March 2021) at (16, 465) on xpath=//div[@class='datepicker-days']//table[@class='table-condensed']//th[@clas
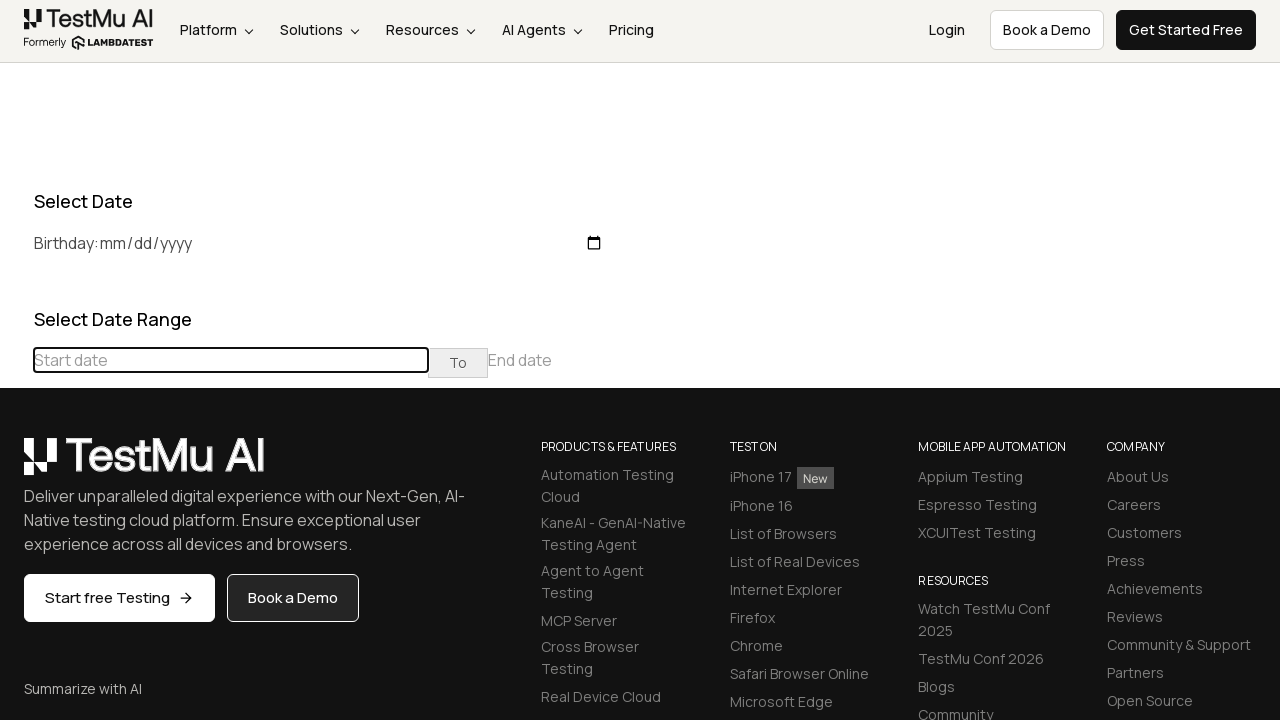

Clicked previous button to navigate to earlier months (target: March 2021) at (16, 465) on xpath=//div[@class='datepicker-days']//table[@class='table-condensed']//th[@clas
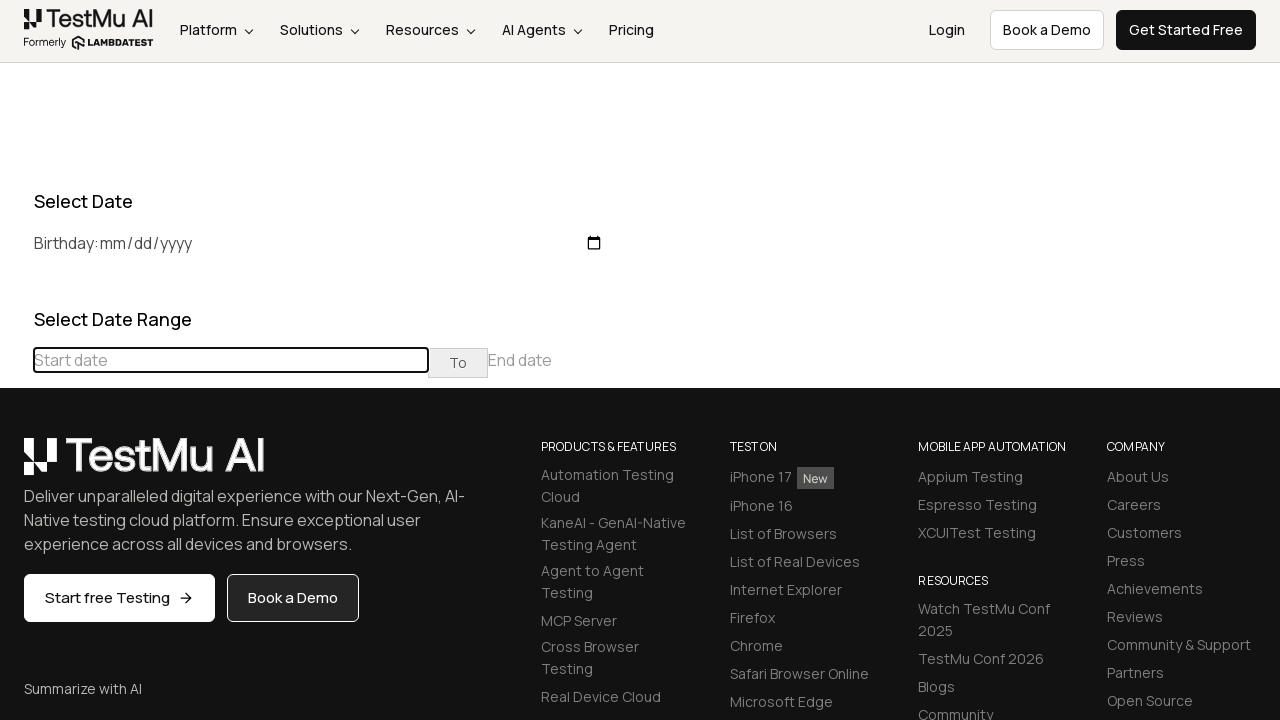

Clicked previous button to navigate to earlier months (target: March 2021) at (16, 465) on xpath=//div[@class='datepicker-days']//table[@class='table-condensed']//th[@clas
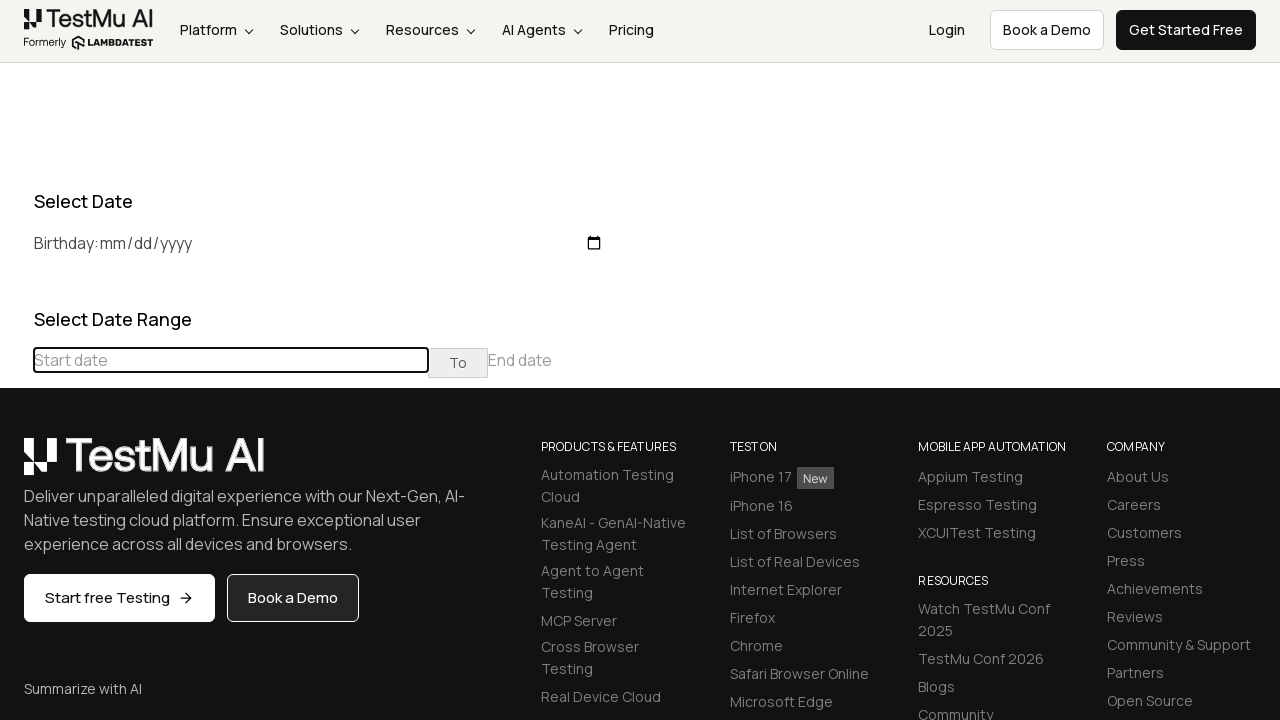

Clicked previous button to navigate to earlier months (target: March 2021) at (16, 465) on xpath=//div[@class='datepicker-days']//table[@class='table-condensed']//th[@clas
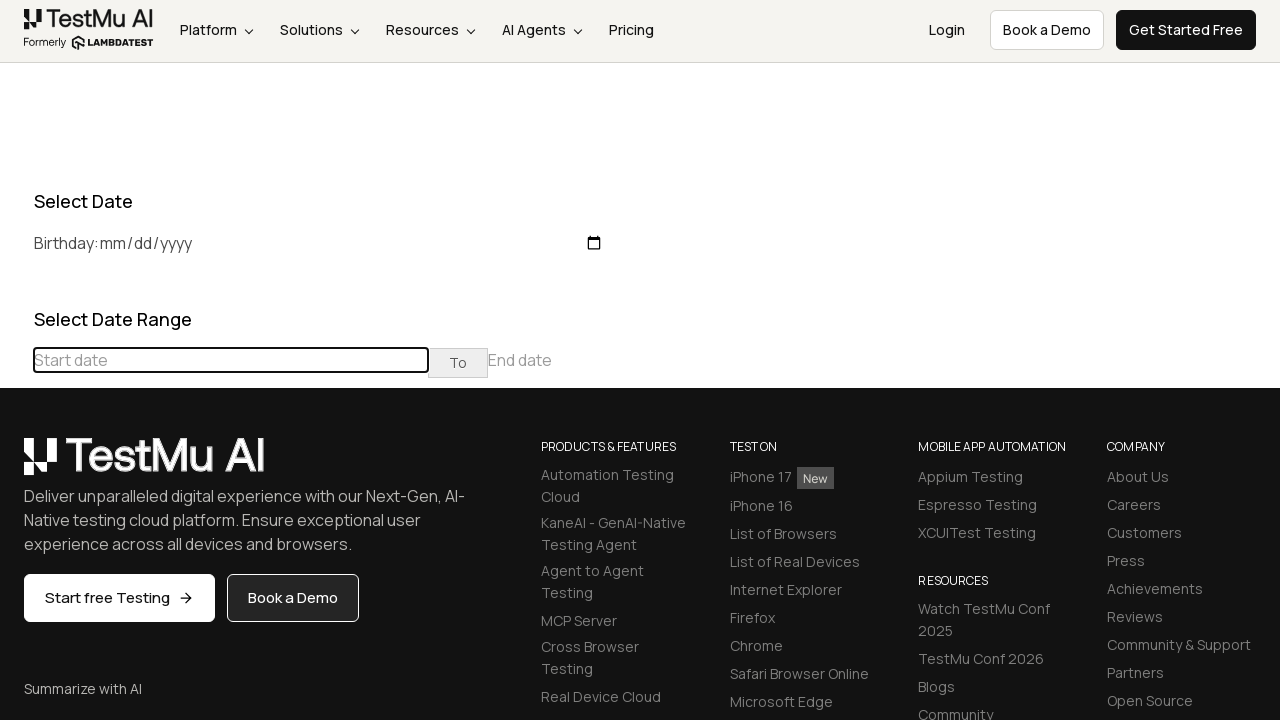

Clicked previous button to navigate to earlier months (target: March 2021) at (16, 465) on xpath=//div[@class='datepicker-days']//table[@class='table-condensed']//th[@clas
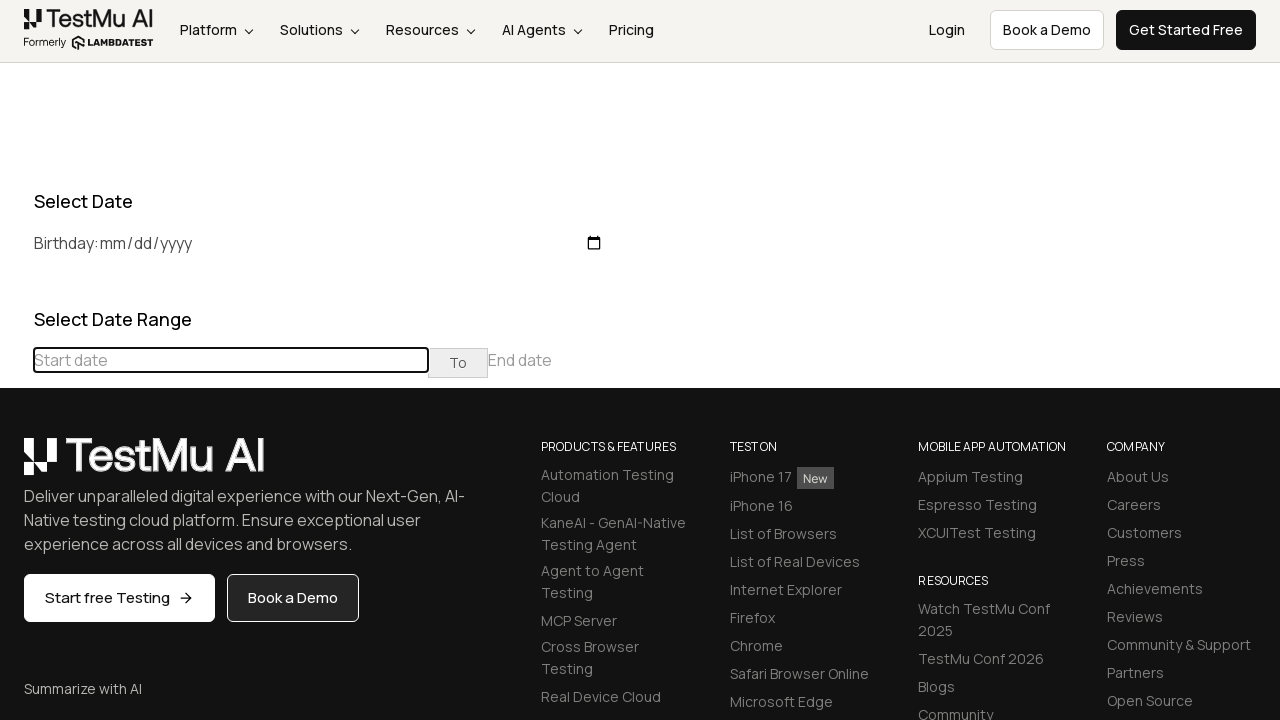

Clicked previous button to navigate to earlier months (target: March 2021) at (16, 465) on xpath=//div[@class='datepicker-days']//table[@class='table-condensed']//th[@clas
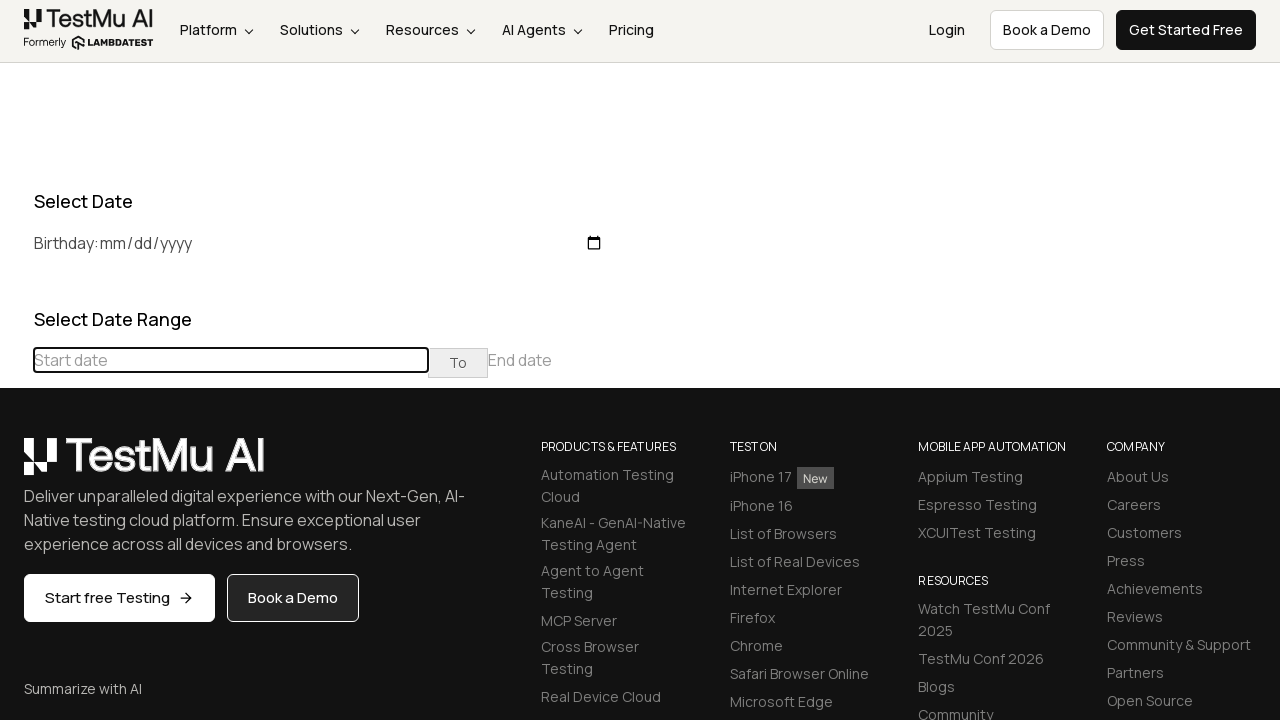

Clicked previous button to navigate to earlier months (target: March 2021) at (16, 465) on xpath=//div[@class='datepicker-days']//table[@class='table-condensed']//th[@clas
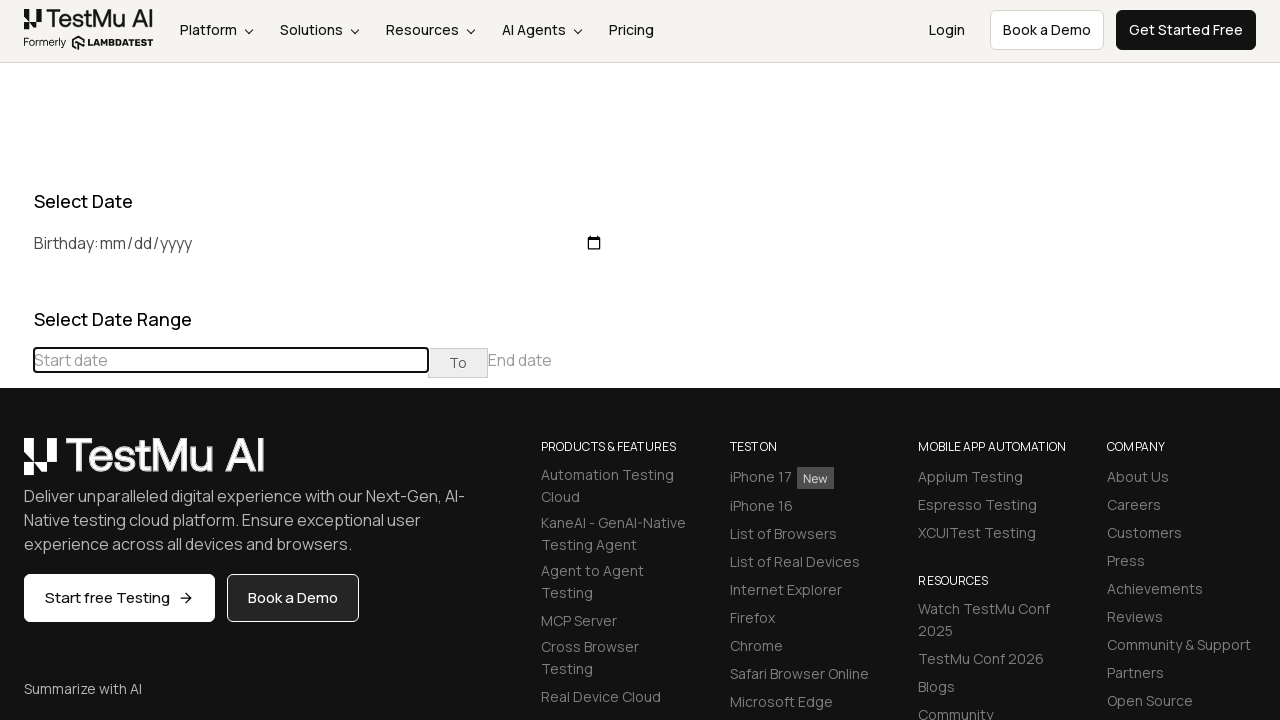

Clicked previous button to navigate to earlier months (target: March 2021) at (16, 465) on xpath=//div[@class='datepicker-days']//table[@class='table-condensed']//th[@clas
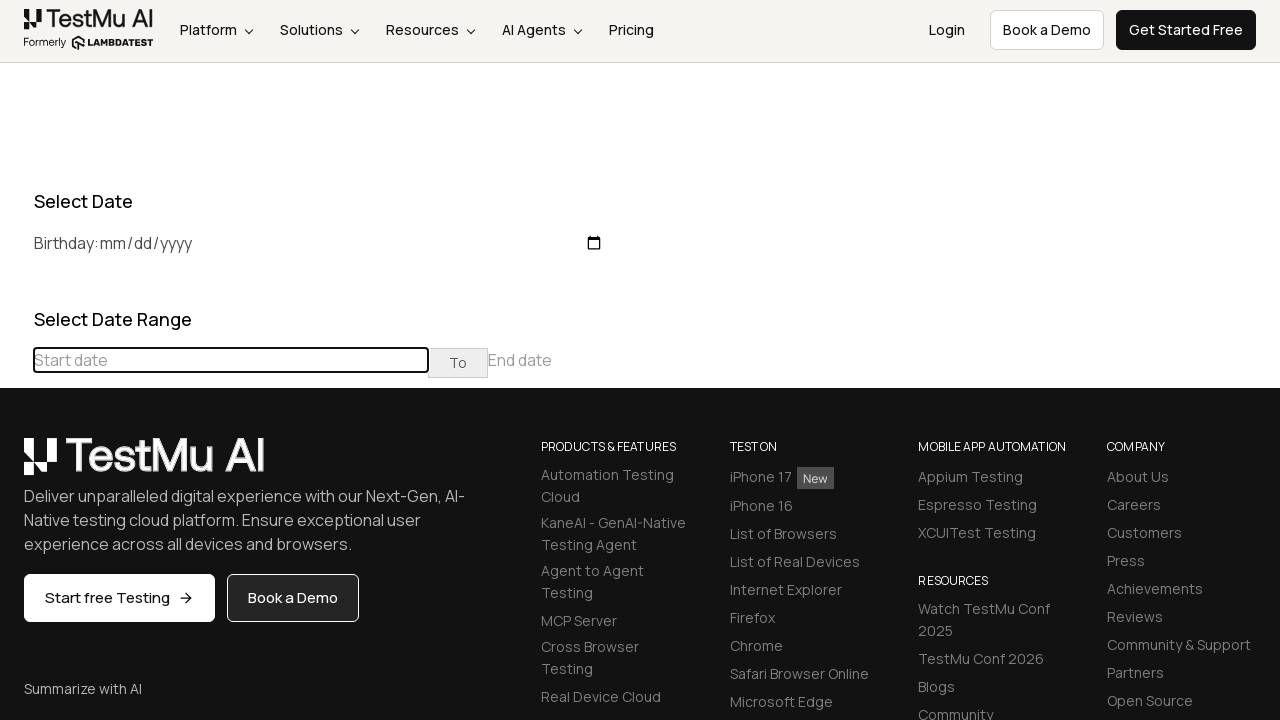

Clicked previous button to navigate to earlier months (target: March 2021) at (16, 465) on xpath=//div[@class='datepicker-days']//table[@class='table-condensed']//th[@clas
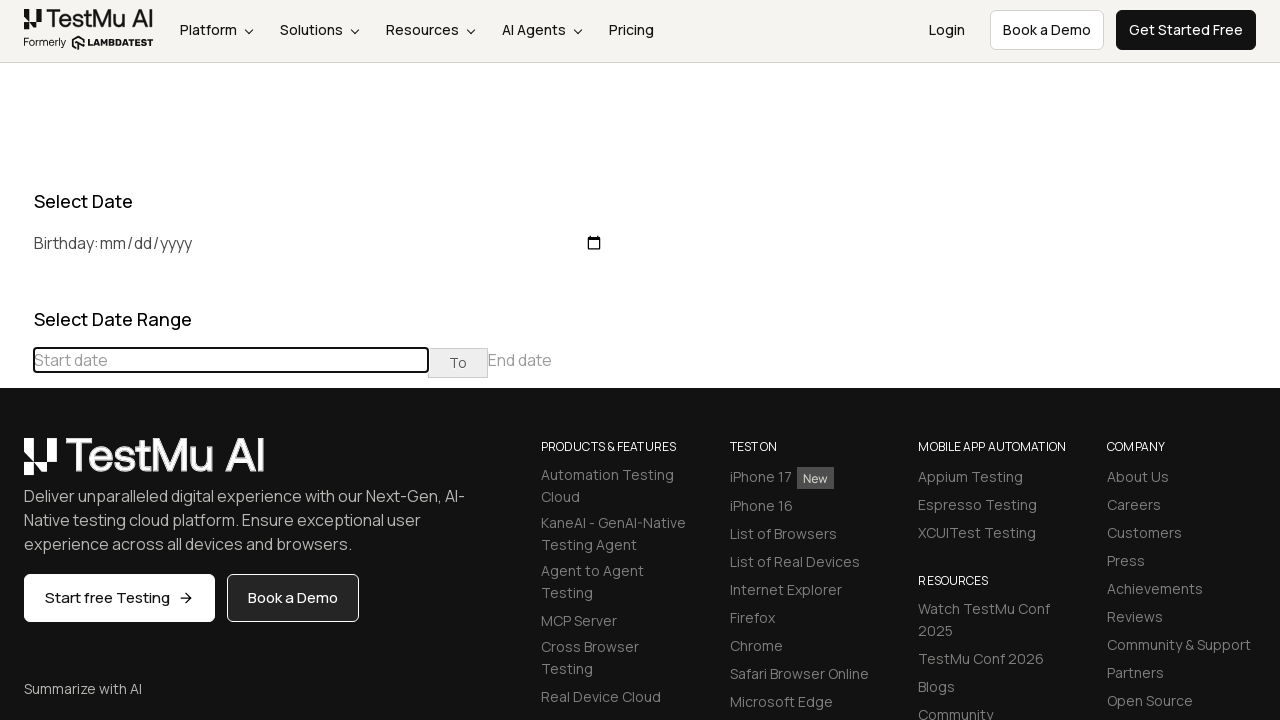

Clicked previous button to navigate to earlier months (target: March 2021) at (16, 465) on xpath=//div[@class='datepicker-days']//table[@class='table-condensed']//th[@clas
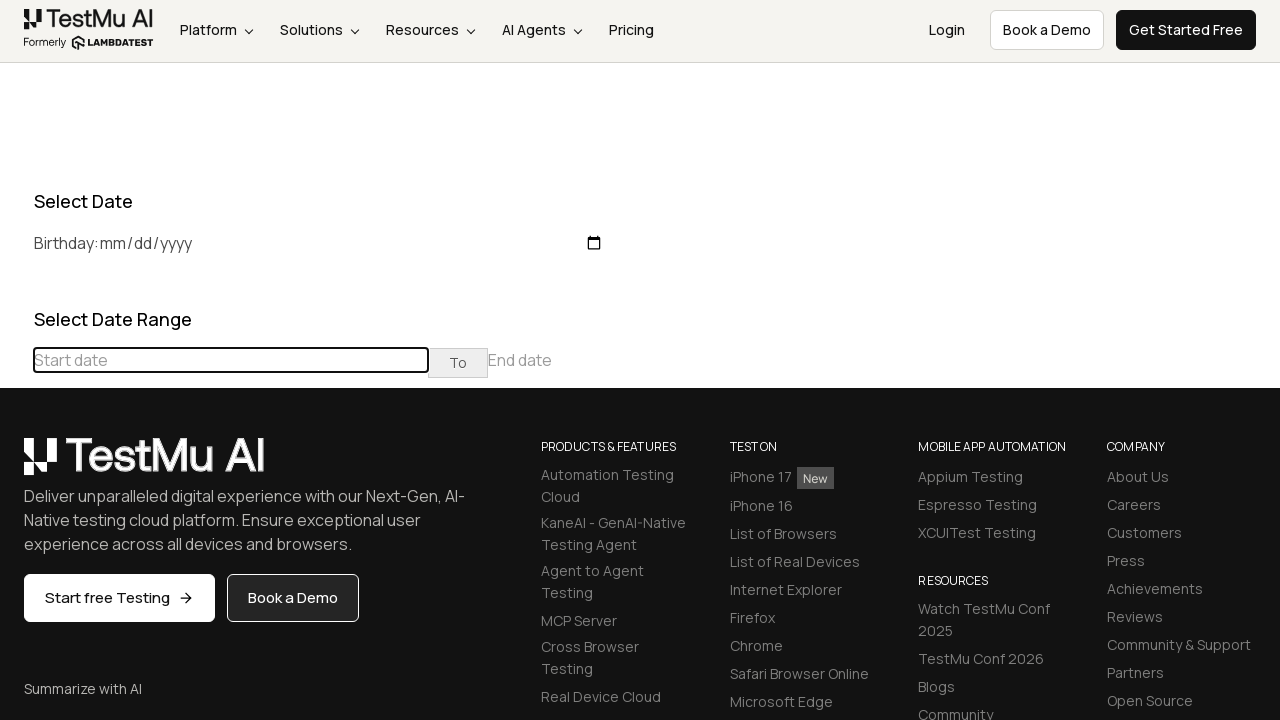

Clicked previous button to navigate to earlier months (target: March 2021) at (16, 465) on xpath=//div[@class='datepicker-days']//table[@class='table-condensed']//th[@clas
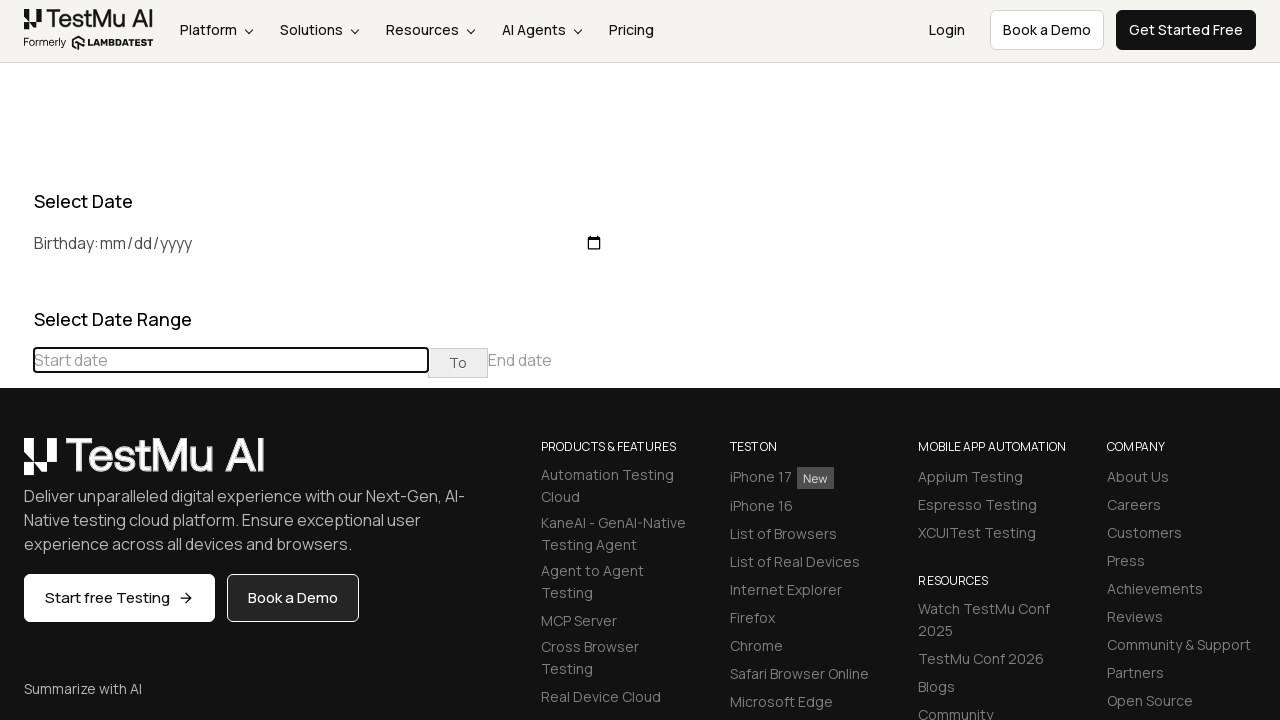

Clicked previous button to navigate to earlier months (target: March 2021) at (16, 465) on xpath=//div[@class='datepicker-days']//table[@class='table-condensed']//th[@clas
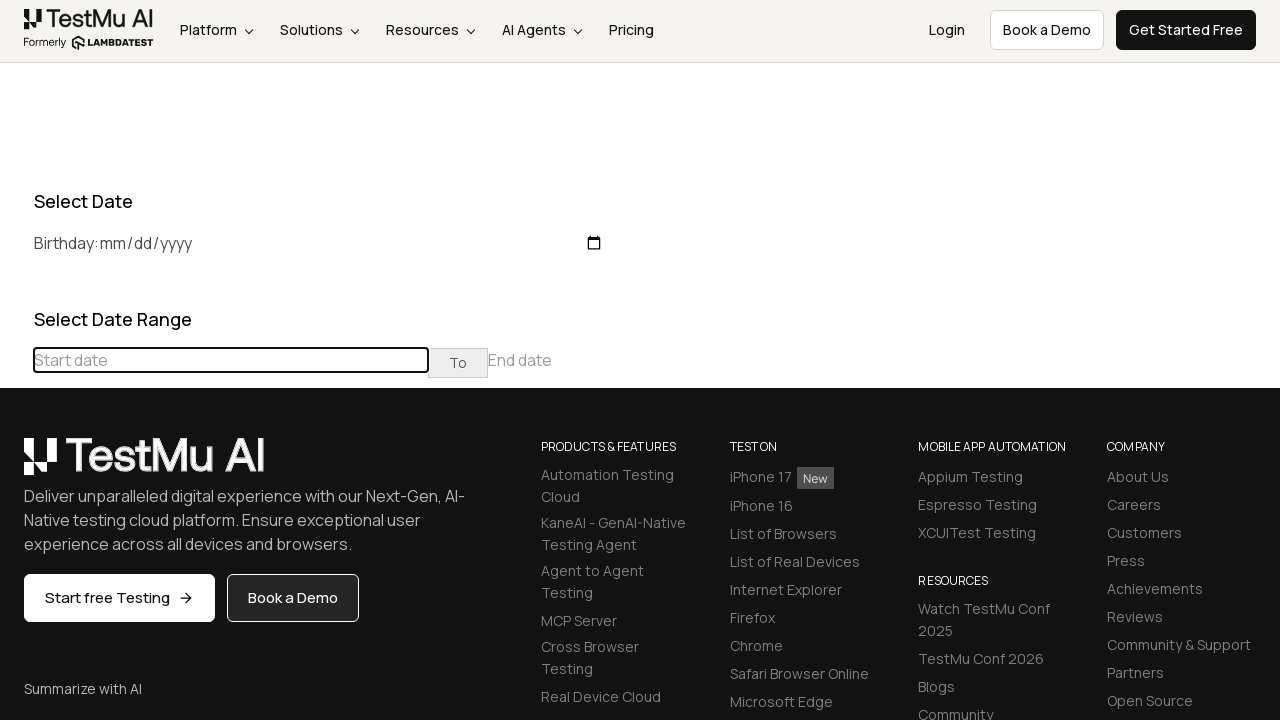

Clicked previous button to navigate to earlier months (target: March 2021) at (16, 465) on xpath=//div[@class='datepicker-days']//table[@class='table-condensed']//th[@clas
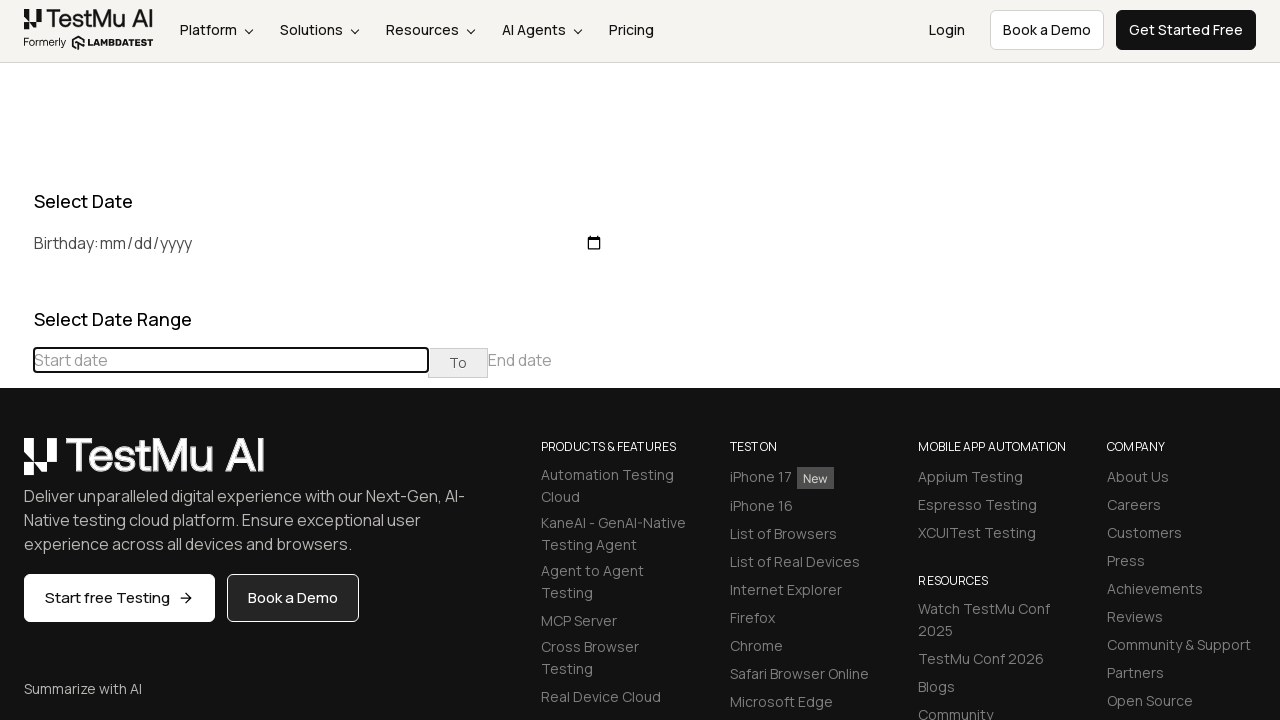

Clicked previous button to navigate to earlier months (target: March 2021) at (16, 465) on xpath=//div[@class='datepicker-days']//table[@class='table-condensed']//th[@clas
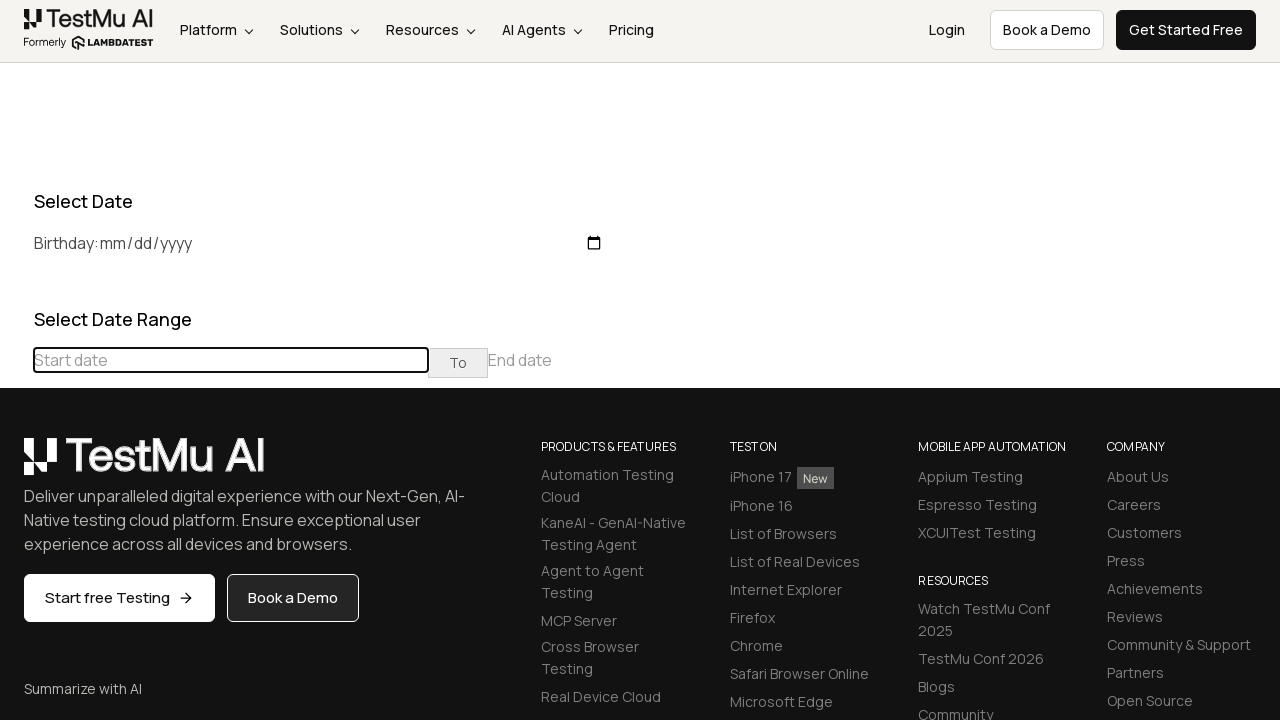

Clicked previous button to navigate to earlier months (target: March 2021) at (16, 465) on xpath=//div[@class='datepicker-days']//table[@class='table-condensed']//th[@clas
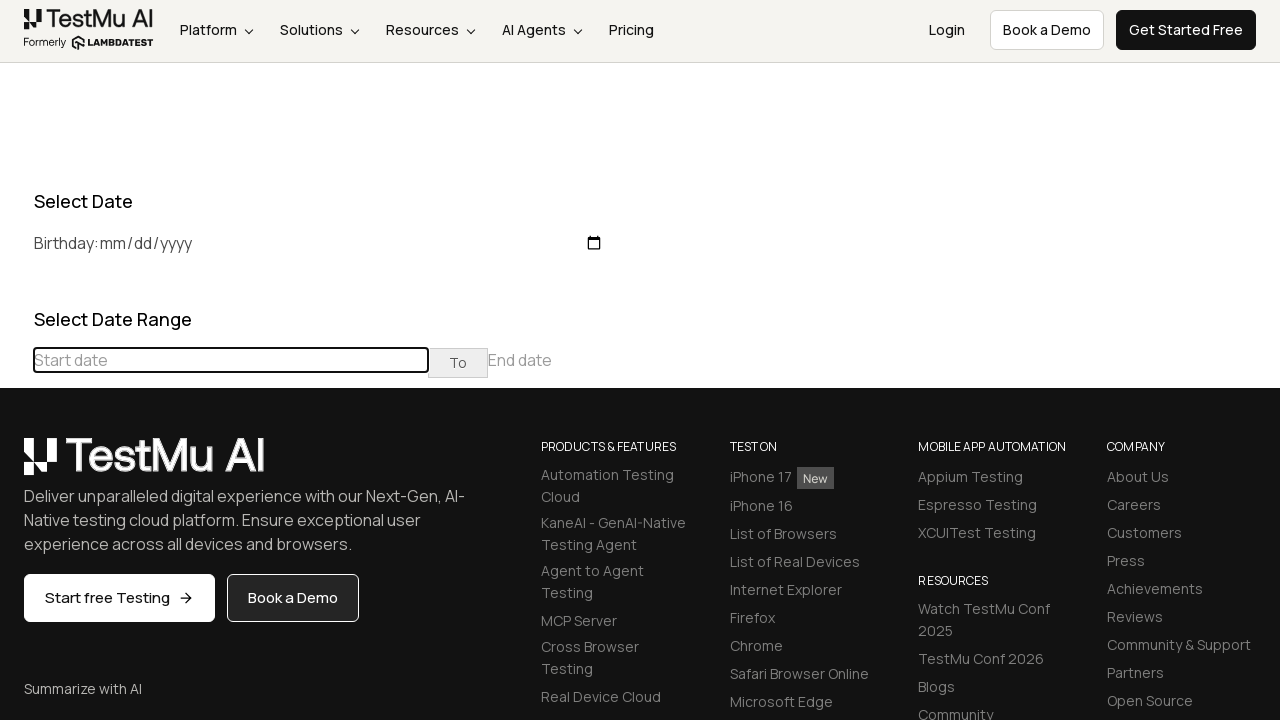

Clicked previous button to navigate to earlier months (target: March 2021) at (16, 465) on xpath=//div[@class='datepicker-days']//table[@class='table-condensed']//th[@clas
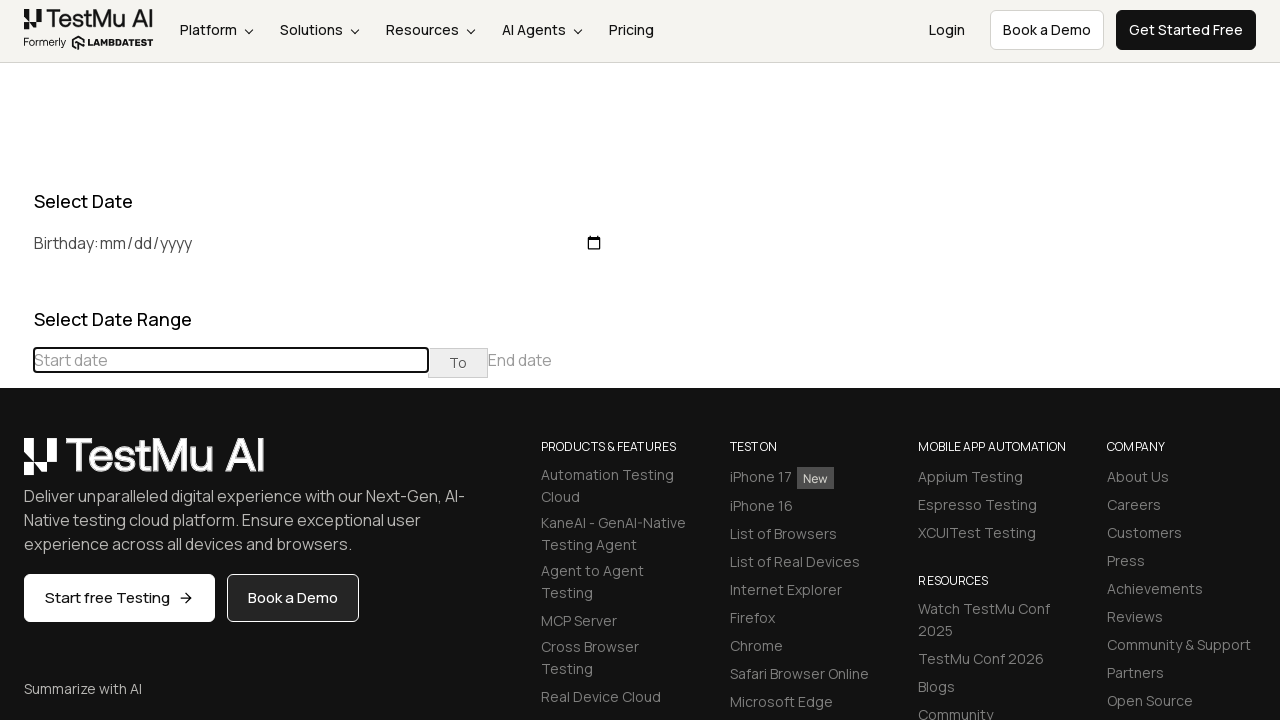

Clicked previous button to navigate to earlier months (target: March 2021) at (16, 465) on xpath=//div[@class='datepicker-days']//table[@class='table-condensed']//th[@clas
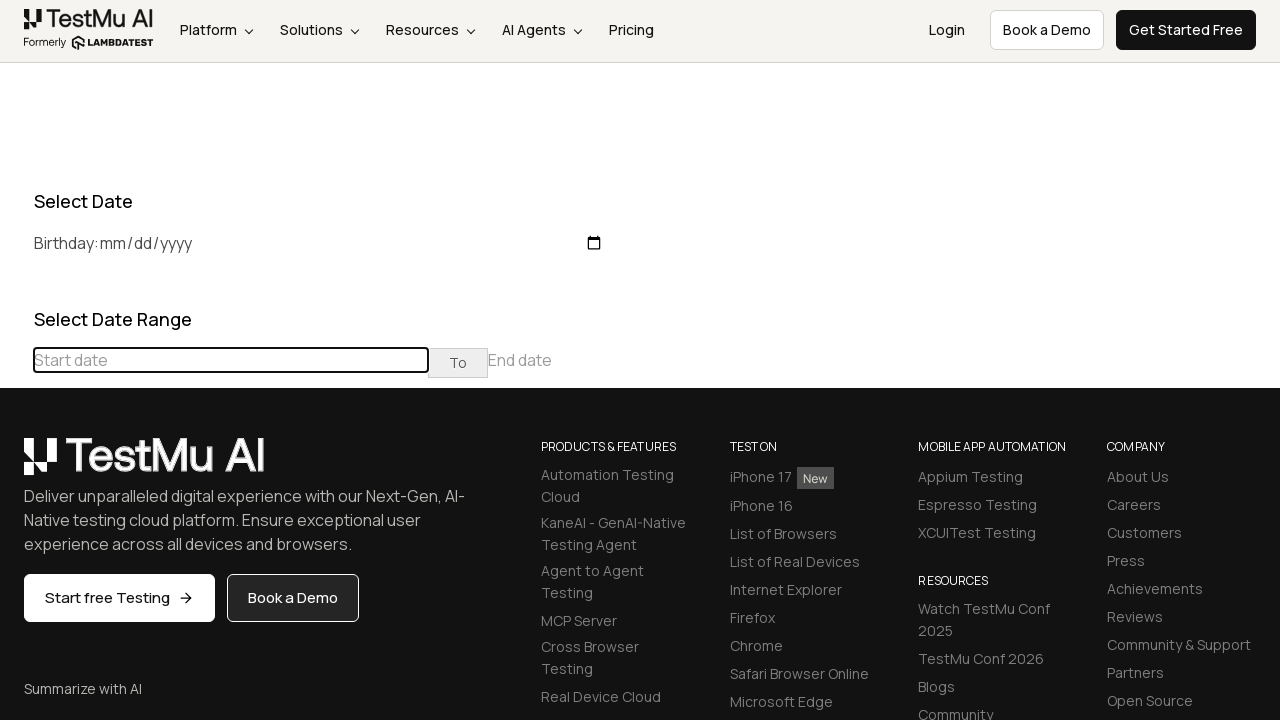

Clicked previous button to navigate to earlier months (target: March 2021) at (16, 465) on xpath=//div[@class='datepicker-days']//table[@class='table-condensed']//th[@clas
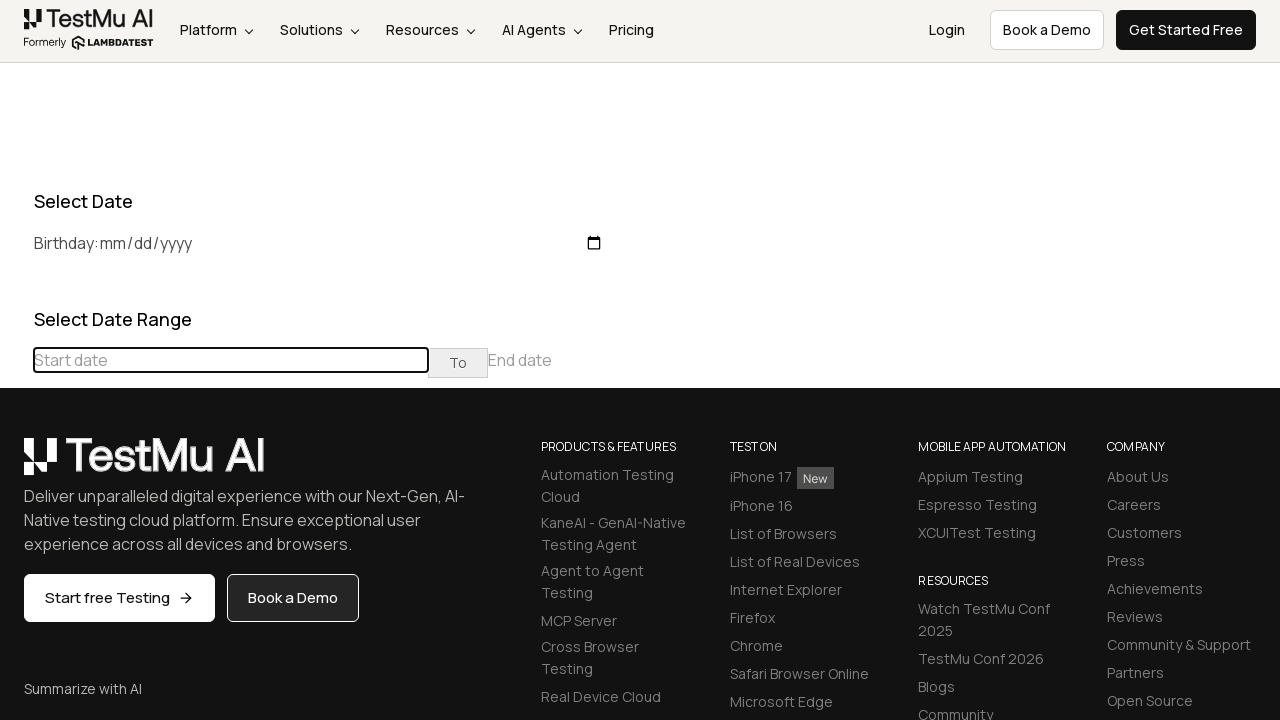

Clicked previous button to navigate to earlier months (target: March 2021) at (16, 465) on xpath=//div[@class='datepicker-days']//table[@class='table-condensed']//th[@clas
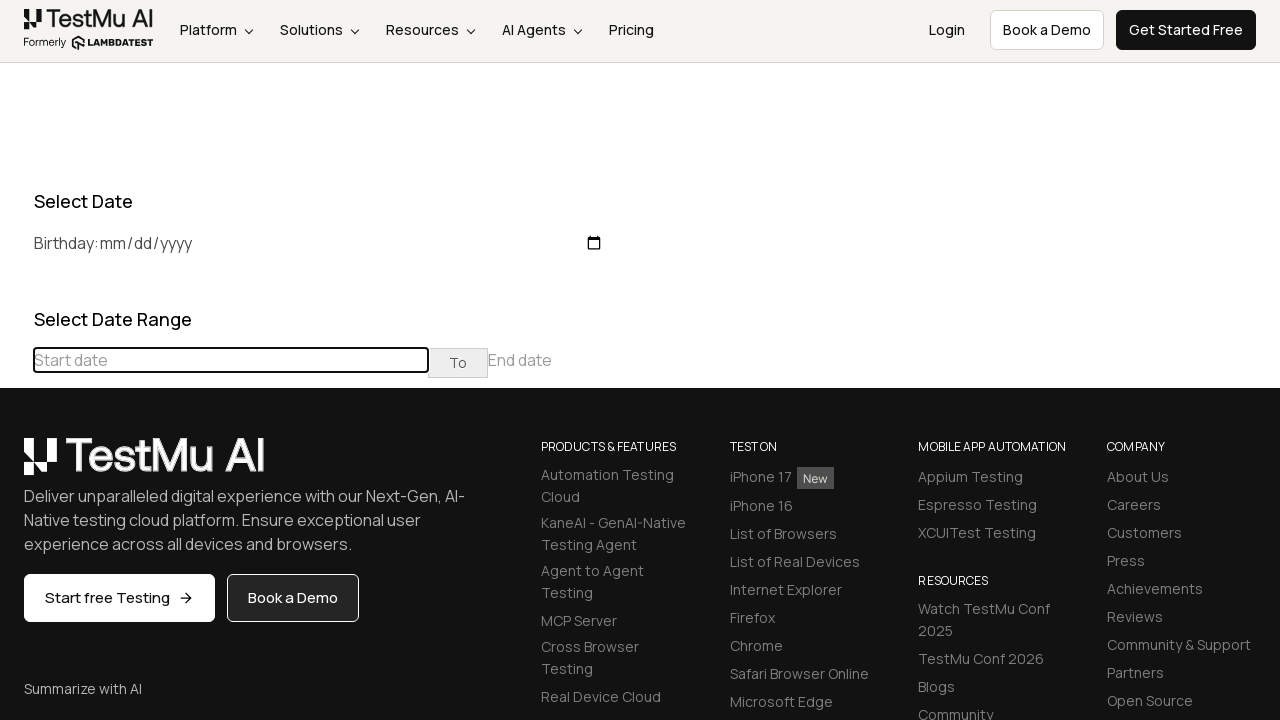

Clicked previous button to navigate to earlier months (target: March 2021) at (16, 465) on xpath=//div[@class='datepicker-days']//table[@class='table-condensed']//th[@clas
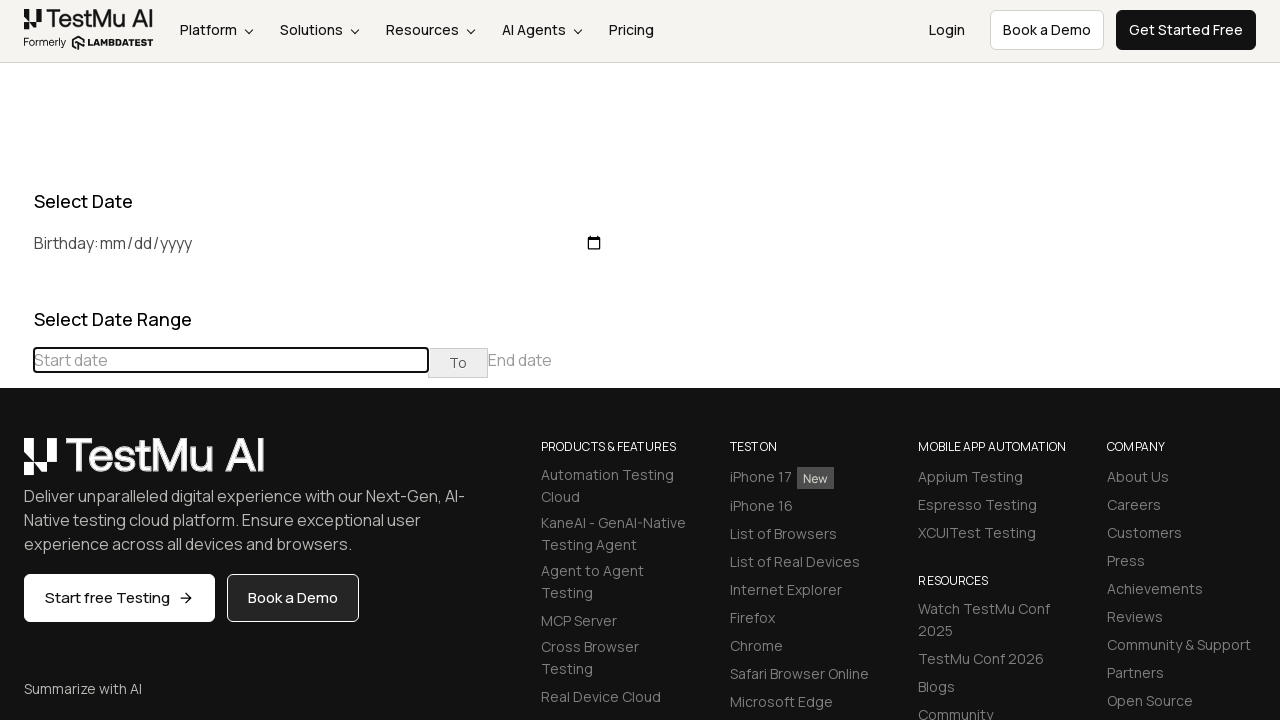

Clicked previous button to navigate to earlier months (target: March 2021) at (16, 465) on xpath=//div[@class='datepicker-days']//table[@class='table-condensed']//th[@clas
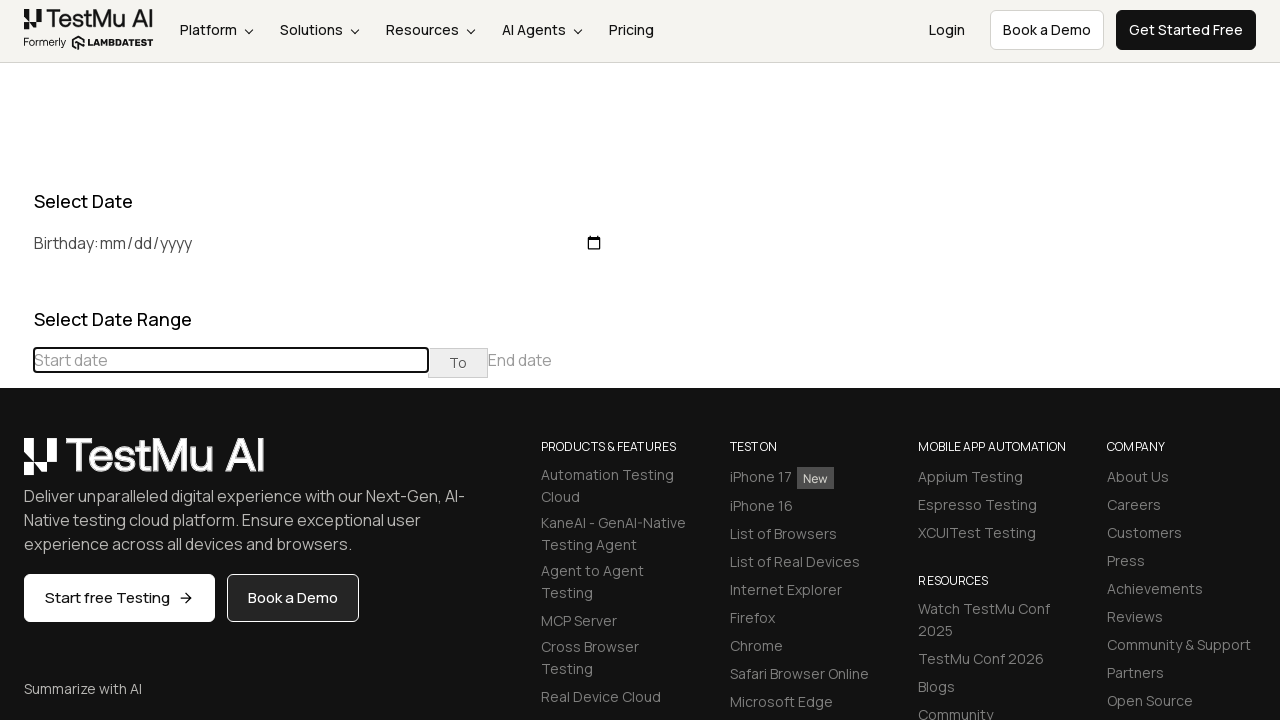

Clicked previous button to navigate to earlier months (target: March 2021) at (16, 465) on xpath=//div[@class='datepicker-days']//table[@class='table-condensed']//th[@clas
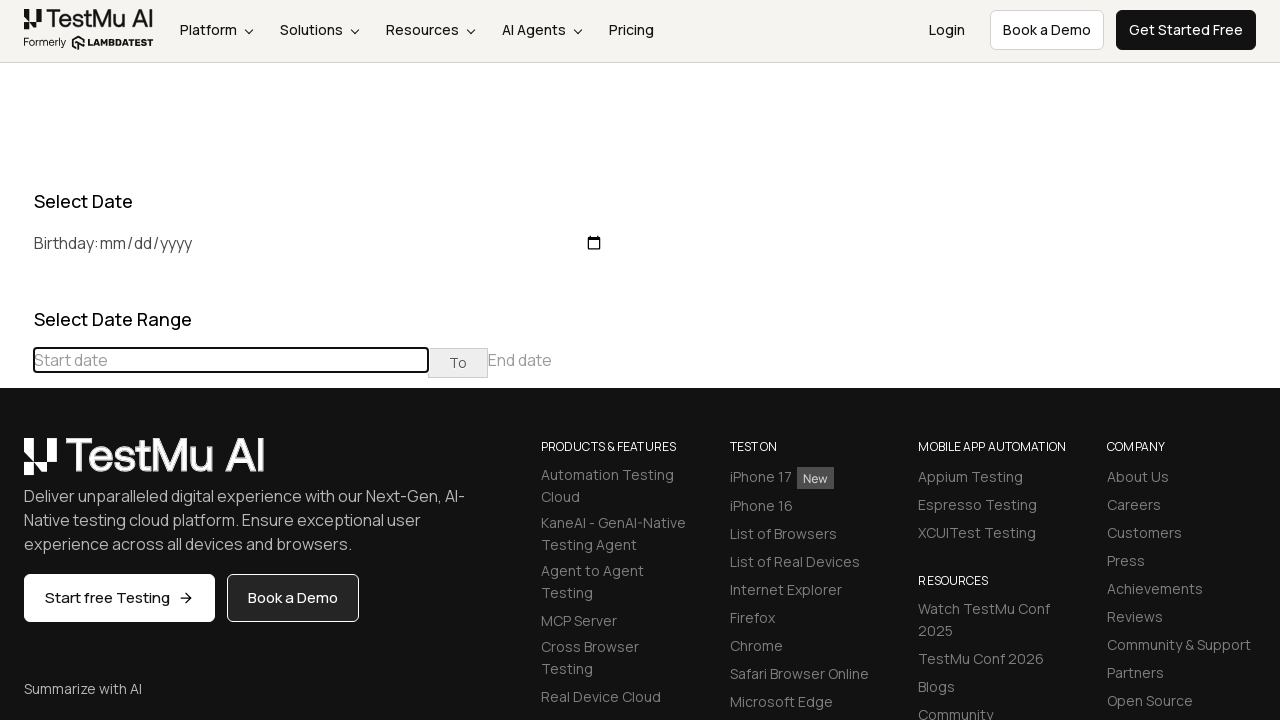

Clicked previous button to navigate to earlier months (target: March 2021) at (16, 465) on xpath=//div[@class='datepicker-days']//table[@class='table-condensed']//th[@clas
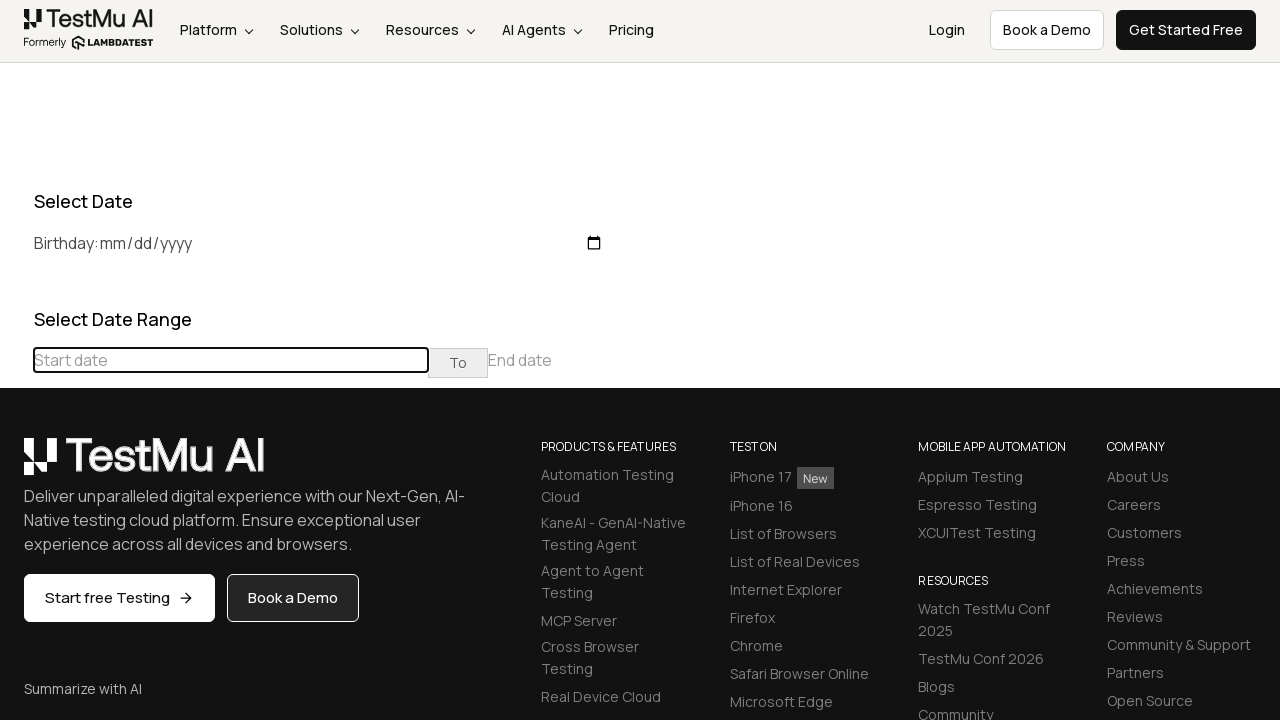

Clicked previous button to navigate to earlier months (target: March 2021) at (16, 465) on xpath=//div[@class='datepicker-days']//table[@class='table-condensed']//th[@clas
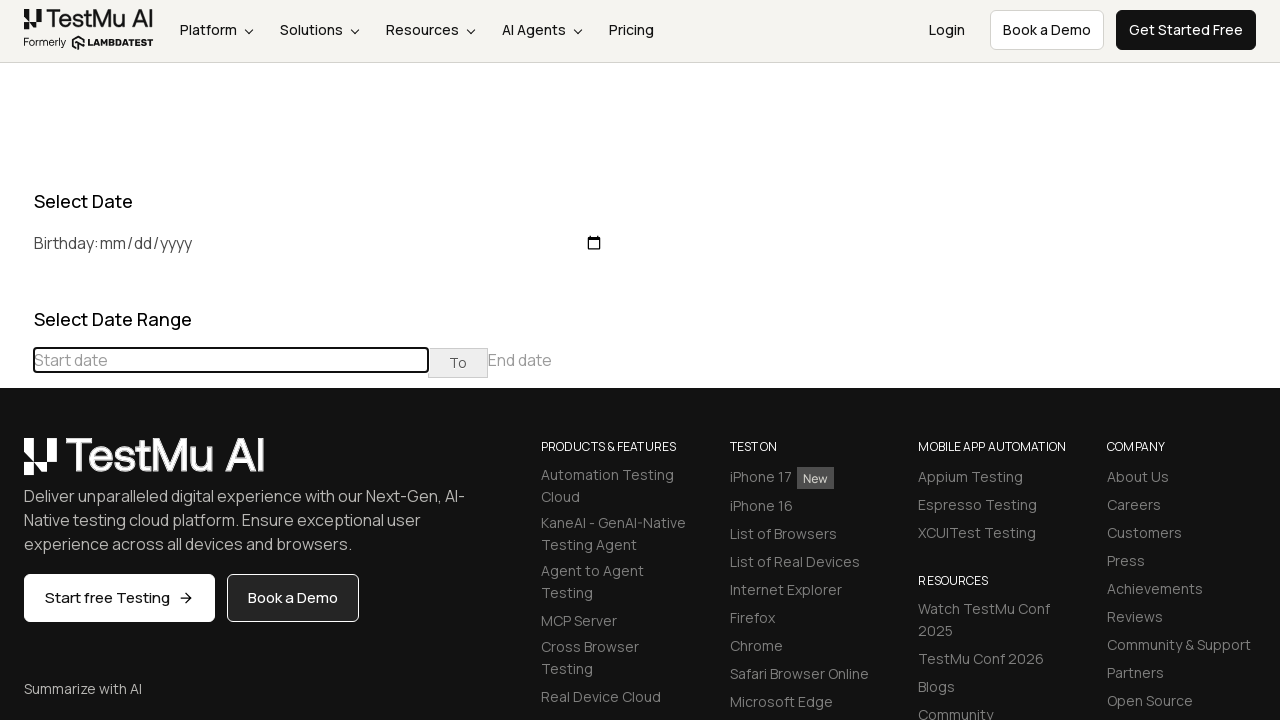

Clicked previous button to navigate to earlier months (target: March 2021) at (16, 465) on xpath=//div[@class='datepicker-days']//table[@class='table-condensed']//th[@clas
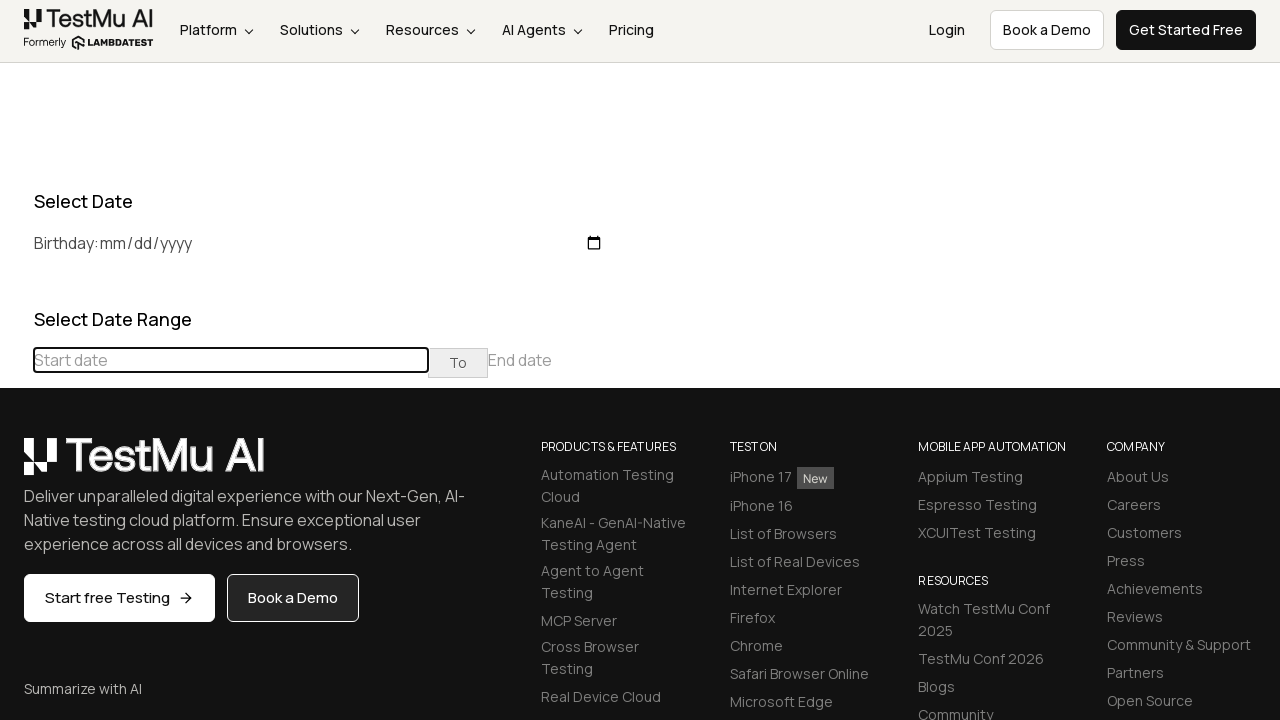

Selected day 12 from March 2021 calendar at (185, 567) on //td[@class='day'][text()='12']
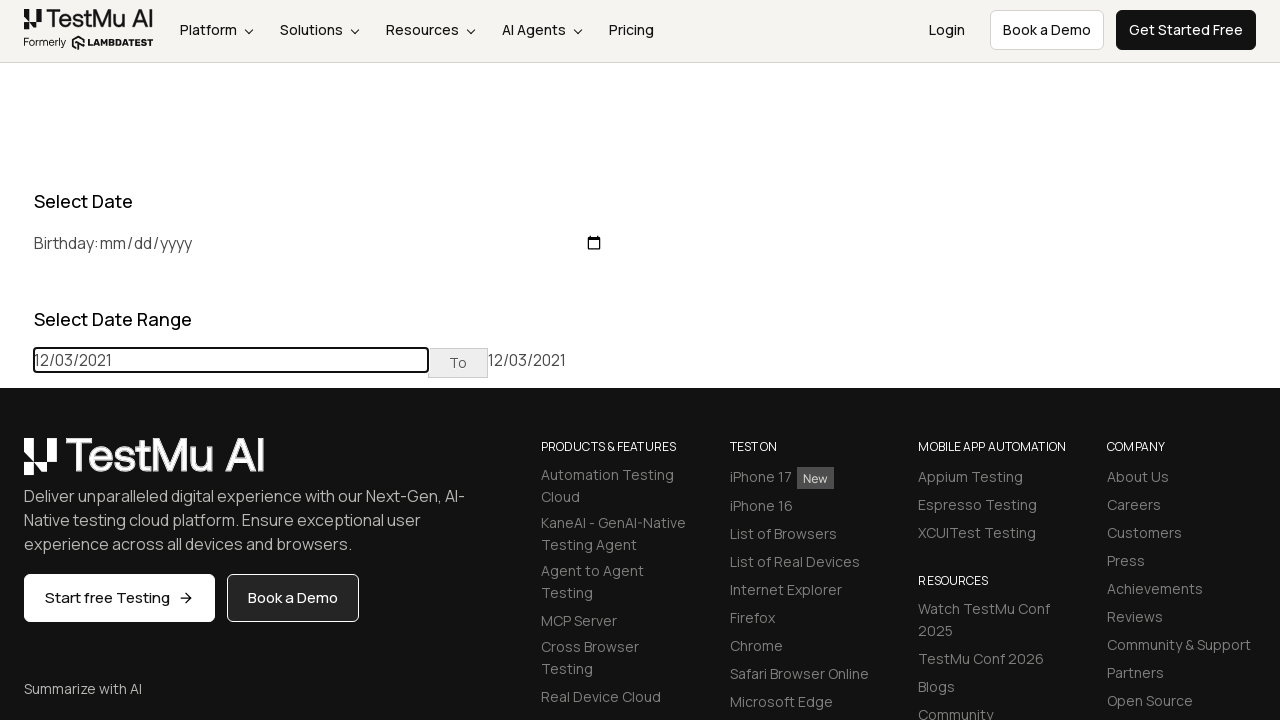

Reloaded page after selecting past date (March 12, 2021)
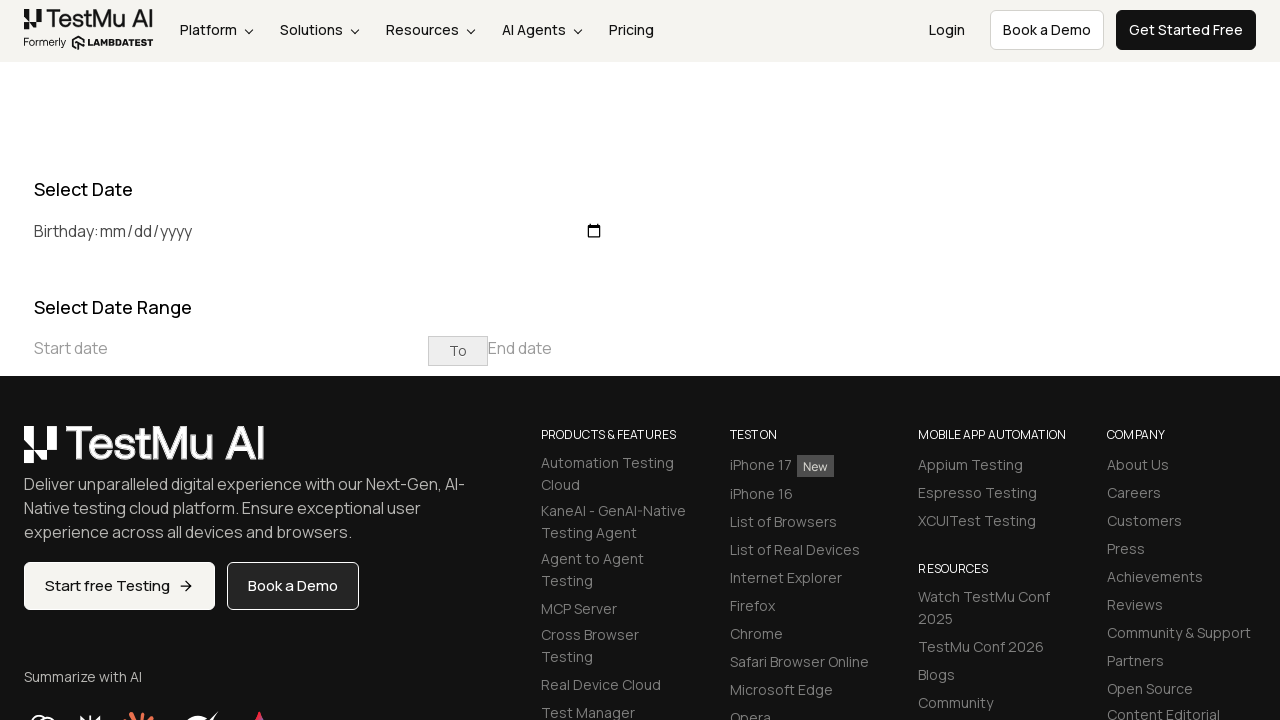

Clicked on start date input to open datepicker for July 2023 at (231, 348) on xpath=//input[@placeholder='Start date']
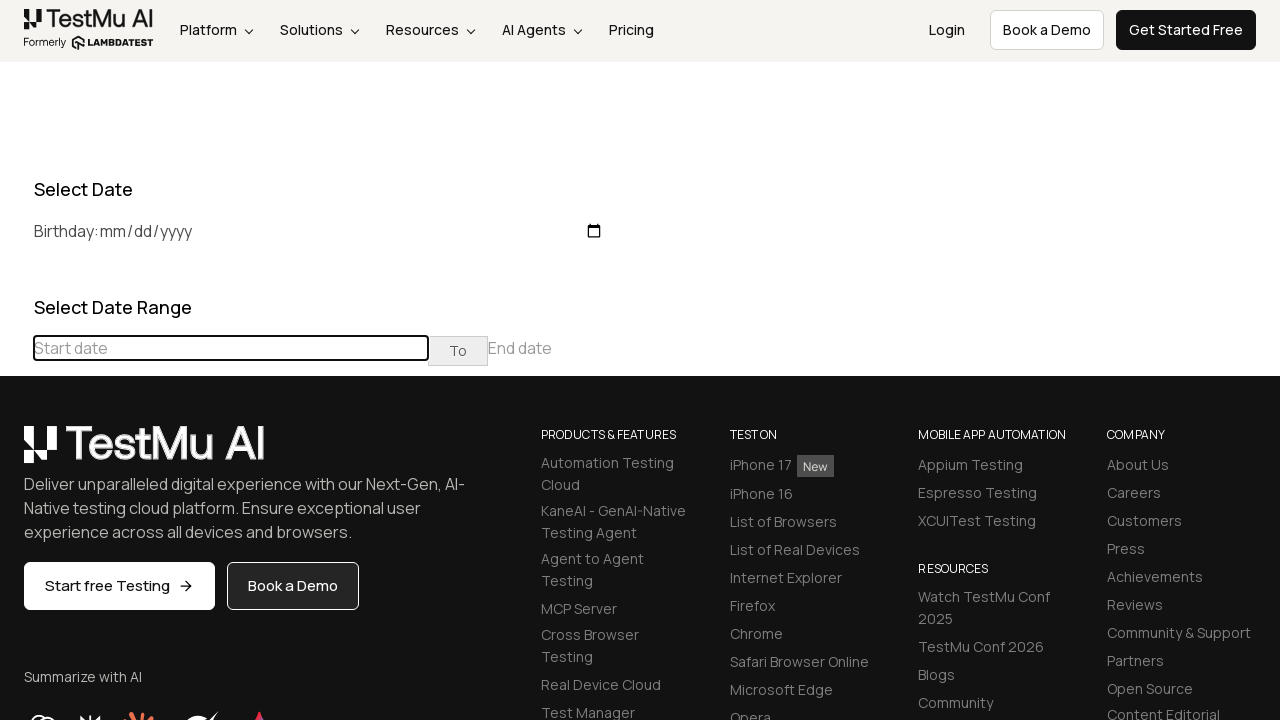

Clicked previous button to navigate to earlier months (target: July 2023) at (16, 361) on xpath=//div[@class='datepicker-days']//table[@class='table-condensed']//th[@clas
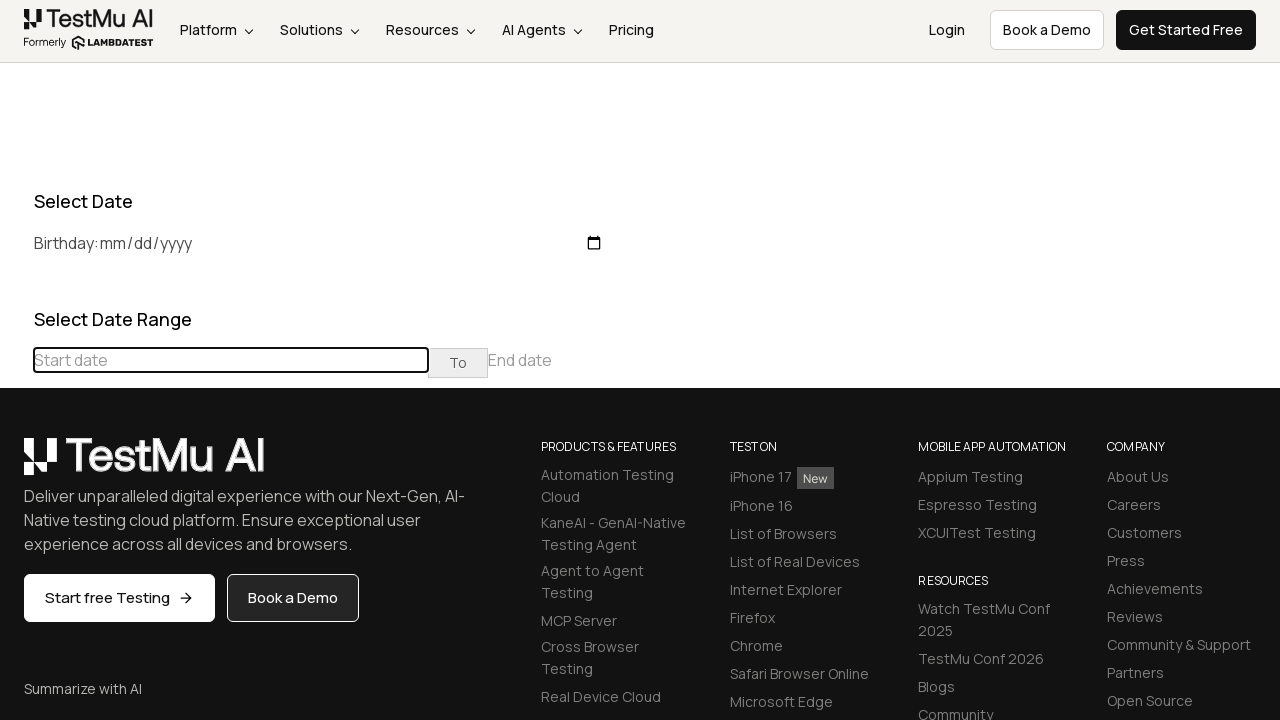

Clicked previous button to navigate to earlier months (target: July 2023) at (16, 465) on xpath=//div[@class='datepicker-days']//table[@class='table-condensed']//th[@clas
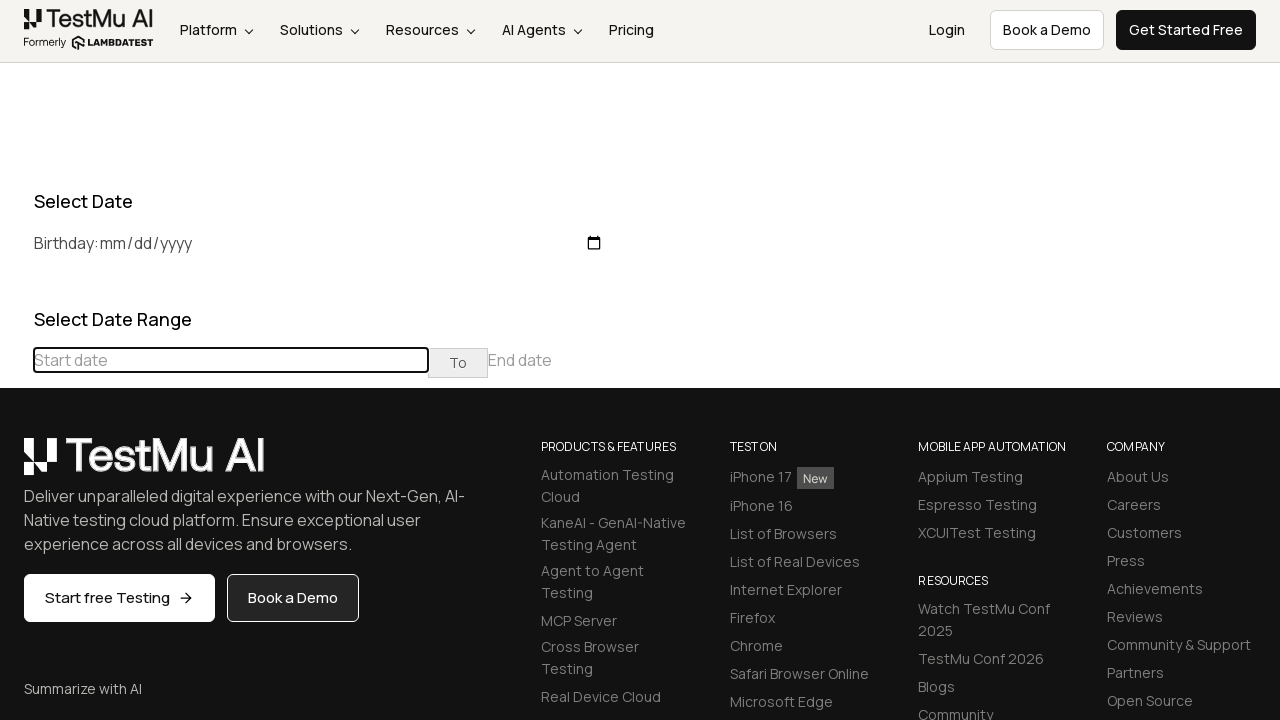

Clicked previous button to navigate to earlier months (target: July 2023) at (16, 465) on xpath=//div[@class='datepicker-days']//table[@class='table-condensed']//th[@clas
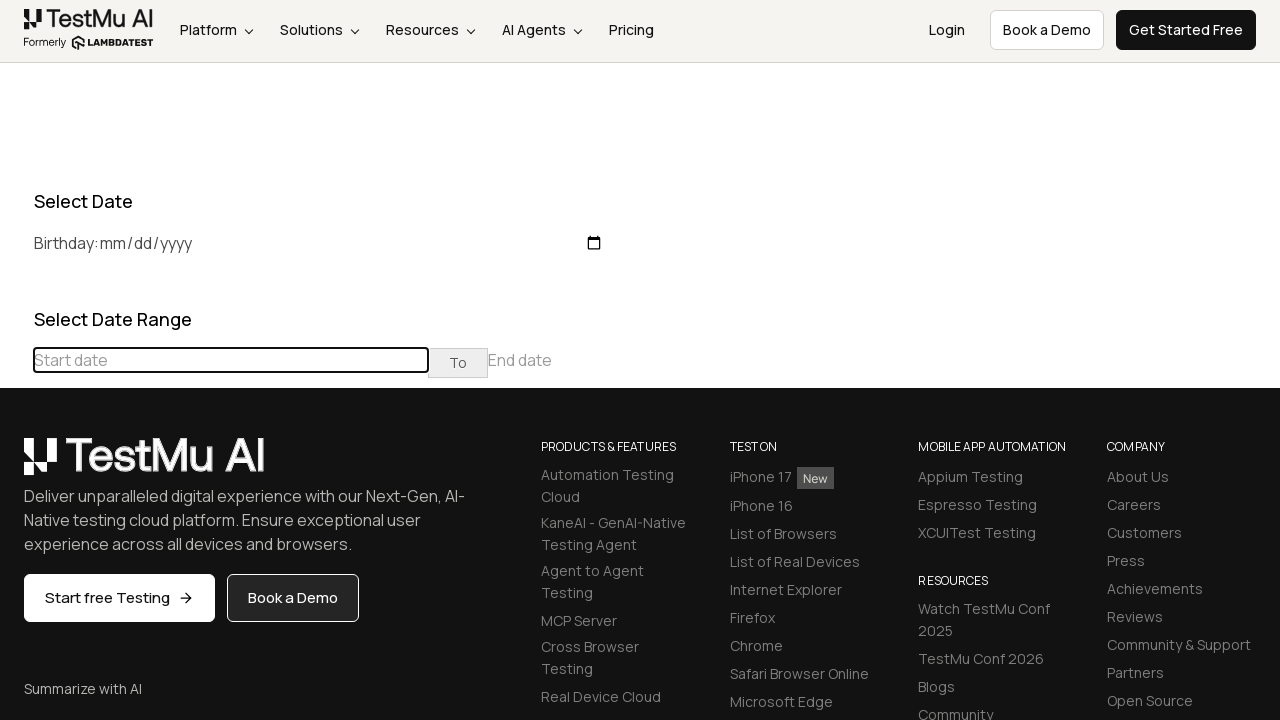

Clicked previous button to navigate to earlier months (target: July 2023) at (16, 465) on xpath=//div[@class='datepicker-days']//table[@class='table-condensed']//th[@clas
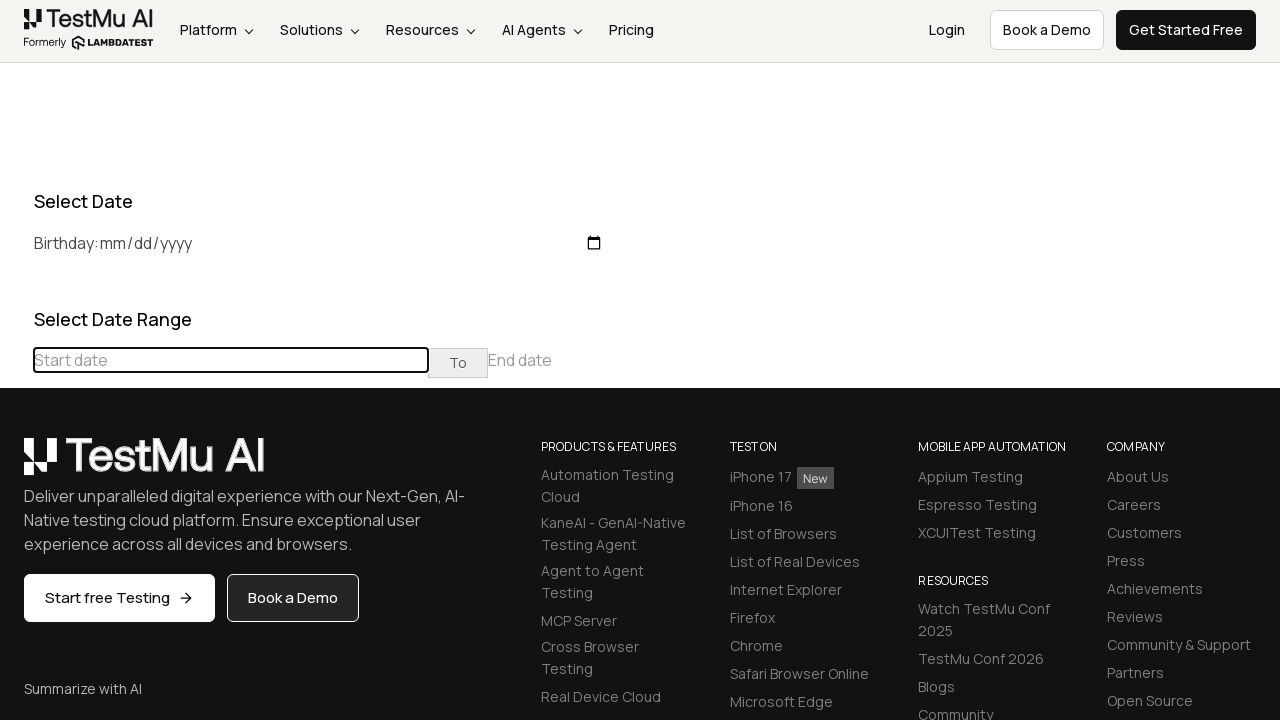

Clicked previous button to navigate to earlier months (target: July 2023) at (16, 465) on xpath=//div[@class='datepicker-days']//table[@class='table-condensed']//th[@clas
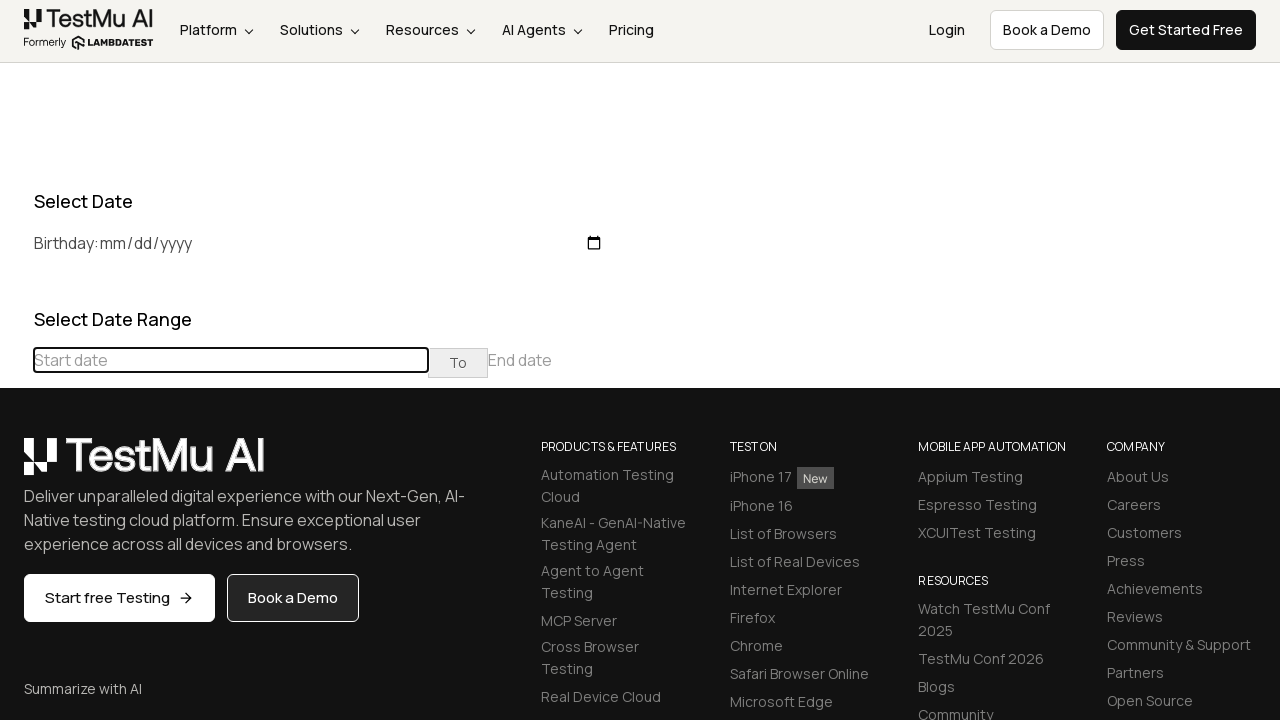

Clicked previous button to navigate to earlier months (target: July 2023) at (16, 465) on xpath=//div[@class='datepicker-days']//table[@class='table-condensed']//th[@clas
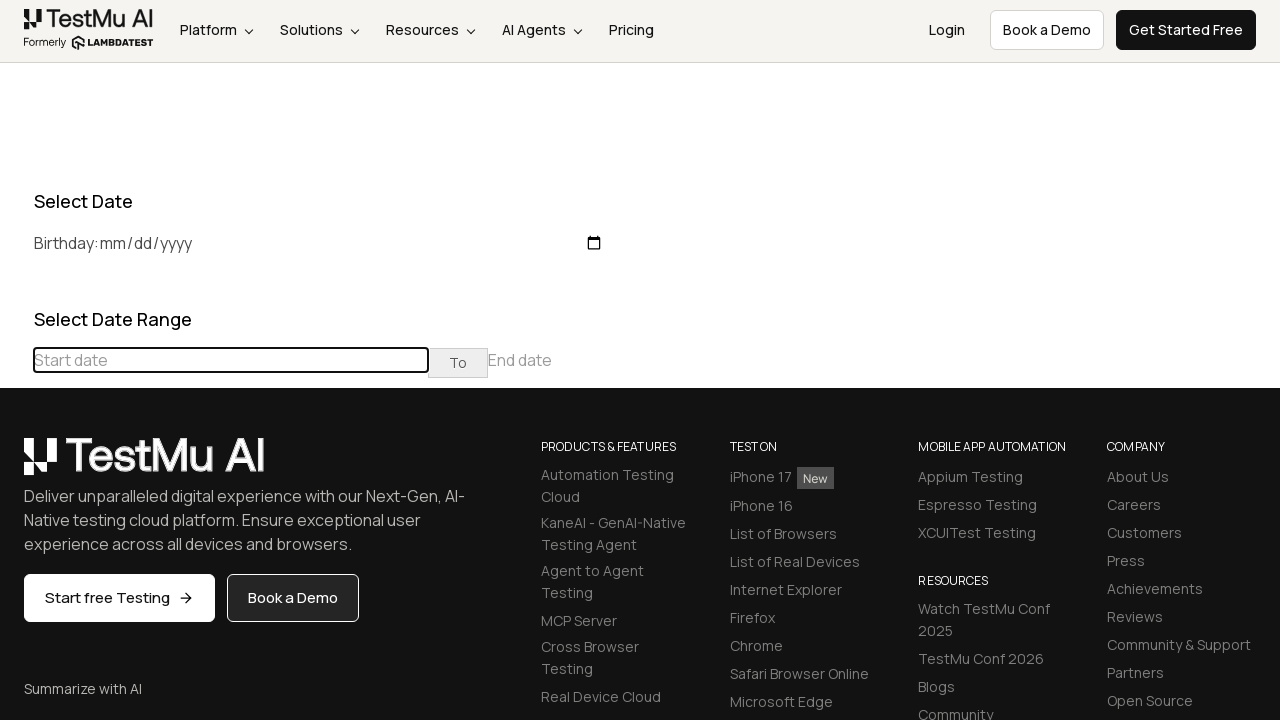

Clicked previous button to navigate to earlier months (target: July 2023) at (16, 465) on xpath=//div[@class='datepicker-days']//table[@class='table-condensed']//th[@clas
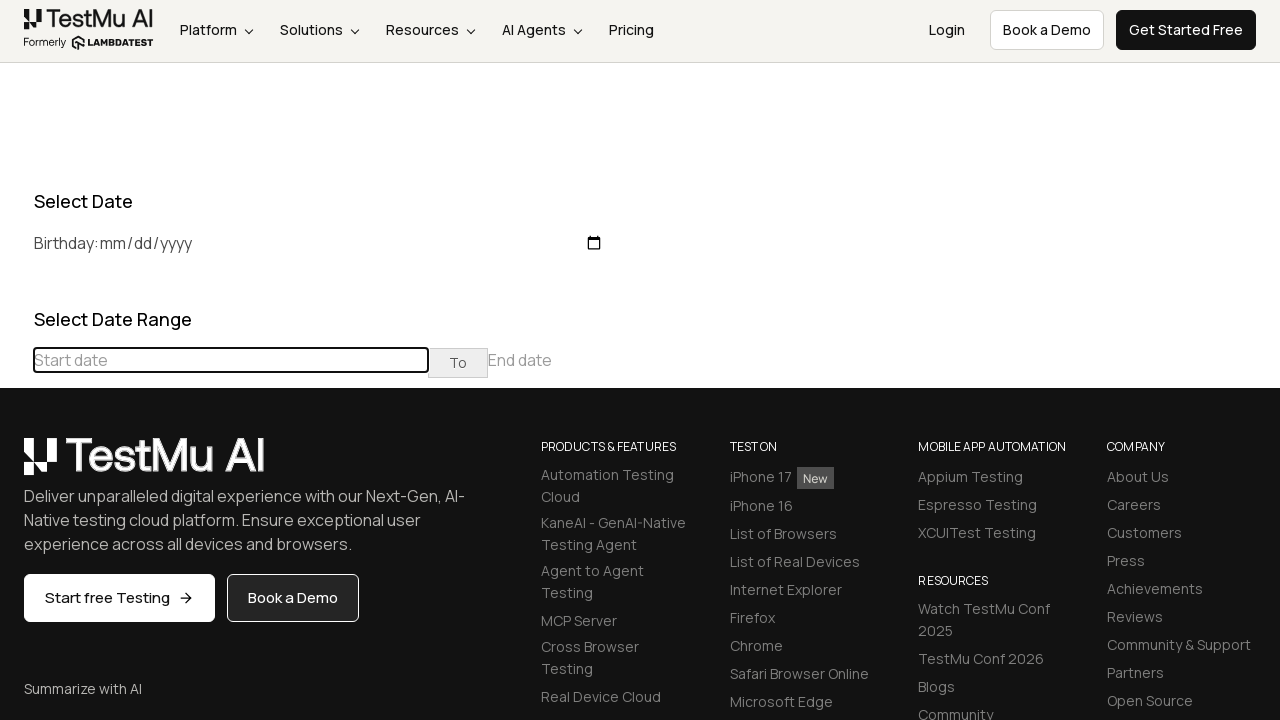

Clicked previous button to navigate to earlier months (target: July 2023) at (16, 465) on xpath=//div[@class='datepicker-days']//table[@class='table-condensed']//th[@clas
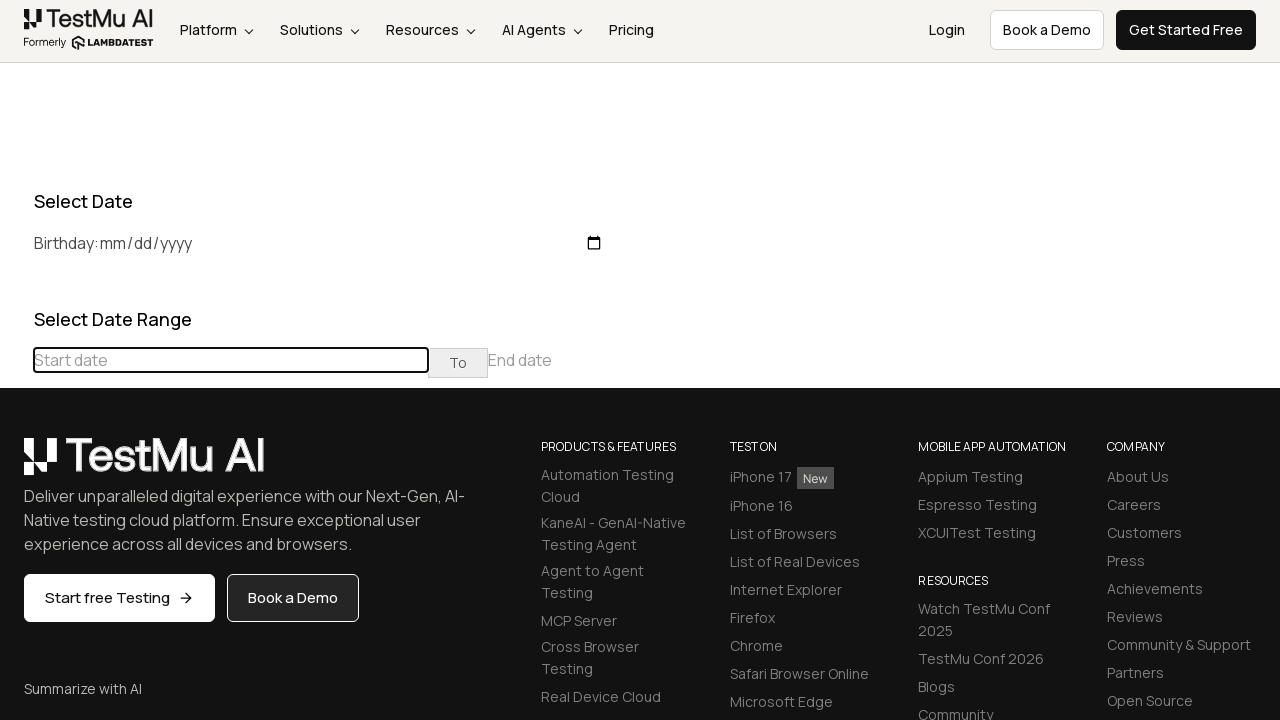

Clicked previous button to navigate to earlier months (target: July 2023) at (16, 465) on xpath=//div[@class='datepicker-days']//table[@class='table-condensed']//th[@clas
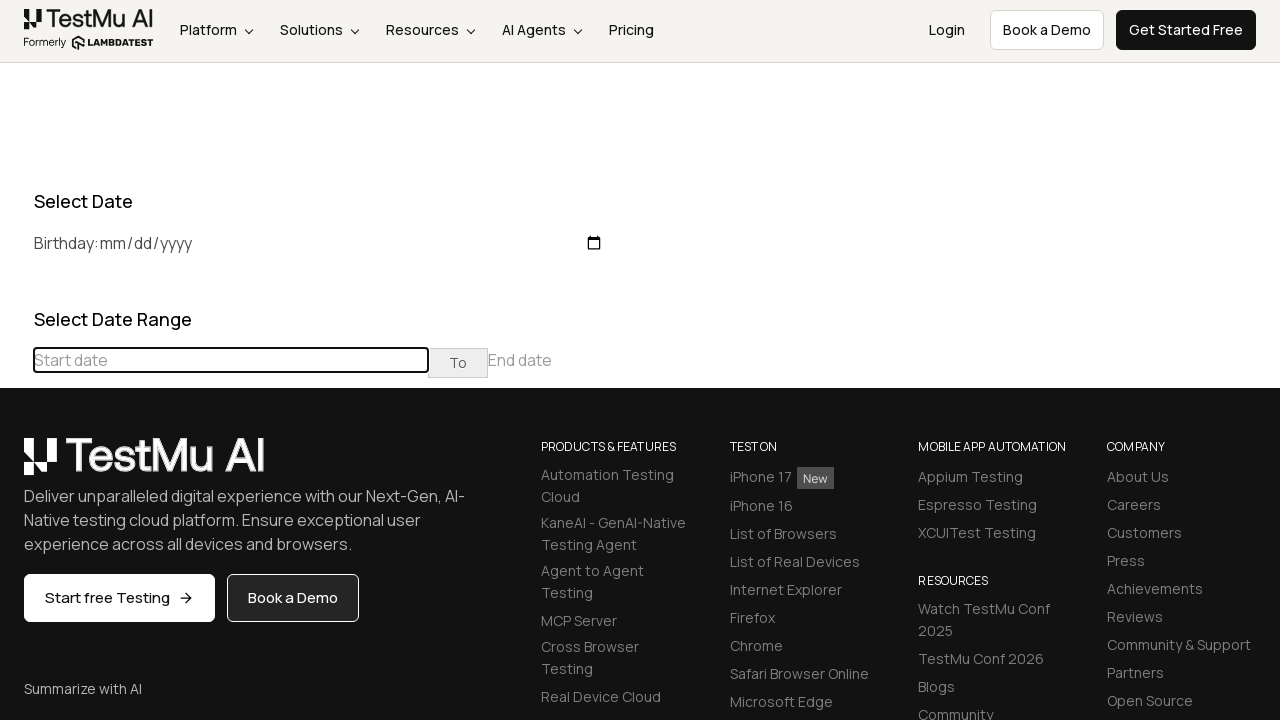

Clicked previous button to navigate to earlier months (target: July 2023) at (16, 465) on xpath=//div[@class='datepicker-days']//table[@class='table-condensed']//th[@clas
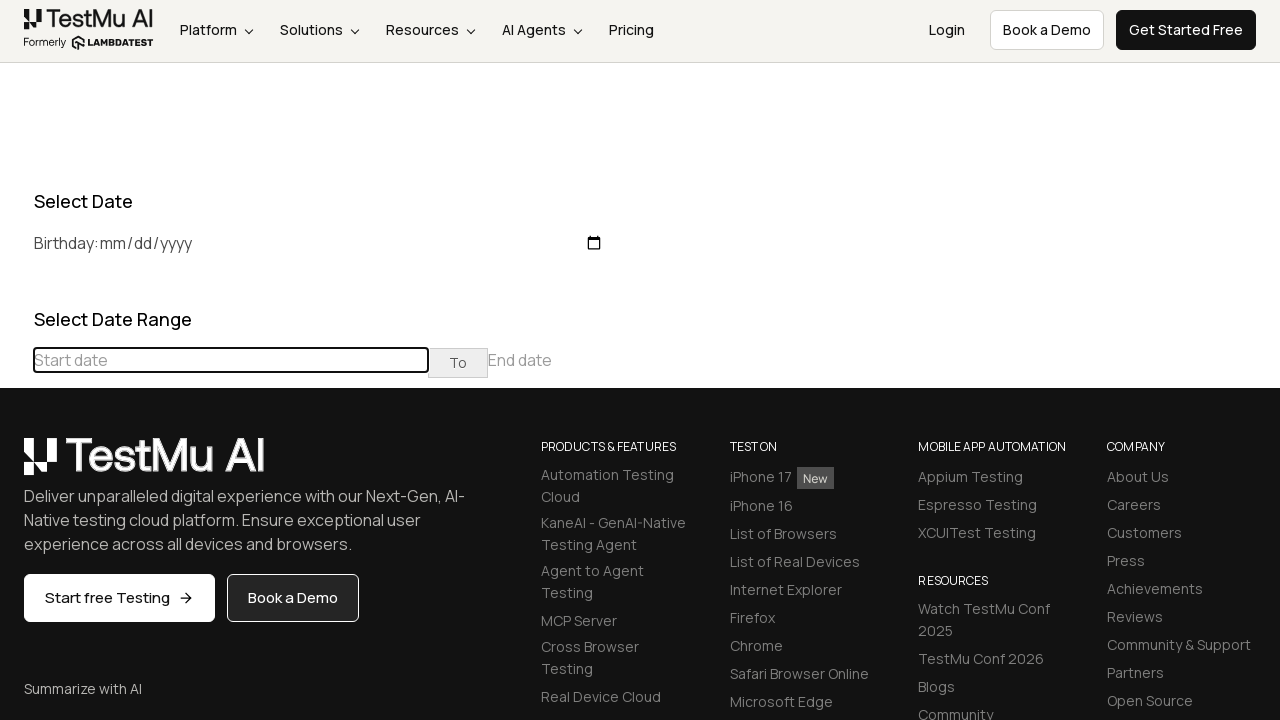

Clicked previous button to navigate to earlier months (target: July 2023) at (16, 465) on xpath=//div[@class='datepicker-days']//table[@class='table-condensed']//th[@clas
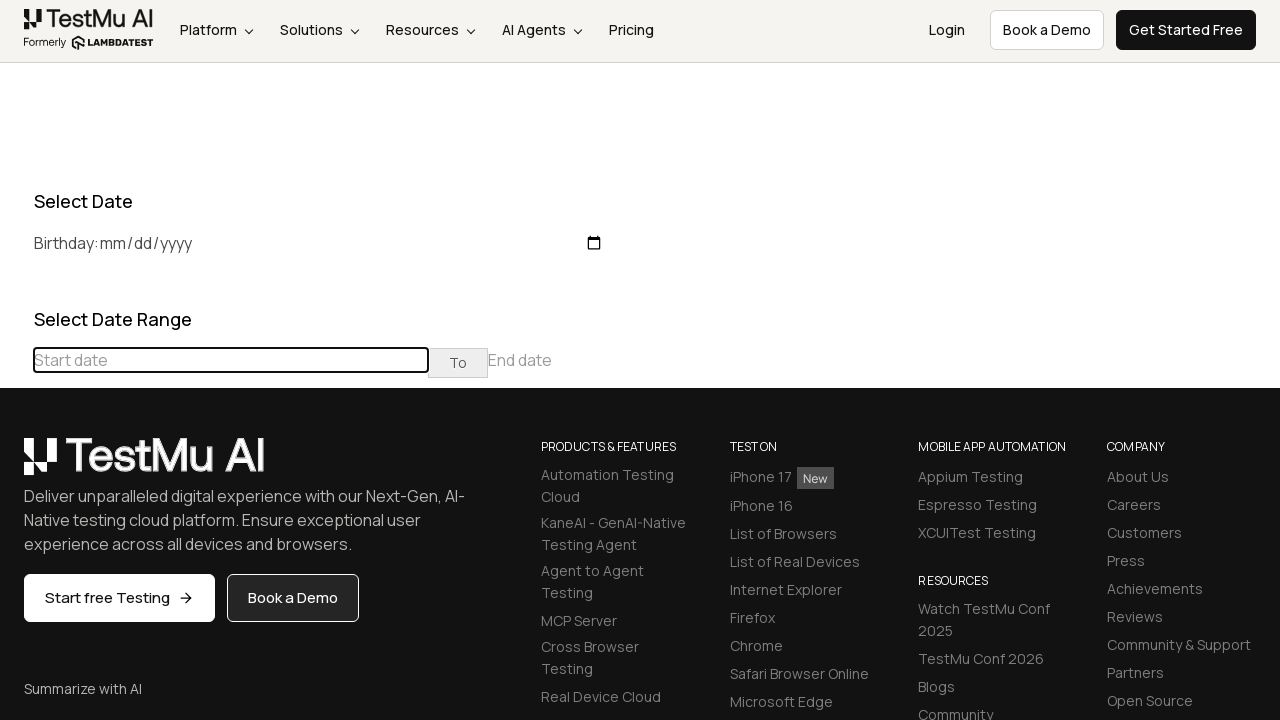

Clicked previous button to navigate to earlier months (target: July 2023) at (16, 465) on xpath=//div[@class='datepicker-days']//table[@class='table-condensed']//th[@clas
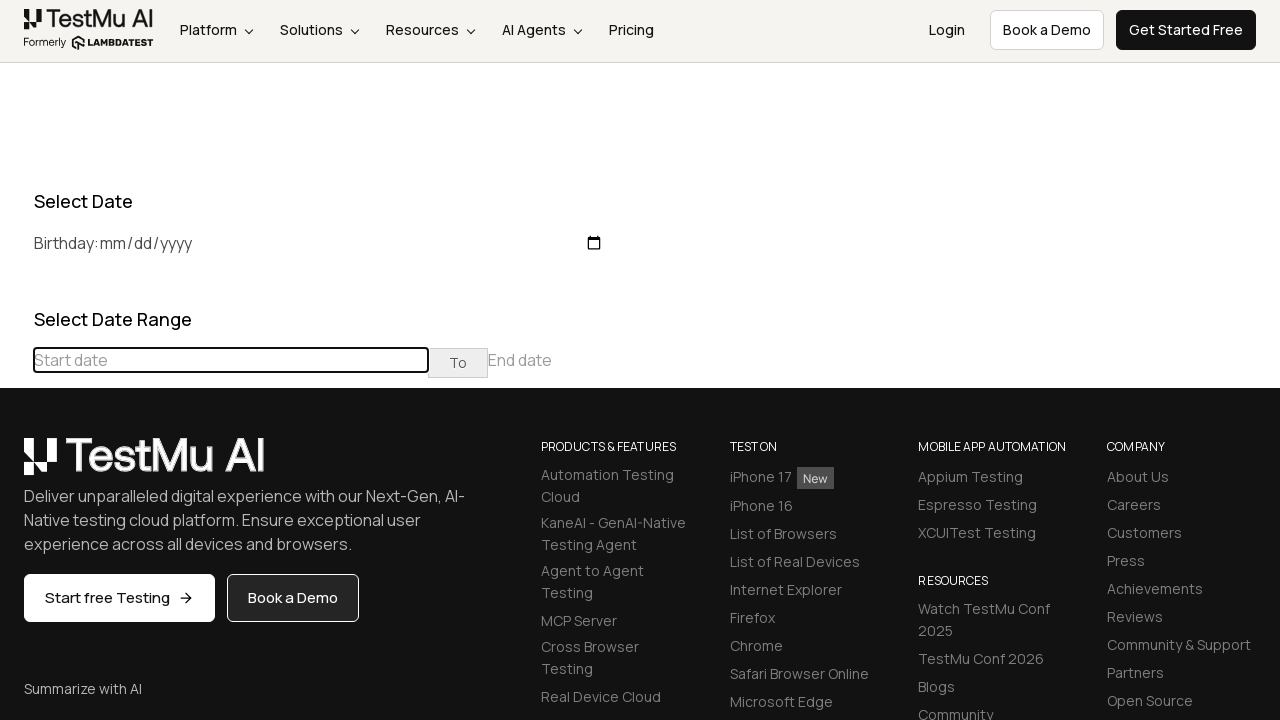

Clicked previous button to navigate to earlier months (target: July 2023) at (16, 465) on xpath=//div[@class='datepicker-days']//table[@class='table-condensed']//th[@clas
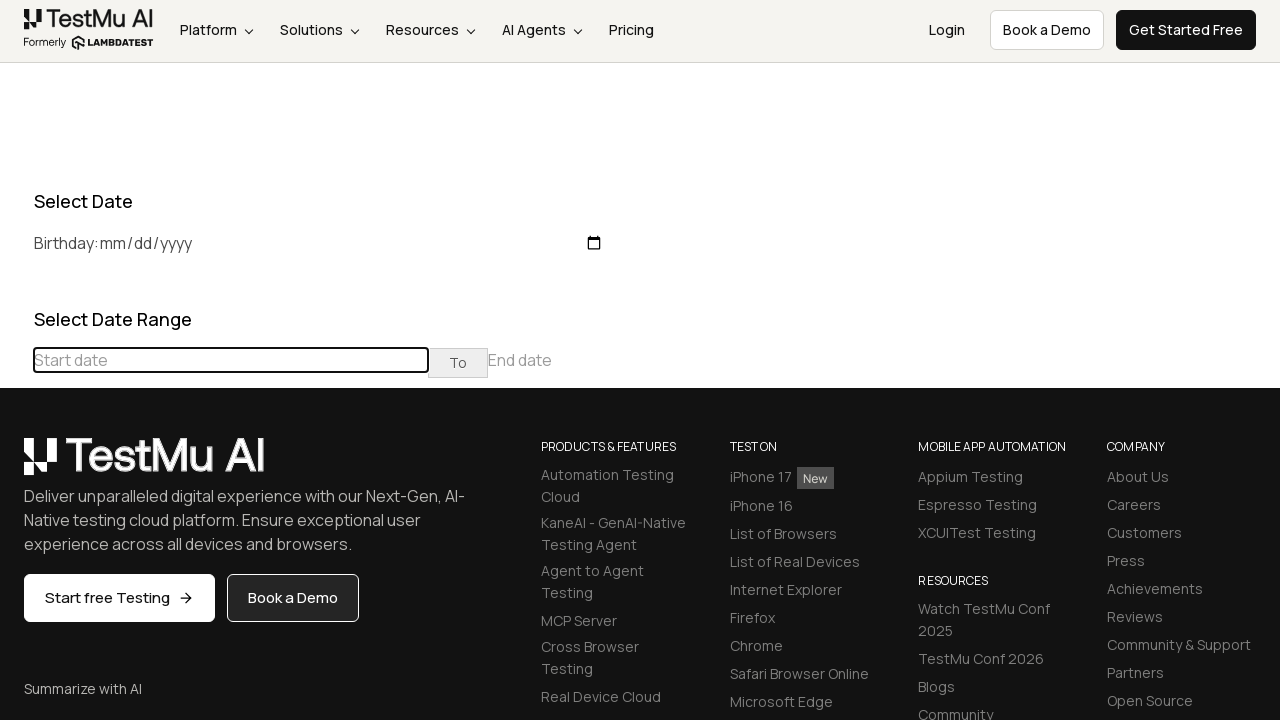

Clicked previous button to navigate to earlier months (target: July 2023) at (16, 465) on xpath=//div[@class='datepicker-days']//table[@class='table-condensed']//th[@clas
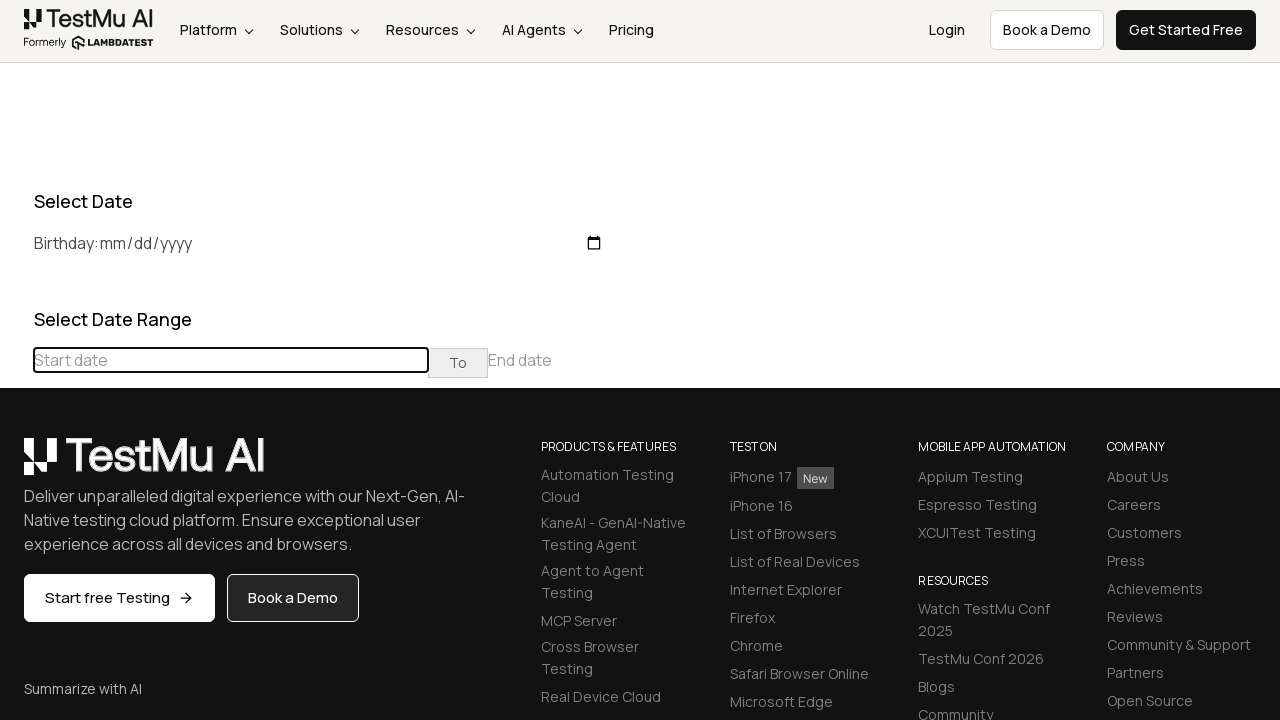

Clicked previous button to navigate to earlier months (target: July 2023) at (16, 465) on xpath=//div[@class='datepicker-days']//table[@class='table-condensed']//th[@clas
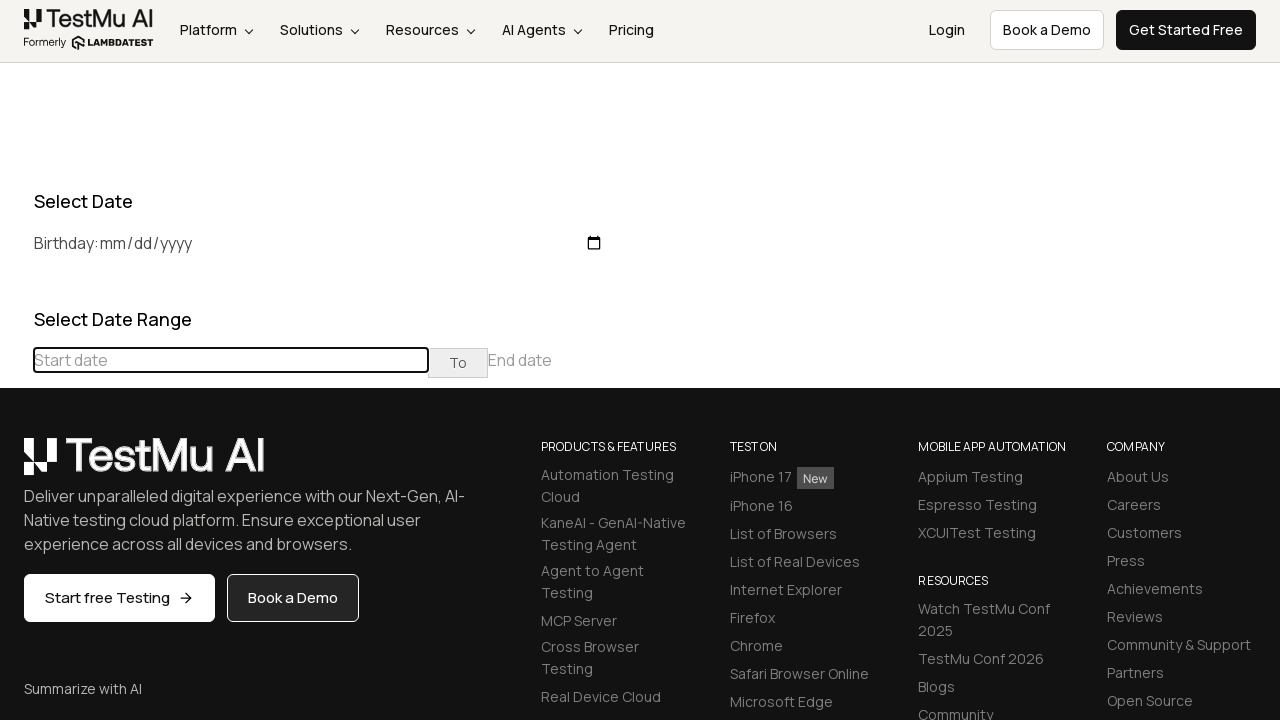

Clicked previous button to navigate to earlier months (target: July 2023) at (16, 465) on xpath=//div[@class='datepicker-days']//table[@class='table-condensed']//th[@clas
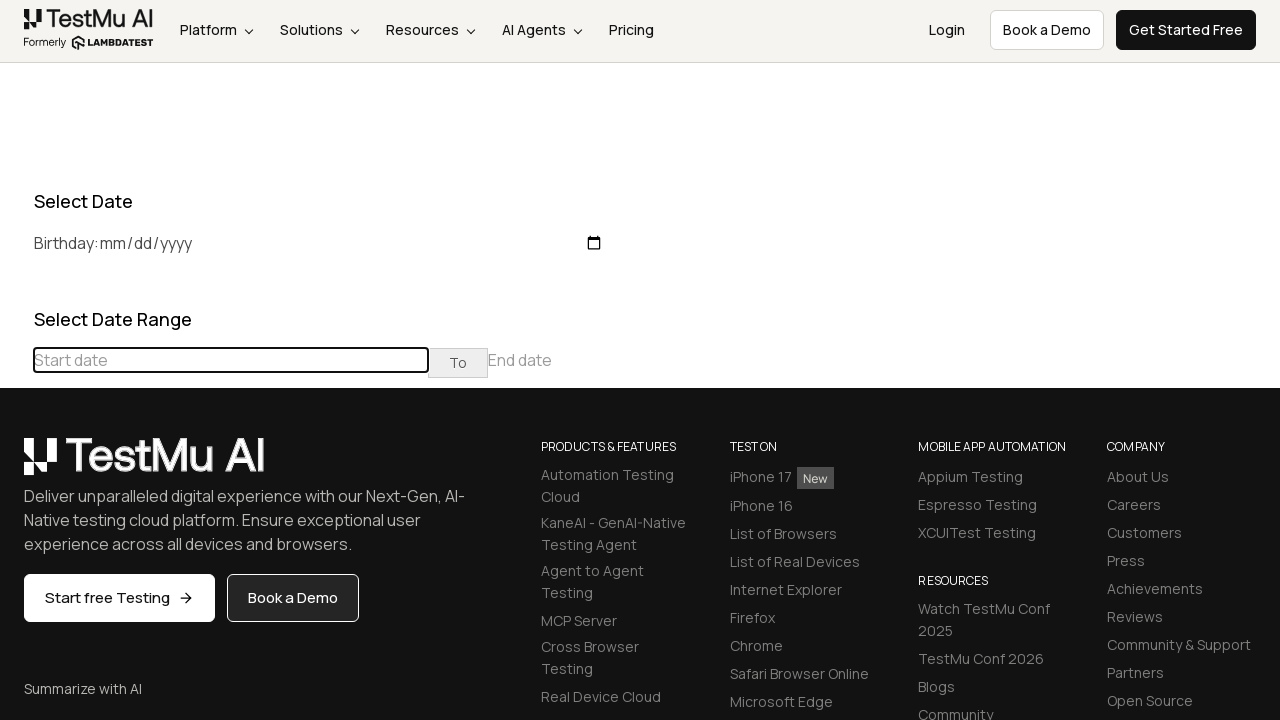

Clicked previous button to navigate to earlier months (target: July 2023) at (16, 465) on xpath=//div[@class='datepicker-days']//table[@class='table-condensed']//th[@clas
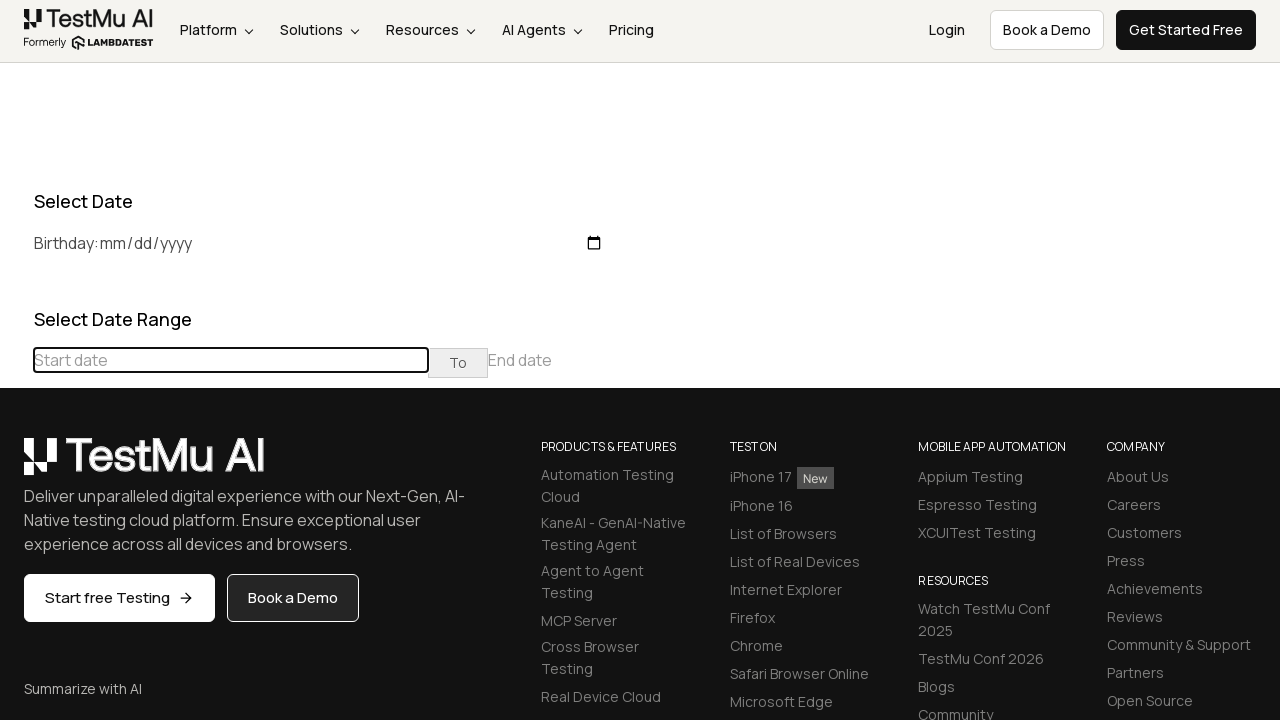

Clicked previous button to navigate to earlier months (target: July 2023) at (16, 465) on xpath=//div[@class='datepicker-days']//table[@class='table-condensed']//th[@clas
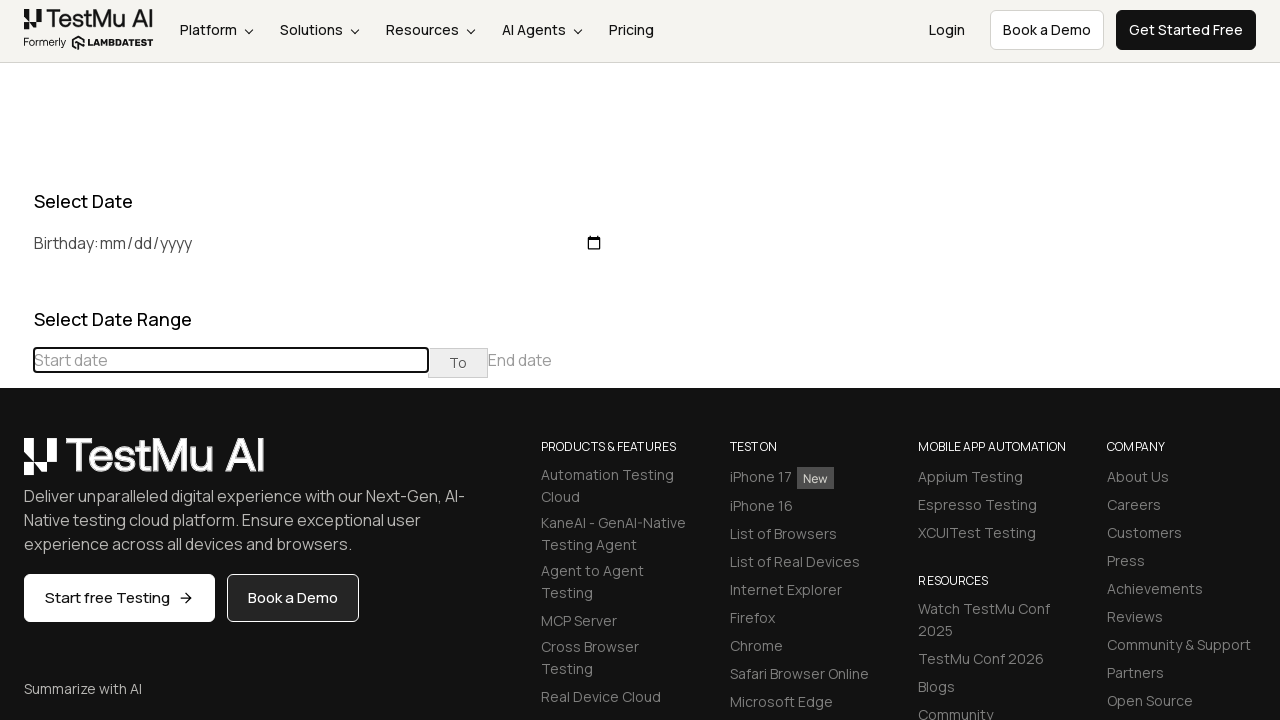

Clicked previous button to navigate to earlier months (target: July 2023) at (16, 465) on xpath=//div[@class='datepicker-days']//table[@class='table-condensed']//th[@clas
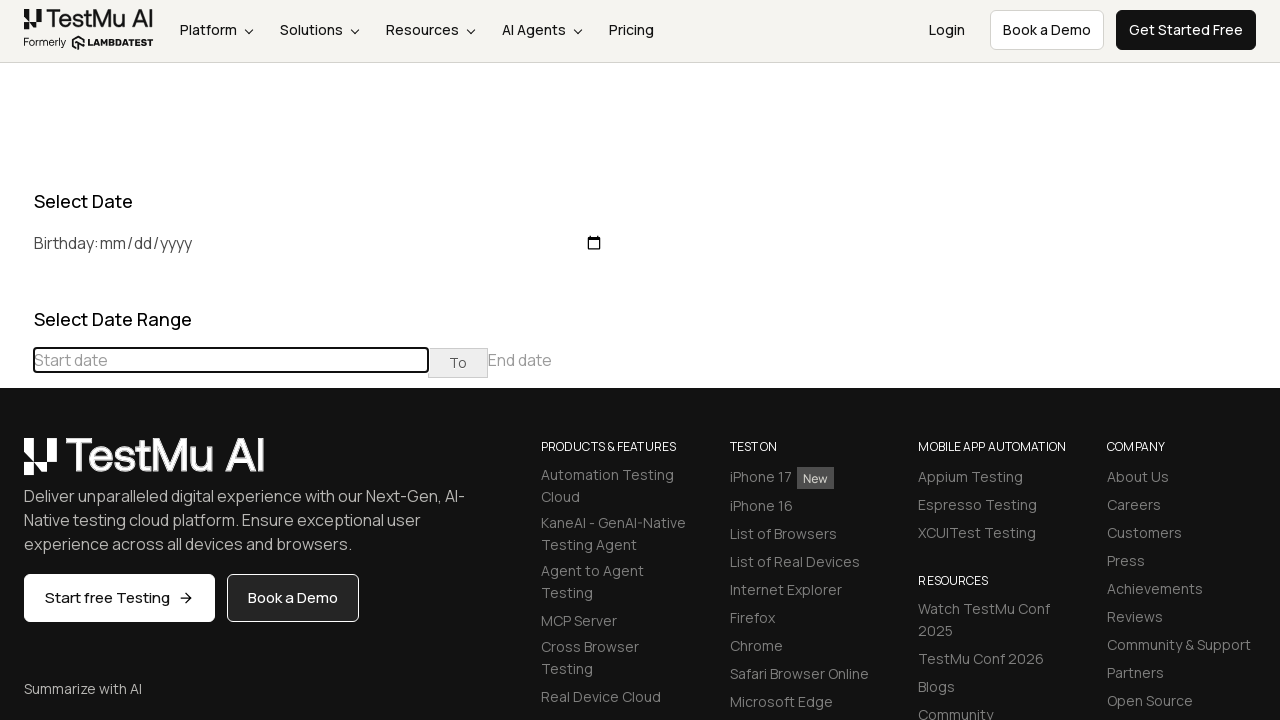

Clicked previous button to navigate to earlier months (target: July 2023) at (16, 465) on xpath=//div[@class='datepicker-days']//table[@class='table-condensed']//th[@clas
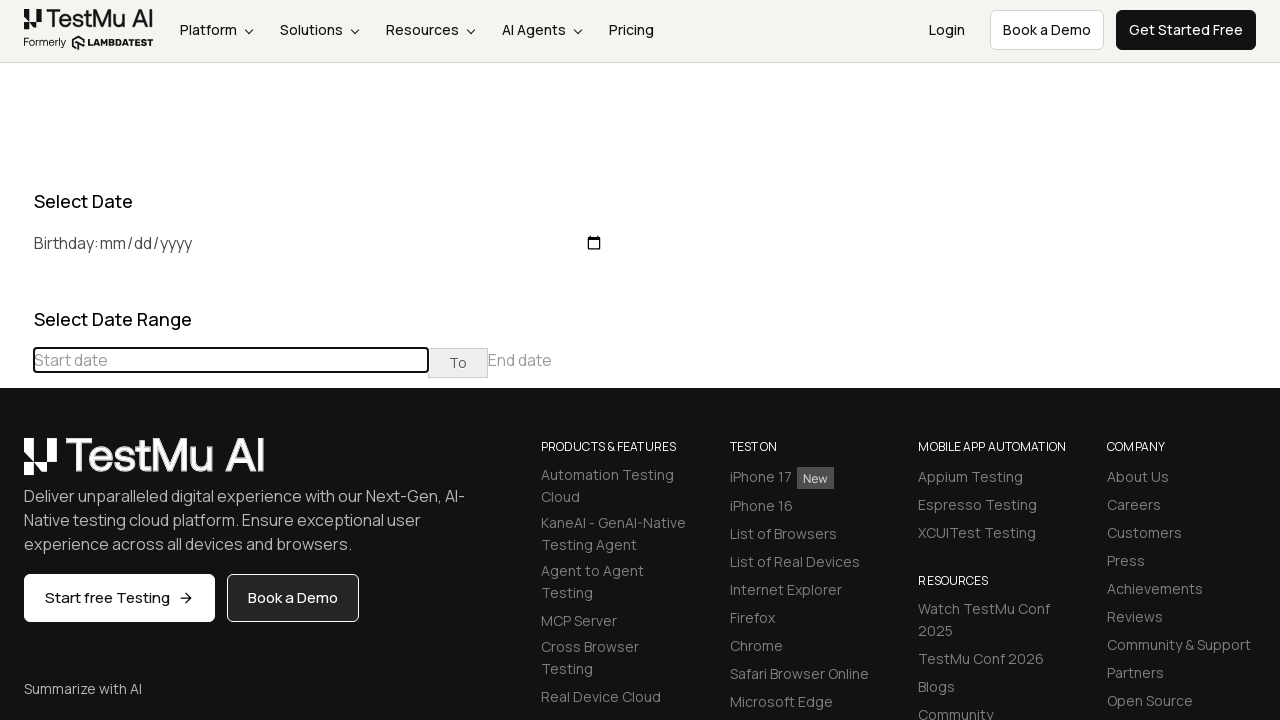

Clicked previous button to navigate to earlier months (target: July 2023) at (16, 465) on xpath=//div[@class='datepicker-days']//table[@class='table-condensed']//th[@clas
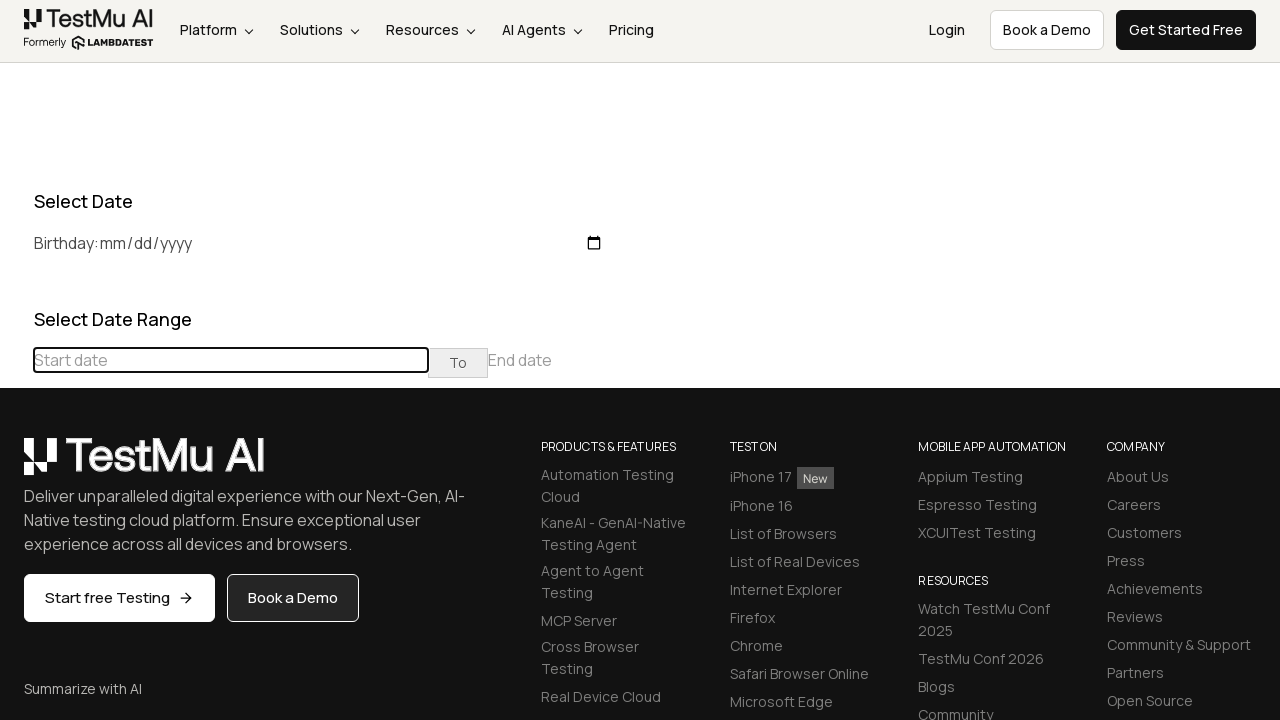

Clicked previous button to navigate to earlier months (target: July 2023) at (16, 465) on xpath=//div[@class='datepicker-days']//table[@class='table-condensed']//th[@clas
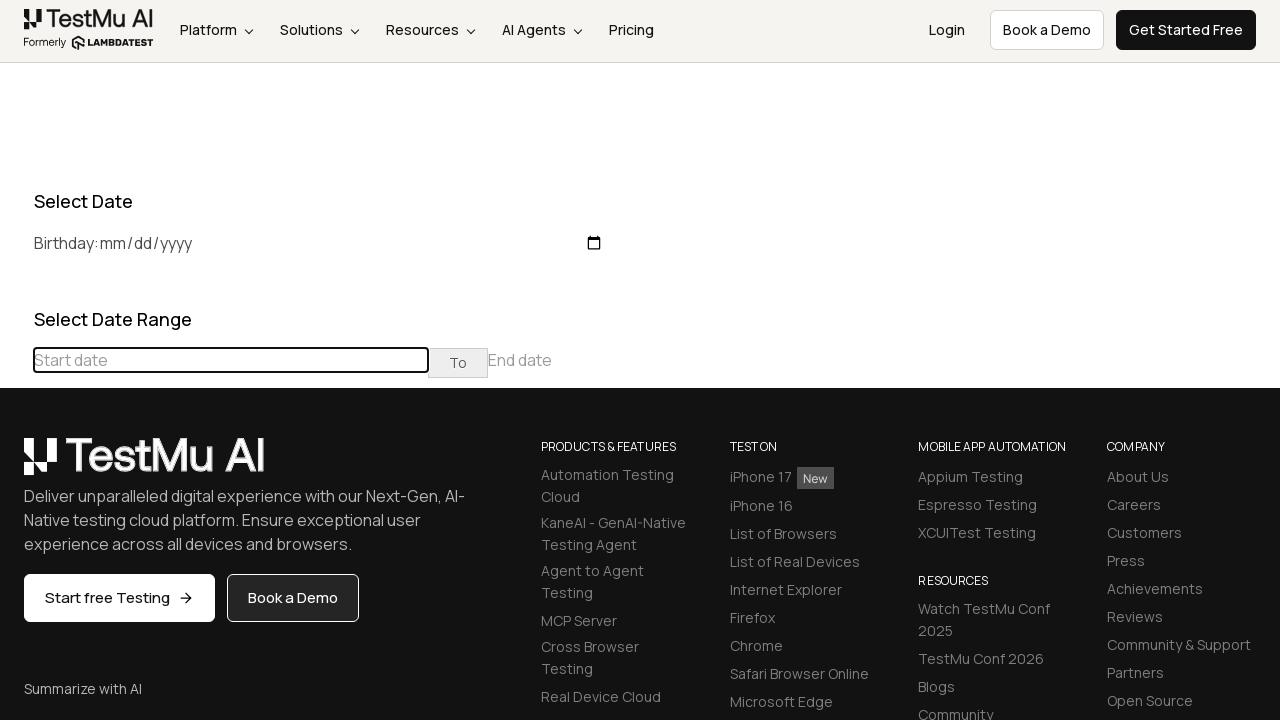

Clicked previous button to navigate to earlier months (target: July 2023) at (16, 465) on xpath=//div[@class='datepicker-days']//table[@class='table-condensed']//th[@clas
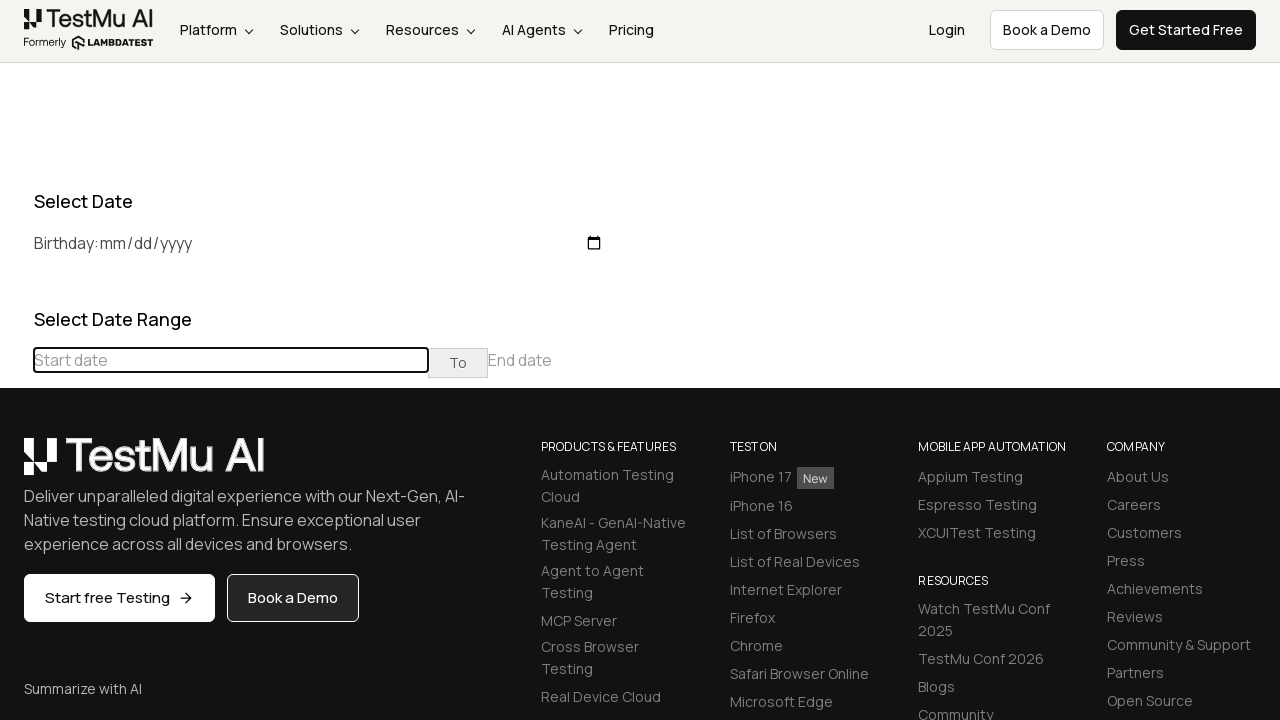

Clicked previous button to navigate to earlier months (target: July 2023) at (16, 465) on xpath=//div[@class='datepicker-days']//table[@class='table-condensed']//th[@clas
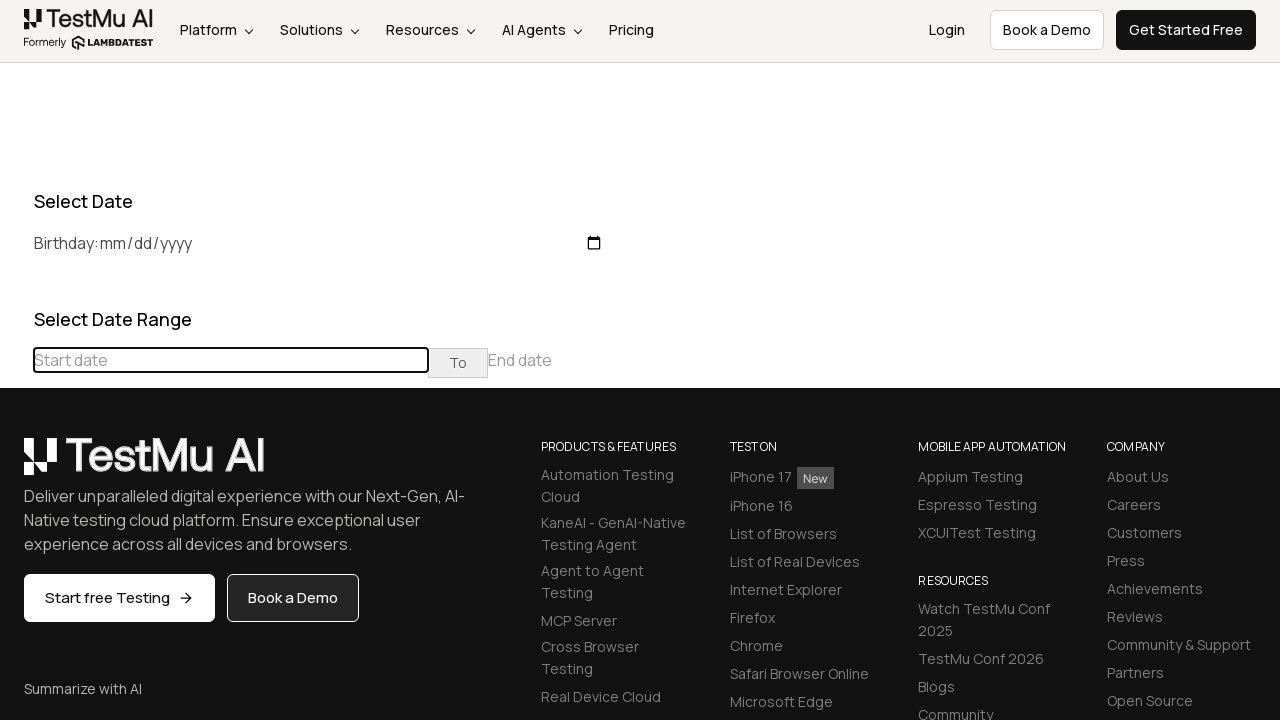

Clicked previous button to navigate to earlier months (target: July 2023) at (16, 465) on xpath=//div[@class='datepicker-days']//table[@class='table-condensed']//th[@clas
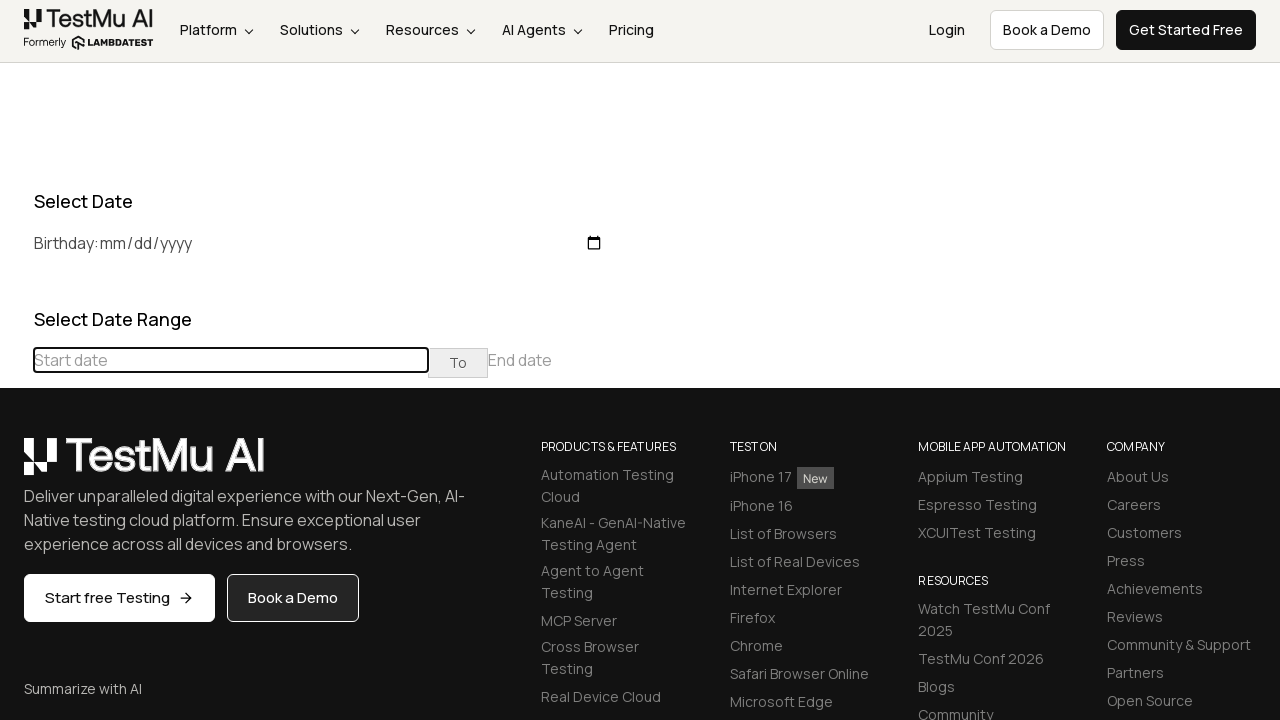

Clicked previous button to navigate to earlier months (target: July 2023) at (16, 465) on xpath=//div[@class='datepicker-days']//table[@class='table-condensed']//th[@clas
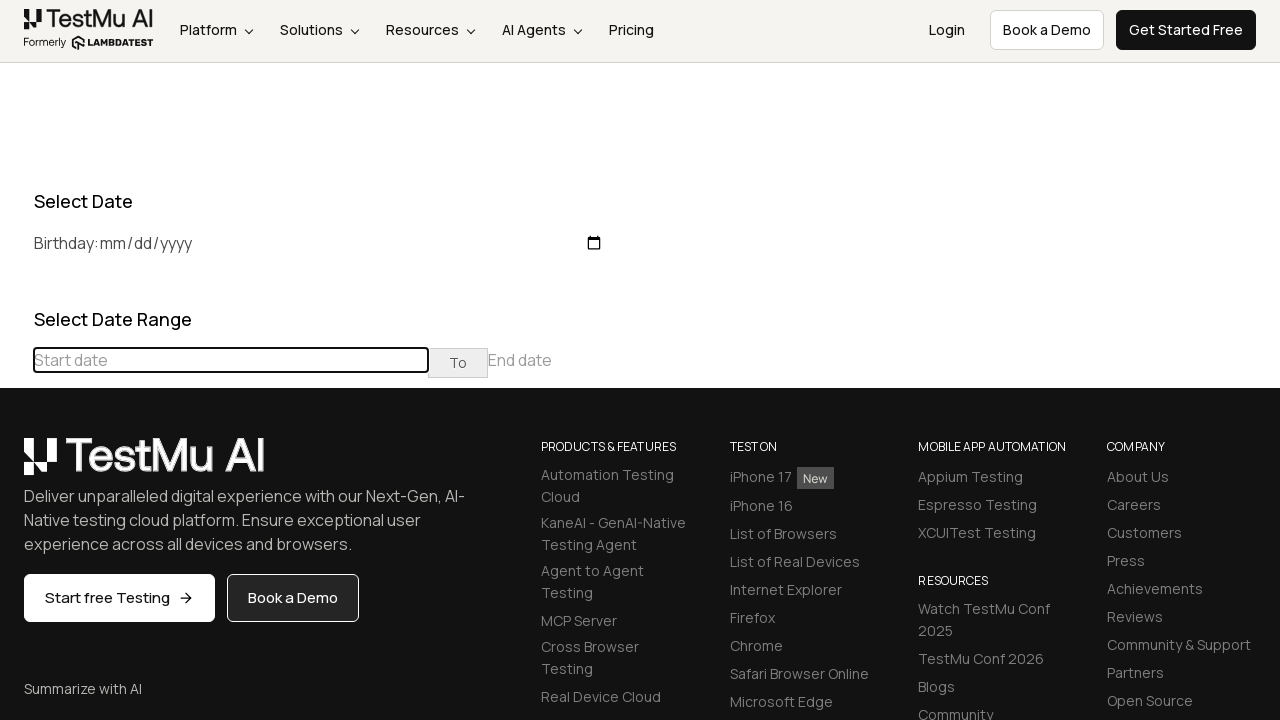

Clicked previous button to navigate to earlier months (target: July 2023) at (16, 465) on xpath=//div[@class='datepicker-days']//table[@class='table-condensed']//th[@clas
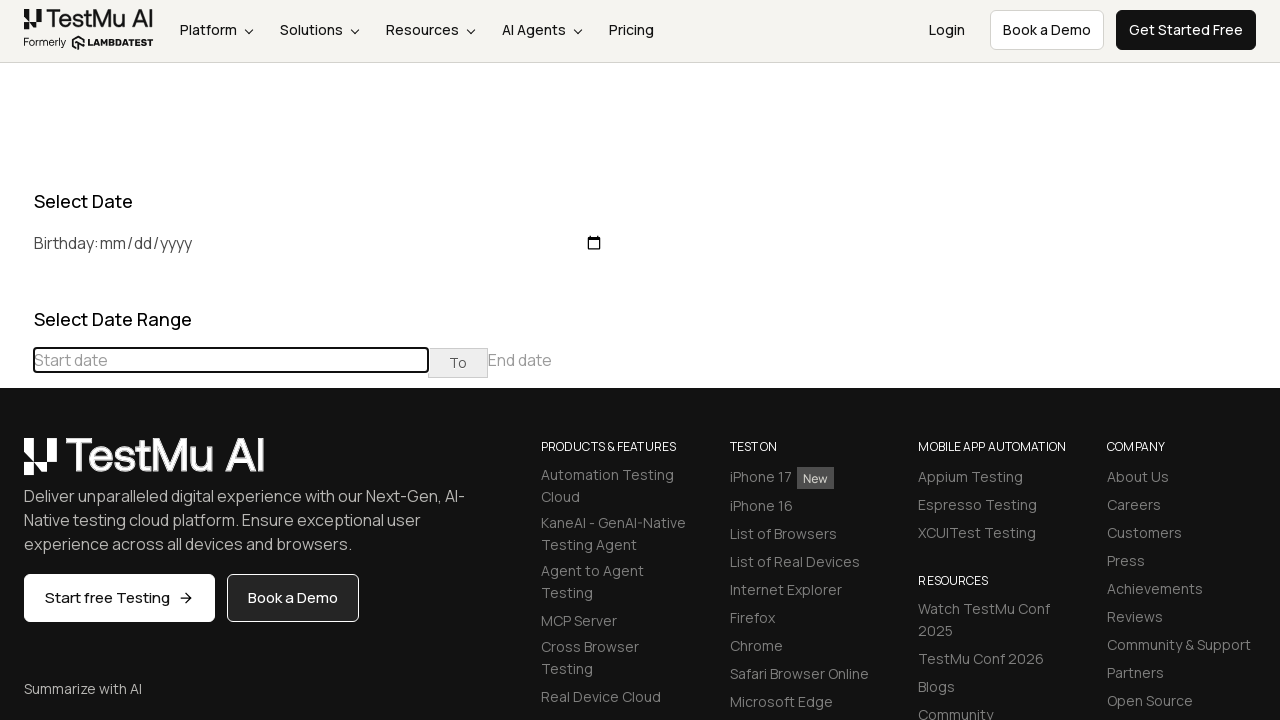

Clicked previous button to navigate to earlier months (target: July 2023) at (16, 465) on xpath=//div[@class='datepicker-days']//table[@class='table-condensed']//th[@clas
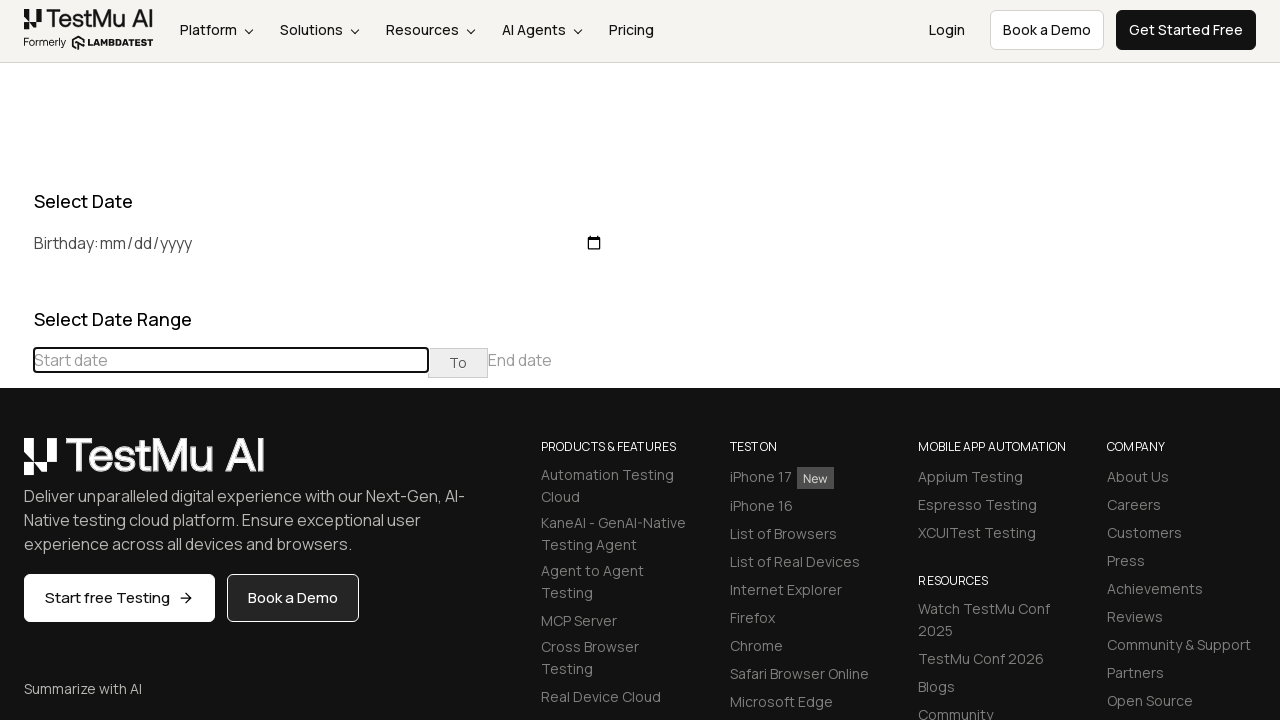

Clicked previous button to navigate to earlier months (target: July 2023) at (16, 465) on xpath=//div[@class='datepicker-days']//table[@class='table-condensed']//th[@clas
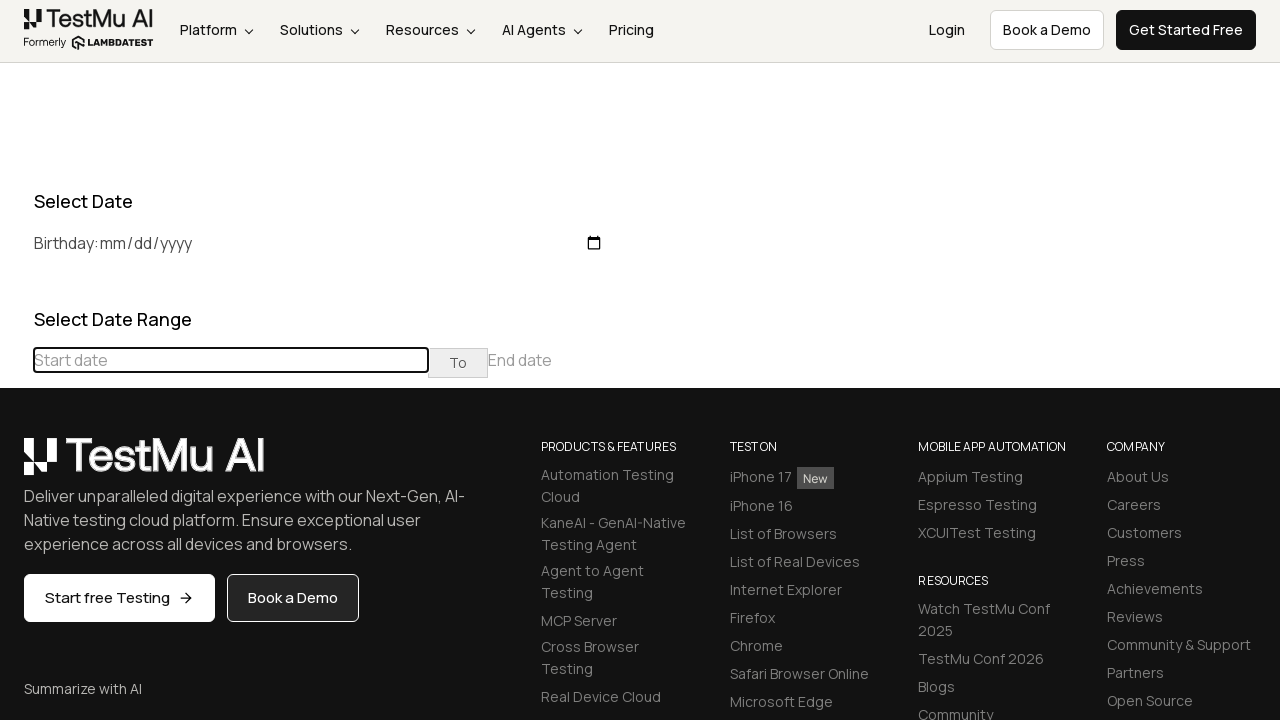

Clicked previous button to navigate to earlier months (target: July 2023) at (16, 465) on xpath=//div[@class='datepicker-days']//table[@class='table-condensed']//th[@clas
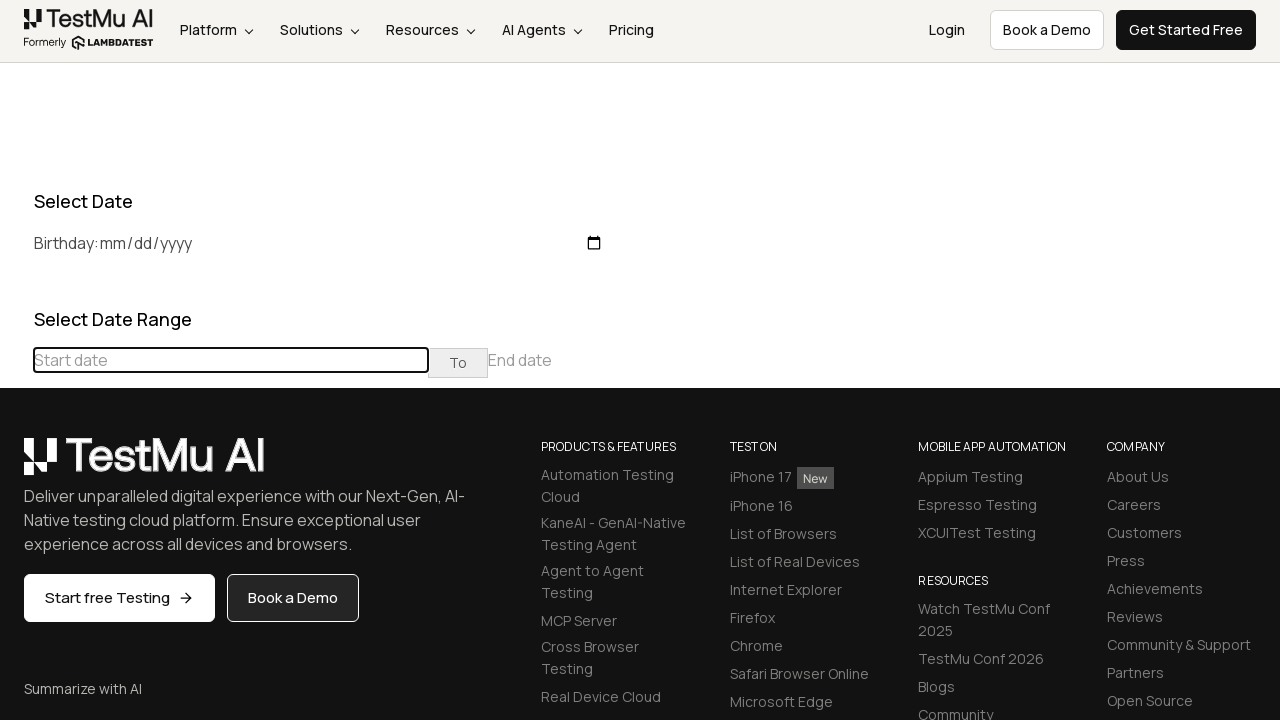

Clicked previous button to navigate to earlier months (target: July 2023) at (16, 465) on xpath=//div[@class='datepicker-days']//table[@class='table-condensed']//th[@clas
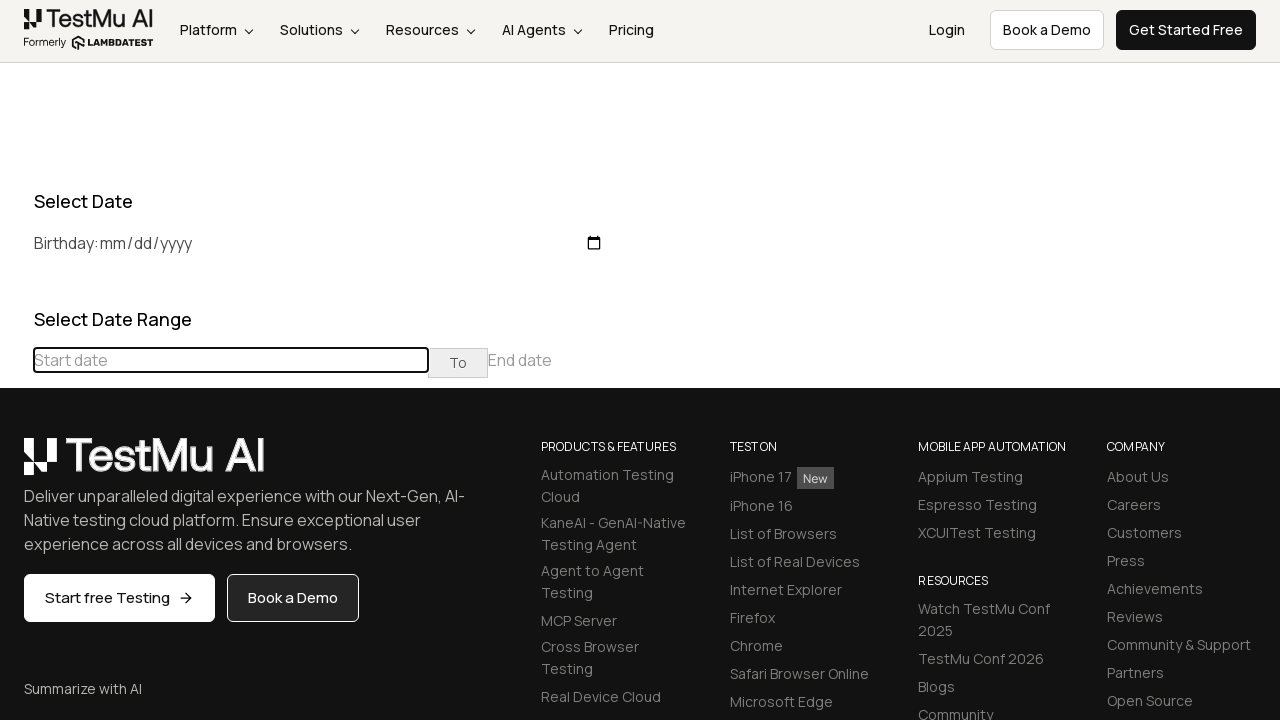

Clicked previous button to navigate to earlier months (target: July 2023) at (16, 465) on xpath=//div[@class='datepicker-days']//table[@class='table-condensed']//th[@clas
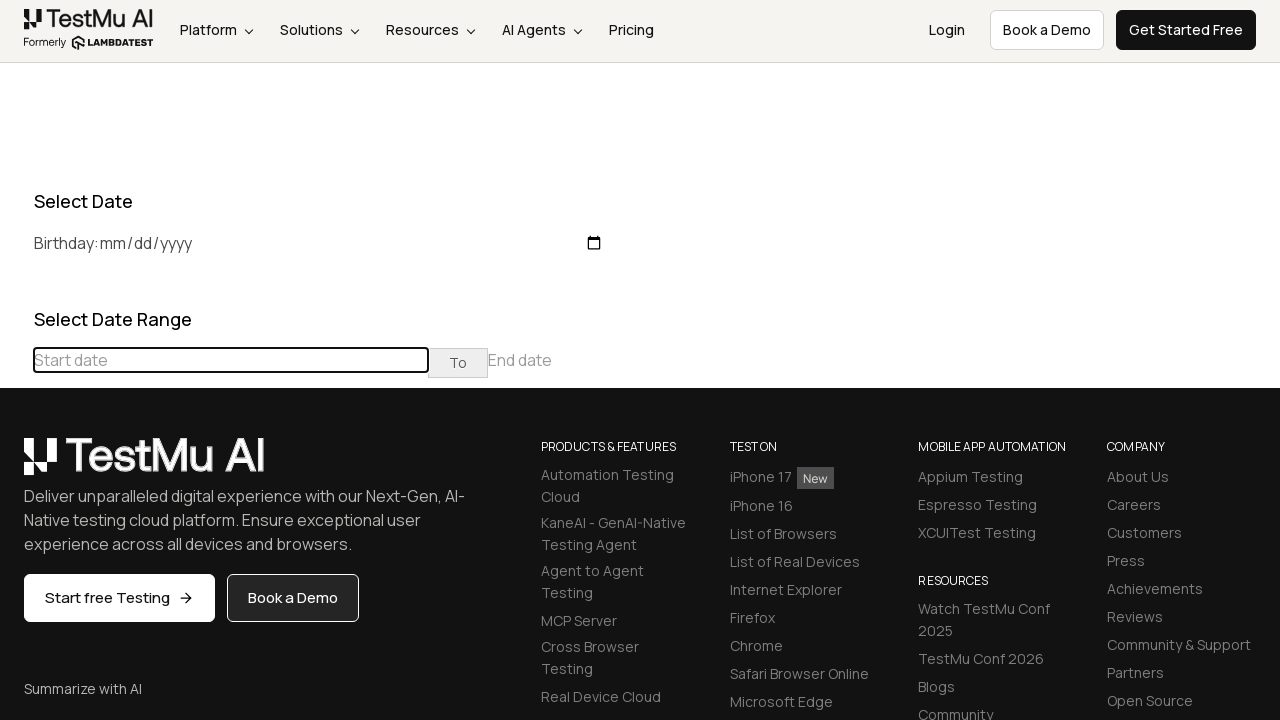

Selected day 11 from July 2023 calendar at (85, 601) on //td[@class='day'][text()='11']
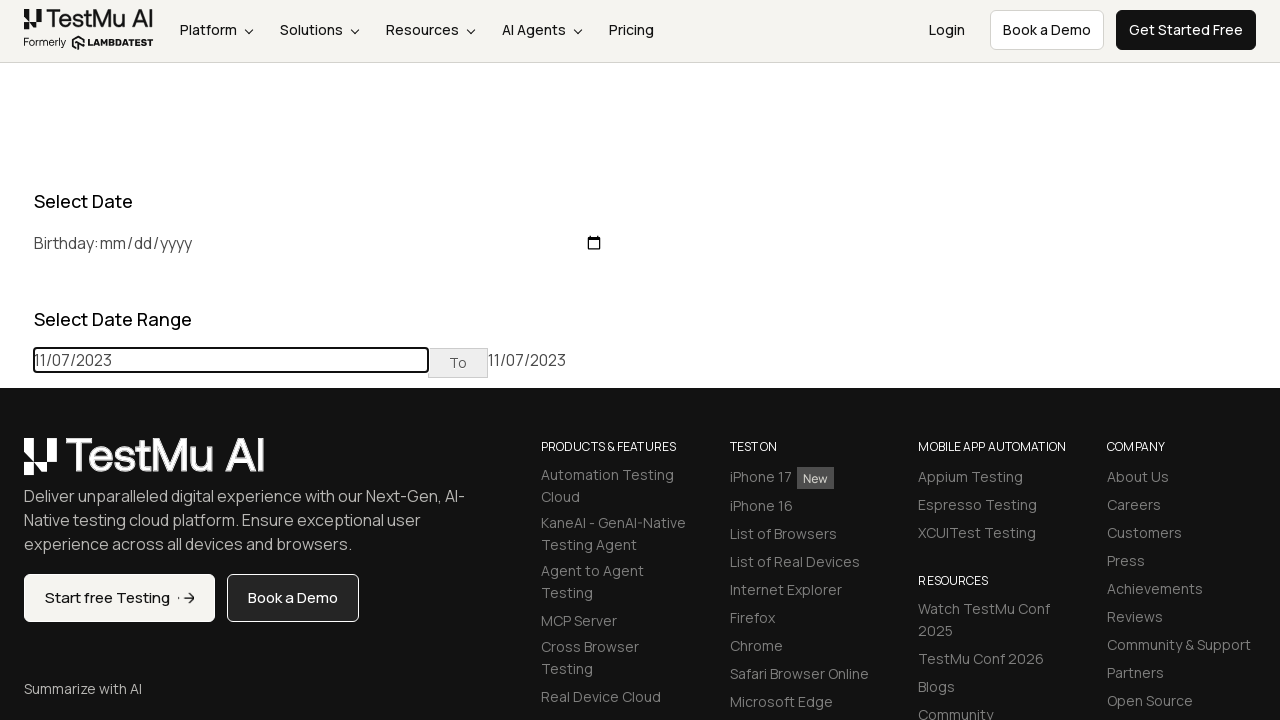

Reloaded page after selecting future date (July 11, 2023)
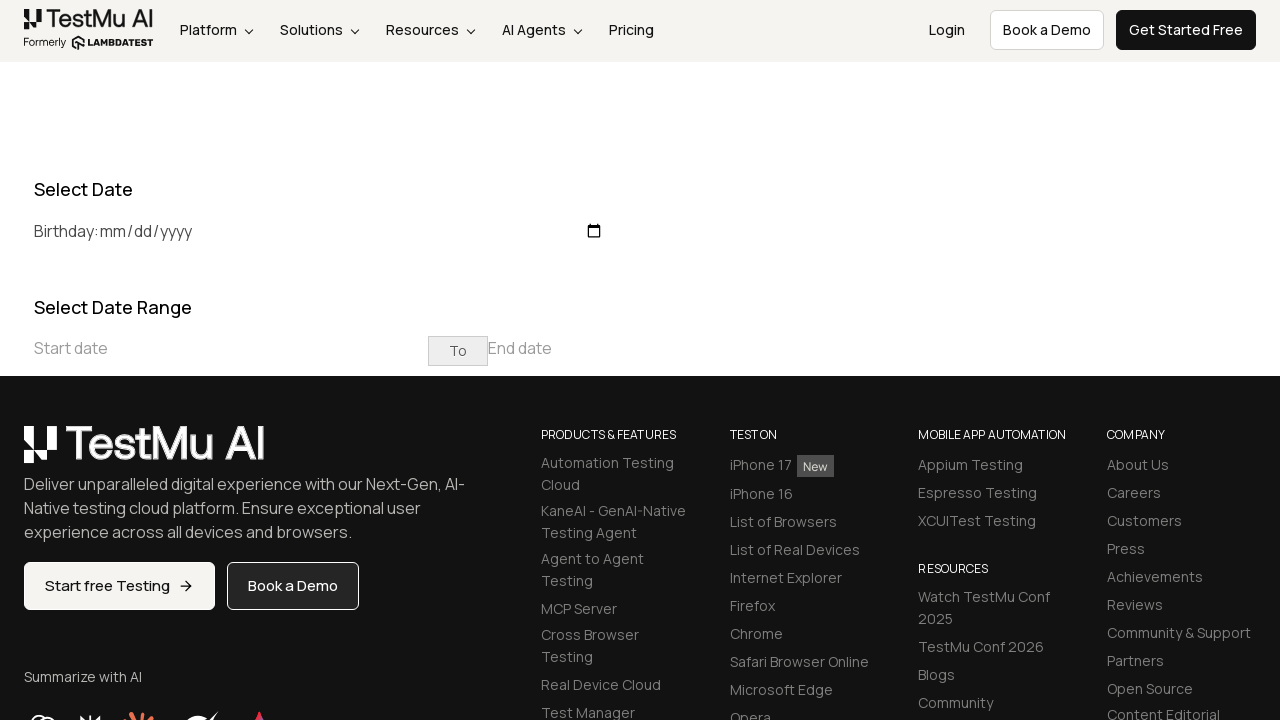

Clicked on start date input to open datepicker for December 2022 at (231, 348) on xpath=//input[@placeholder='Start date']
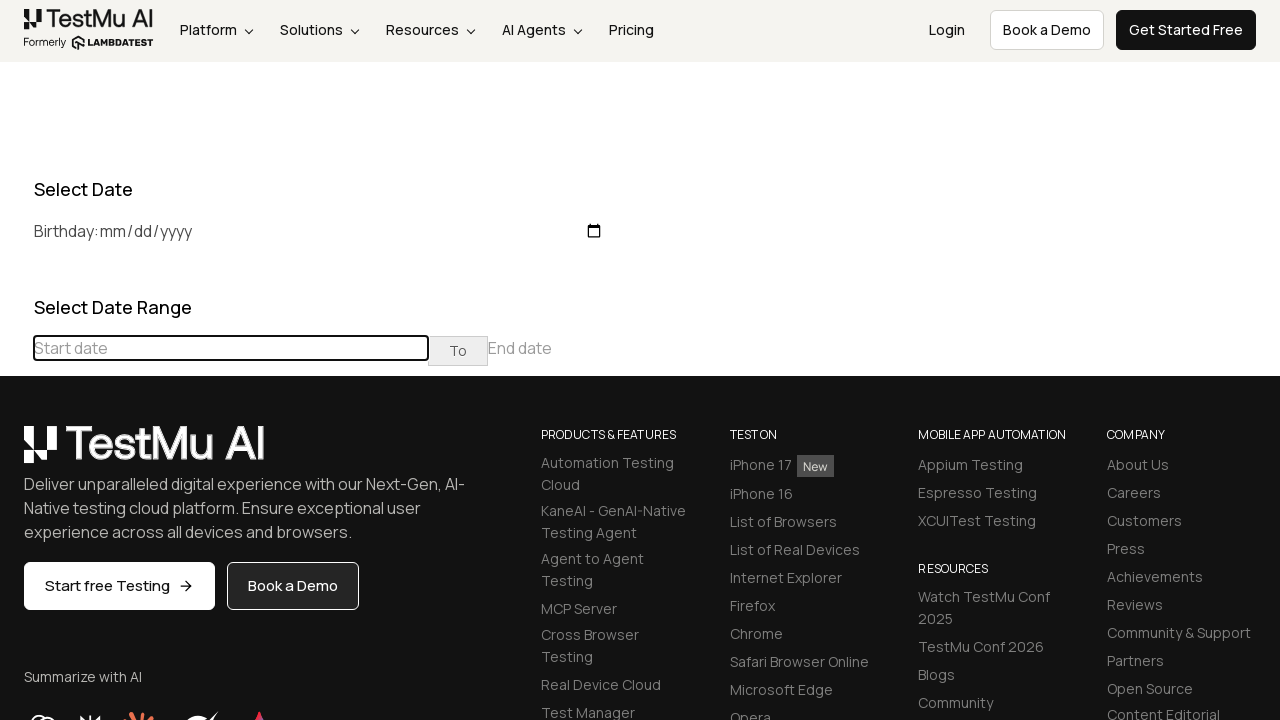

Clicked previous button to navigate to earlier months (target: December 2022) at (16, 361) on xpath=//div[@class='datepicker-days']//table[@class='table-condensed']//th[@clas
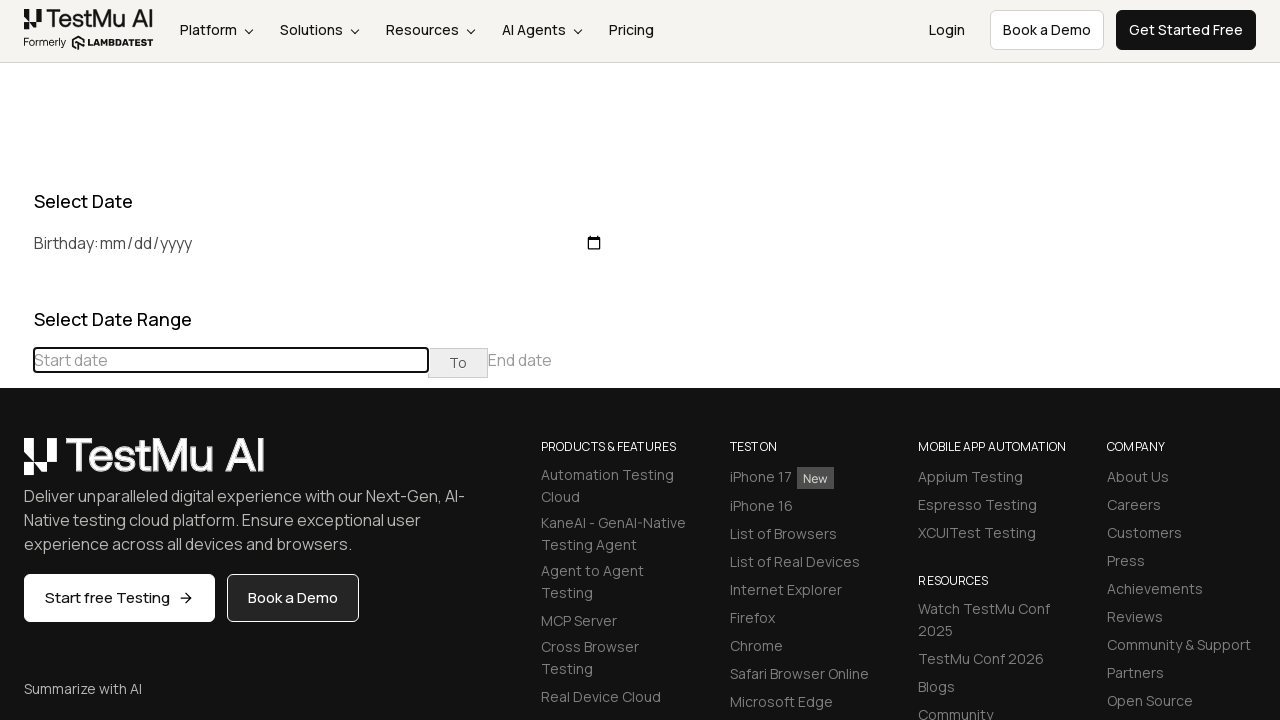

Clicked previous button to navigate to earlier months (target: December 2022) at (16, 465) on xpath=//div[@class='datepicker-days']//table[@class='table-condensed']//th[@clas
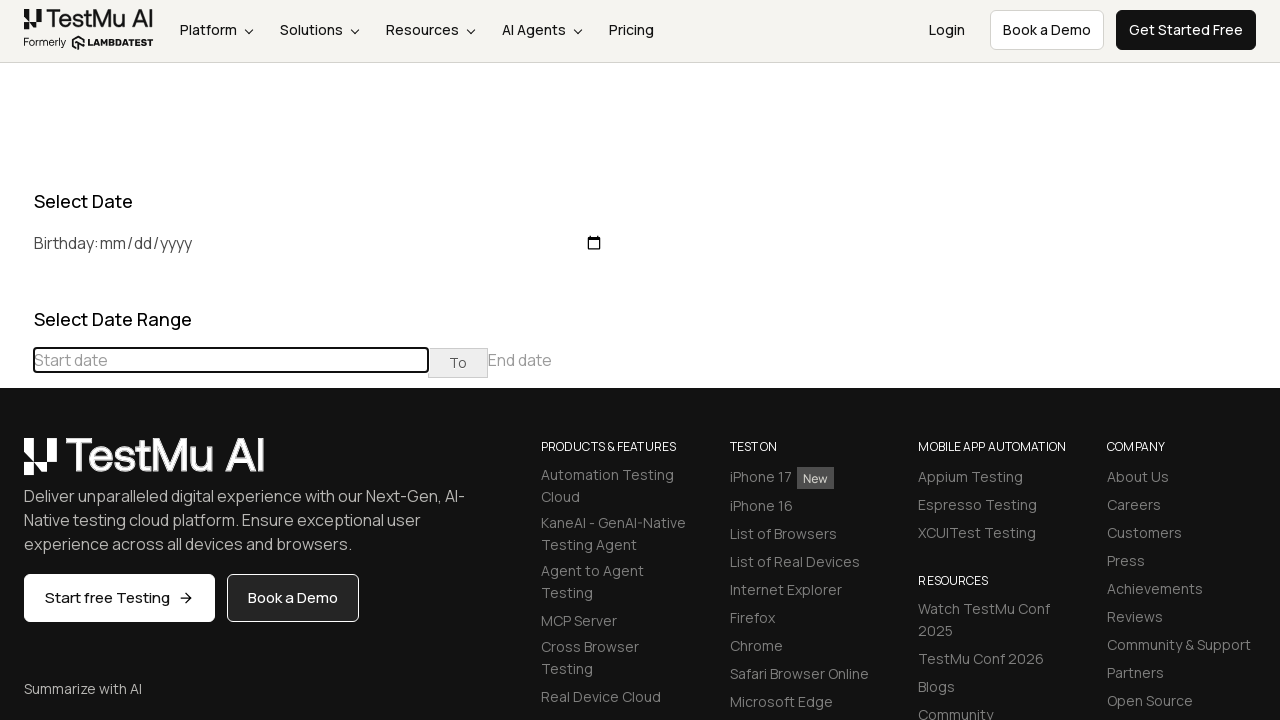

Clicked previous button to navigate to earlier months (target: December 2022) at (16, 465) on xpath=//div[@class='datepicker-days']//table[@class='table-condensed']//th[@clas
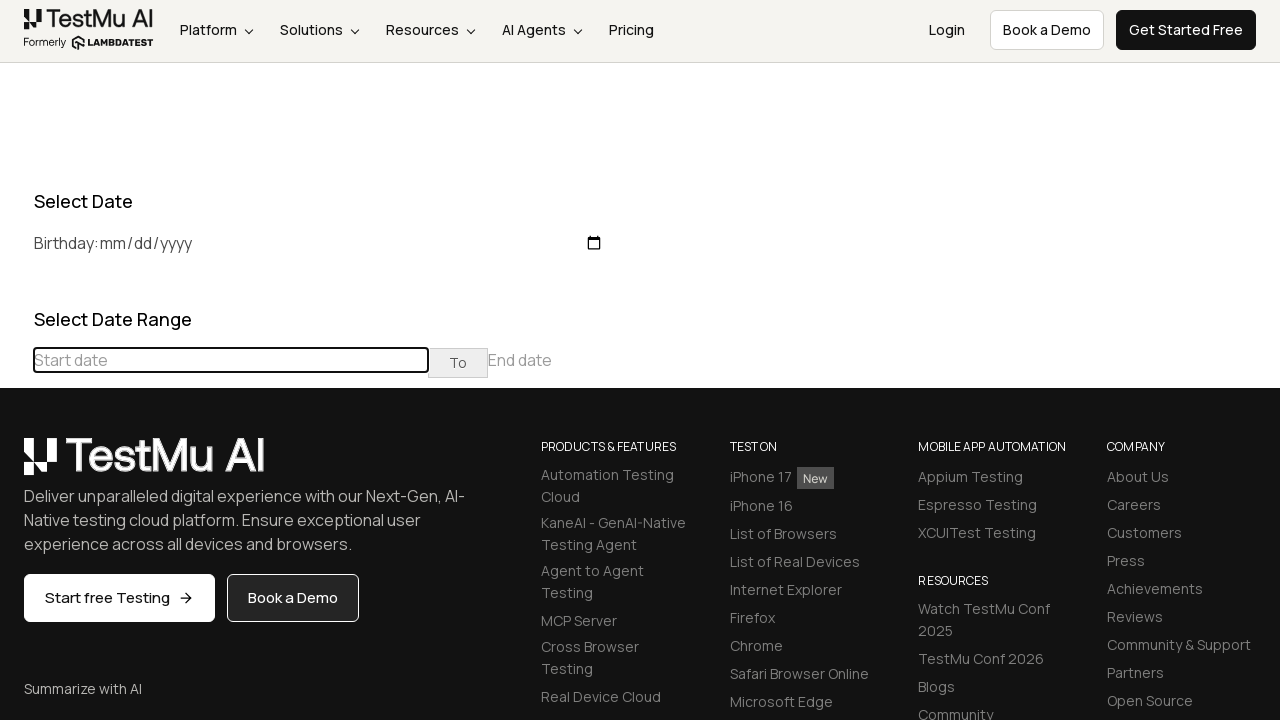

Clicked previous button to navigate to earlier months (target: December 2022) at (16, 465) on xpath=//div[@class='datepicker-days']//table[@class='table-condensed']//th[@clas
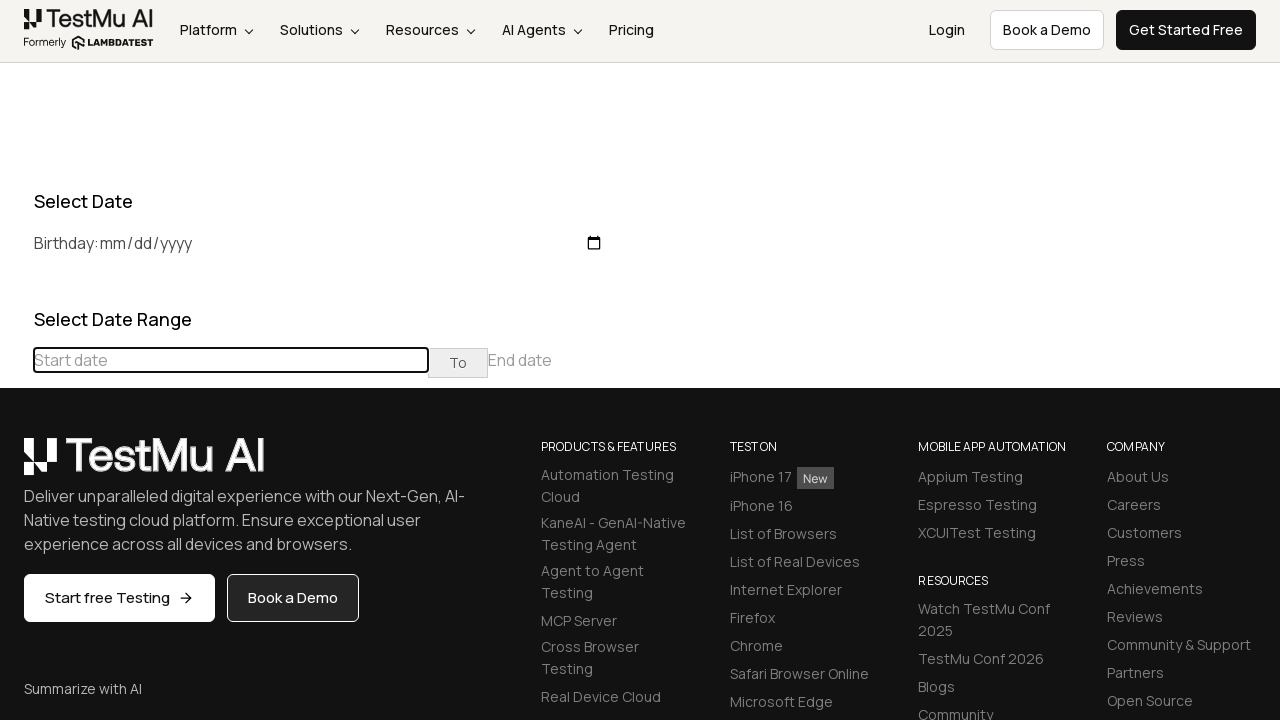

Clicked previous button to navigate to earlier months (target: December 2022) at (16, 465) on xpath=//div[@class='datepicker-days']//table[@class='table-condensed']//th[@clas
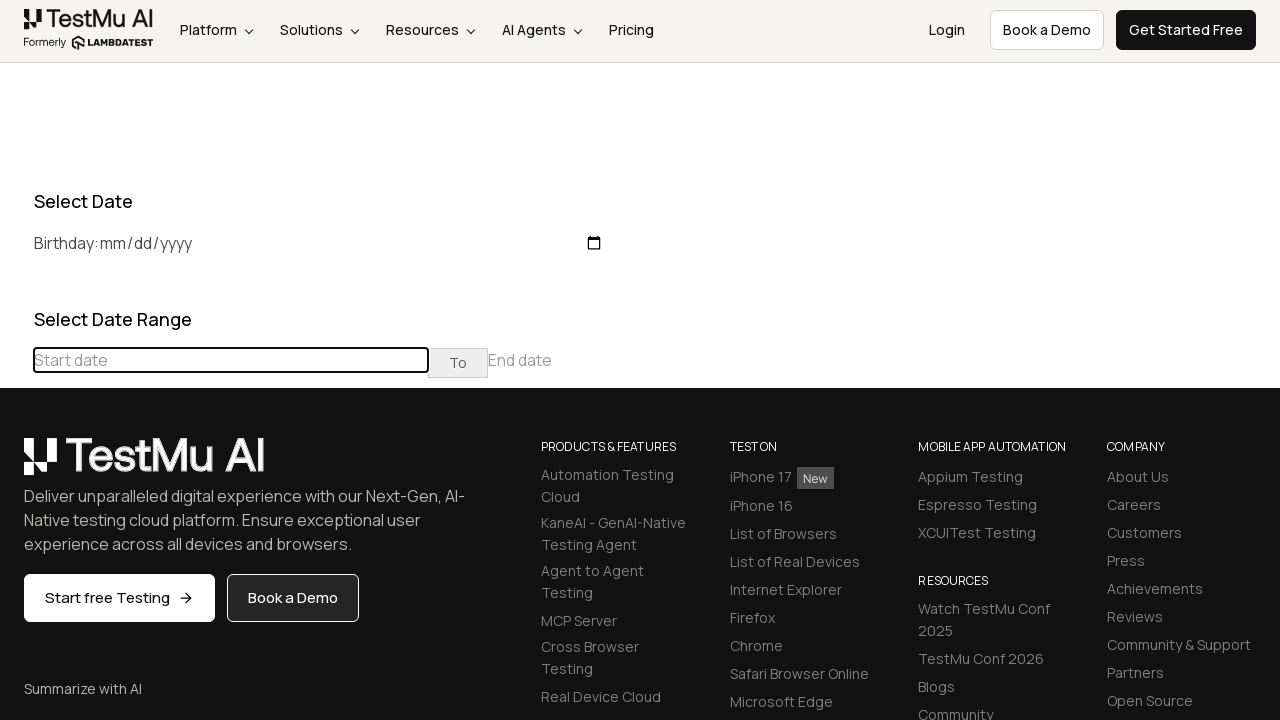

Clicked previous button to navigate to earlier months (target: December 2022) at (16, 465) on xpath=//div[@class='datepicker-days']//table[@class='table-condensed']//th[@clas
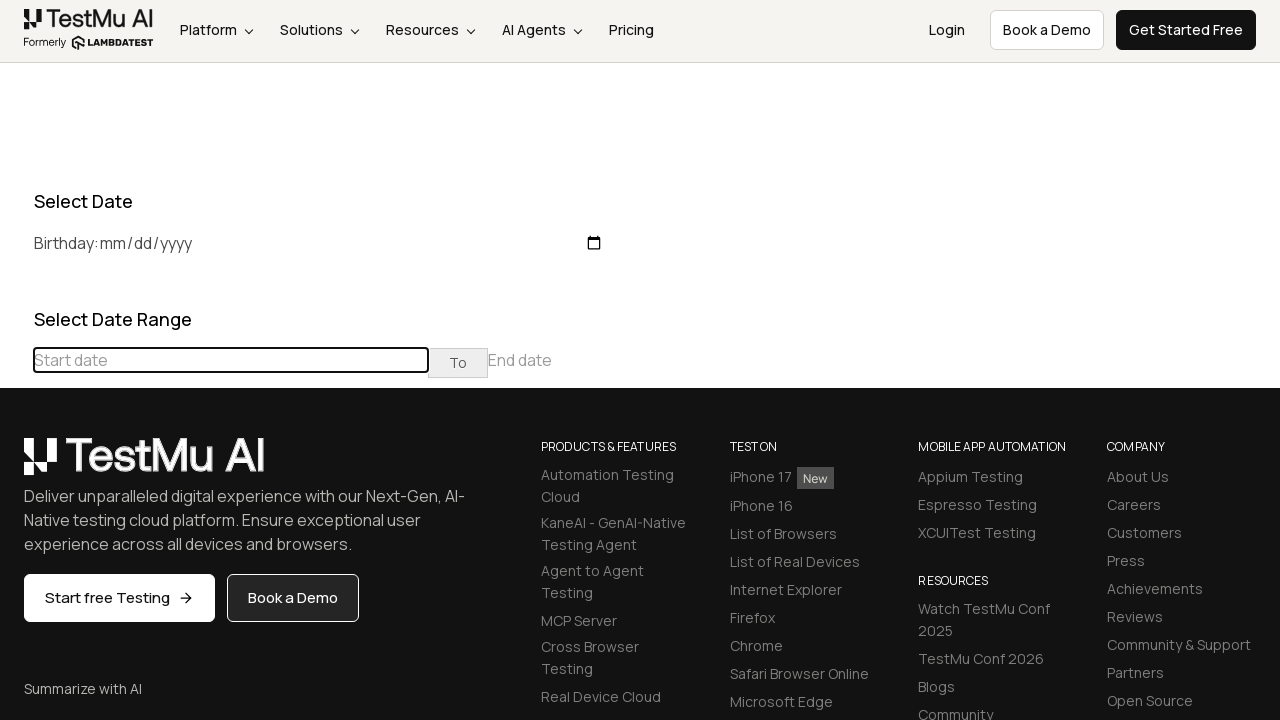

Clicked previous button to navigate to earlier months (target: December 2022) at (16, 465) on xpath=//div[@class='datepicker-days']//table[@class='table-condensed']//th[@clas
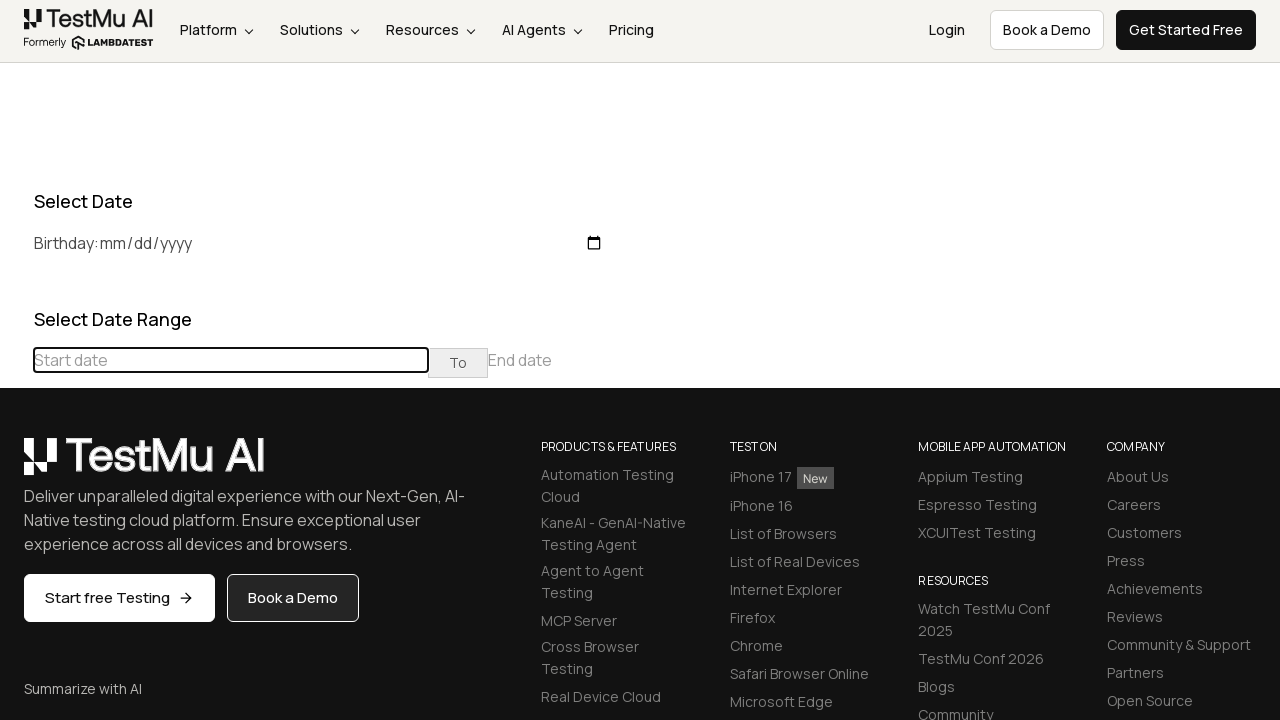

Clicked previous button to navigate to earlier months (target: December 2022) at (16, 465) on xpath=//div[@class='datepicker-days']//table[@class='table-condensed']//th[@clas
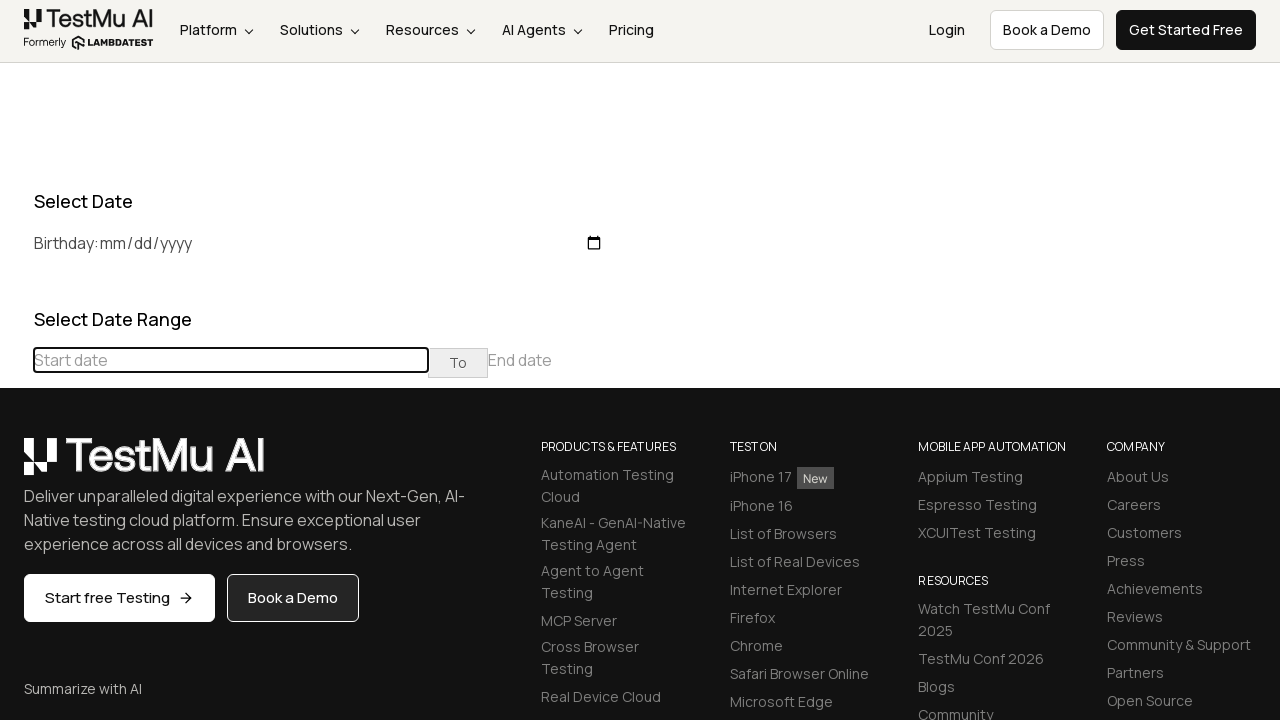

Clicked previous button to navigate to earlier months (target: December 2022) at (16, 465) on xpath=//div[@class='datepicker-days']//table[@class='table-condensed']//th[@clas
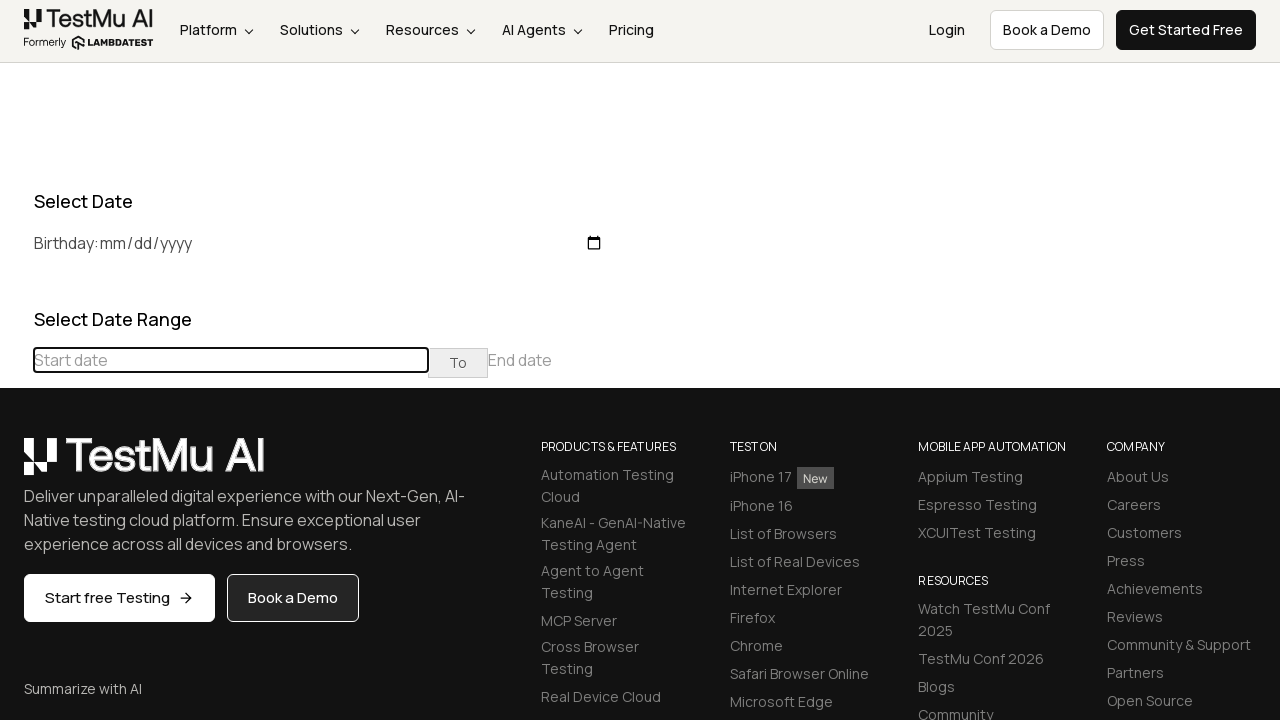

Clicked previous button to navigate to earlier months (target: December 2022) at (16, 465) on xpath=//div[@class='datepicker-days']//table[@class='table-condensed']//th[@clas
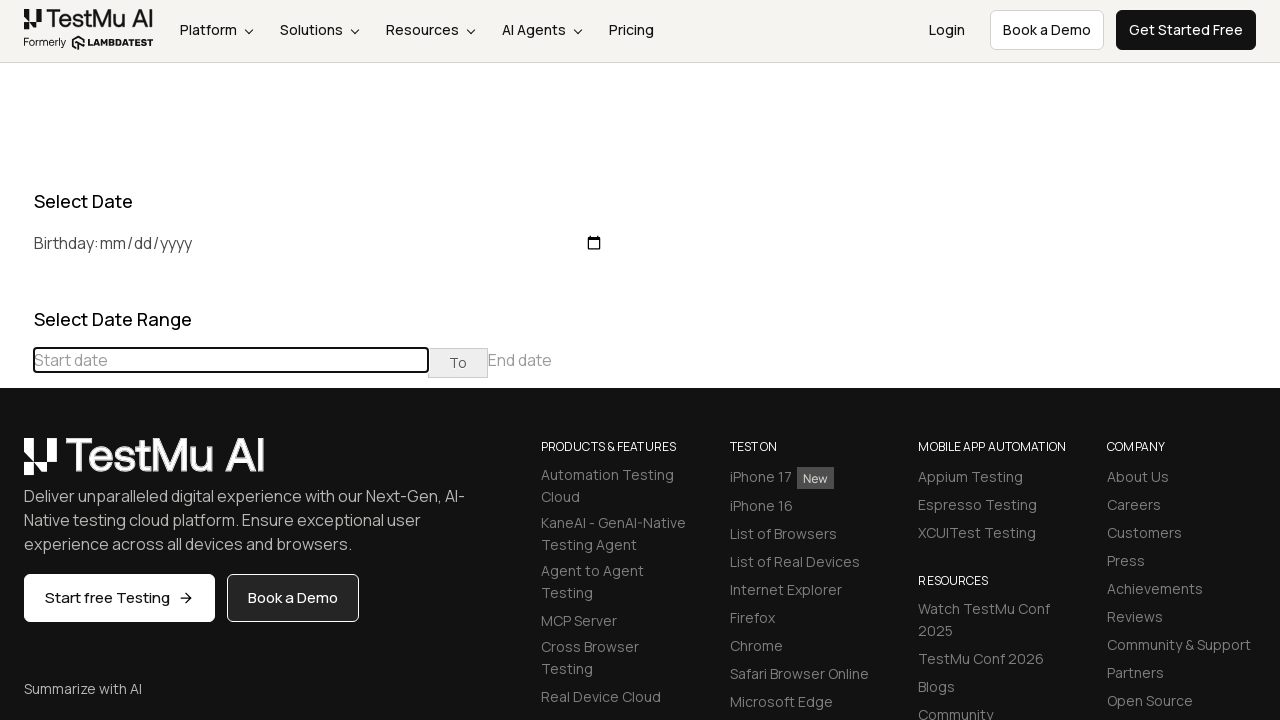

Clicked previous button to navigate to earlier months (target: December 2022) at (16, 465) on xpath=//div[@class='datepicker-days']//table[@class='table-condensed']//th[@clas
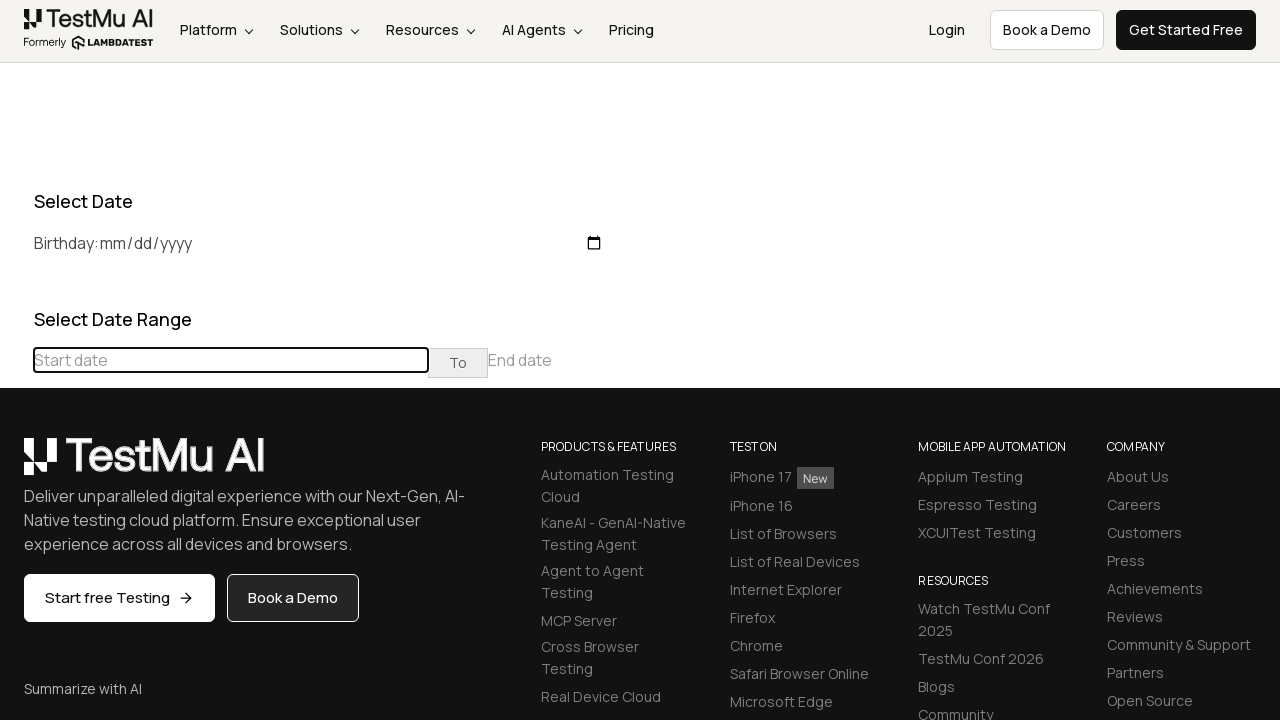

Clicked previous button to navigate to earlier months (target: December 2022) at (16, 465) on xpath=//div[@class='datepicker-days']//table[@class='table-condensed']//th[@clas
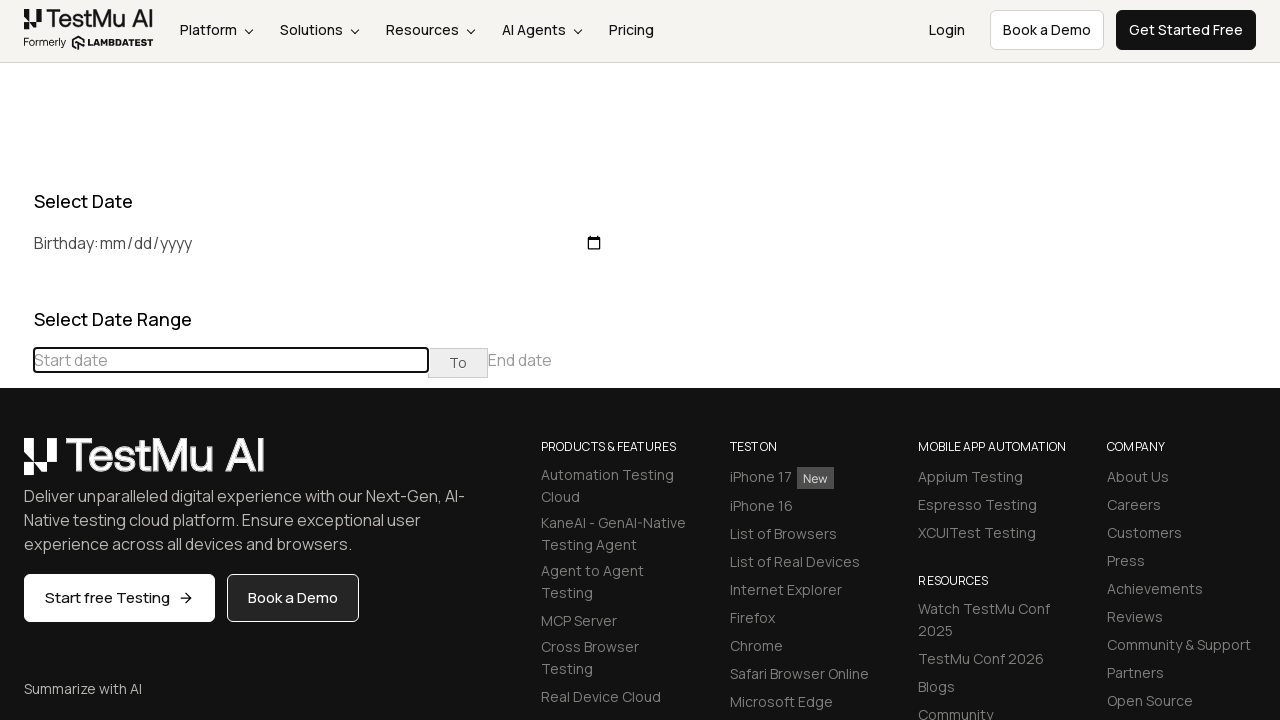

Clicked previous button to navigate to earlier months (target: December 2022) at (16, 465) on xpath=//div[@class='datepicker-days']//table[@class='table-condensed']//th[@clas
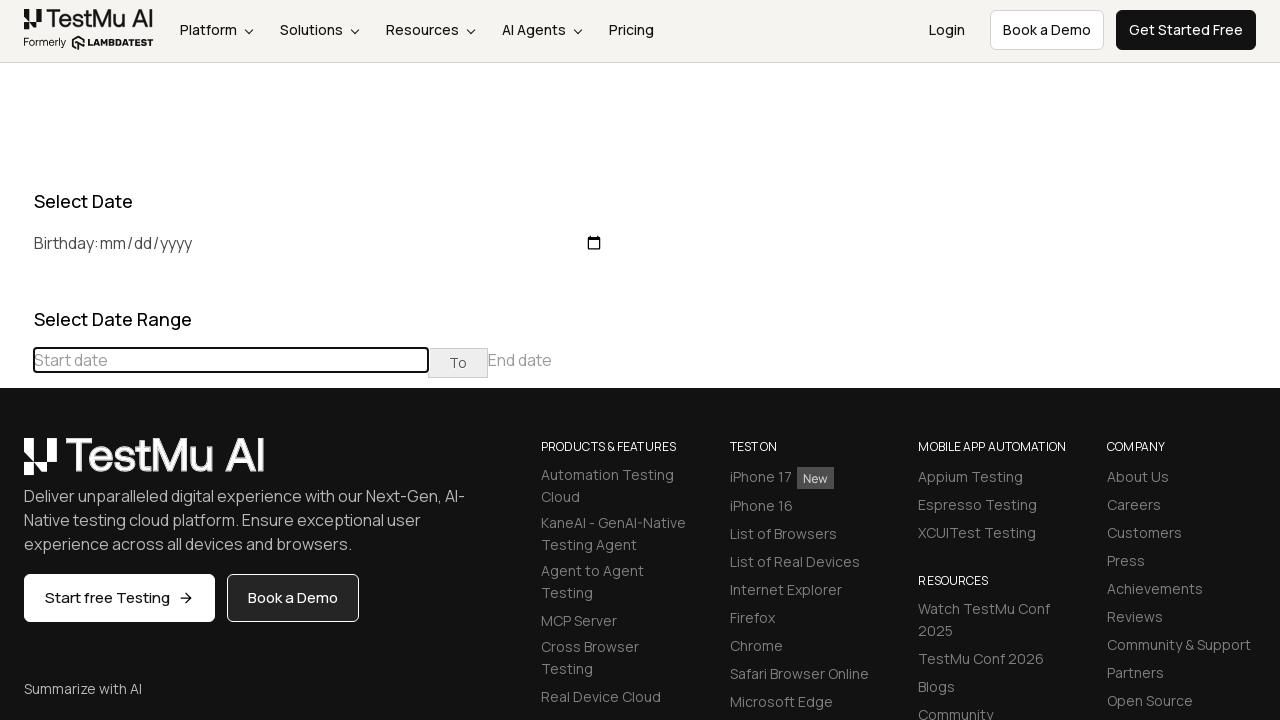

Clicked previous button to navigate to earlier months (target: December 2022) at (16, 465) on xpath=//div[@class='datepicker-days']//table[@class='table-condensed']//th[@clas
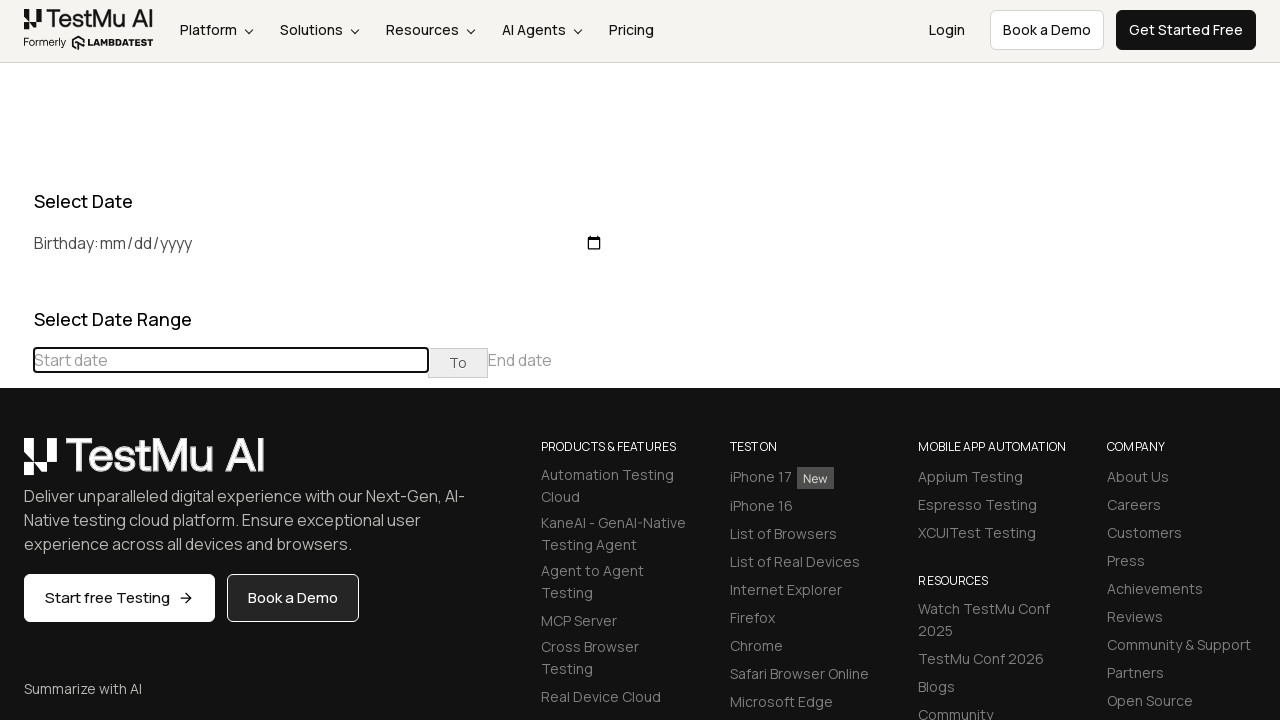

Clicked previous button to navigate to earlier months (target: December 2022) at (16, 465) on xpath=//div[@class='datepicker-days']//table[@class='table-condensed']//th[@clas
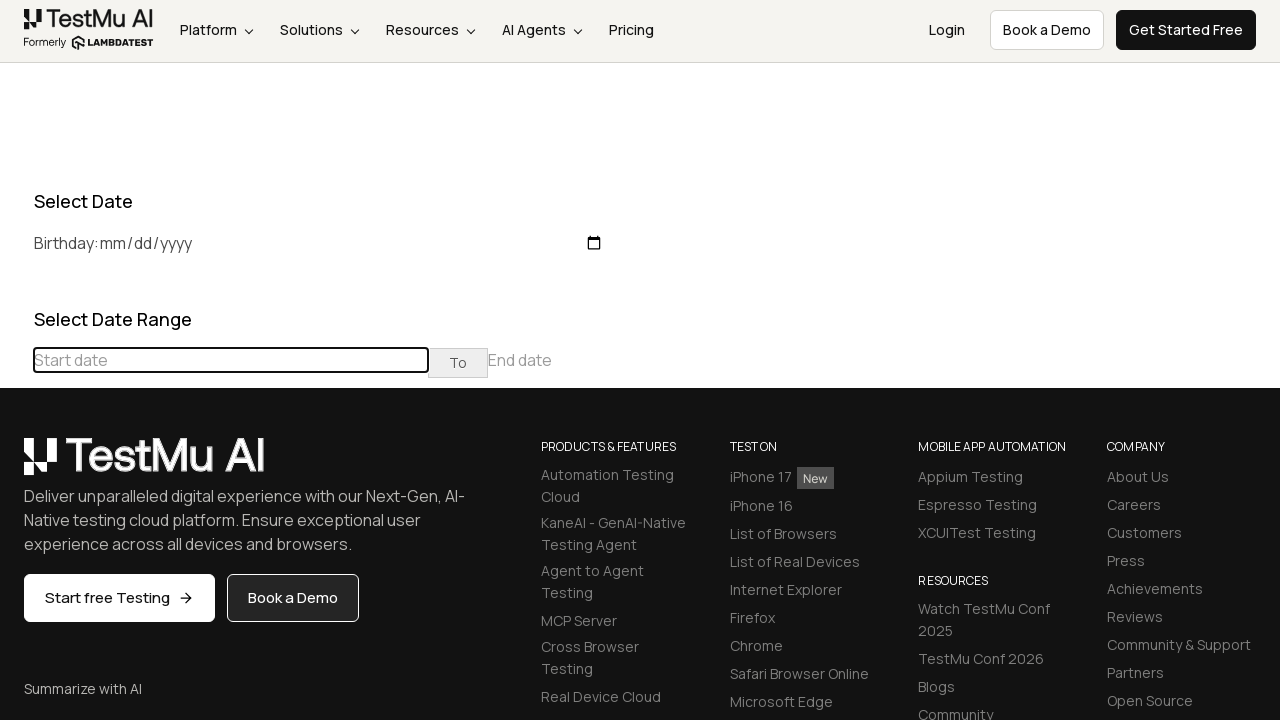

Clicked previous button to navigate to earlier months (target: December 2022) at (16, 465) on xpath=//div[@class='datepicker-days']//table[@class='table-condensed']//th[@clas
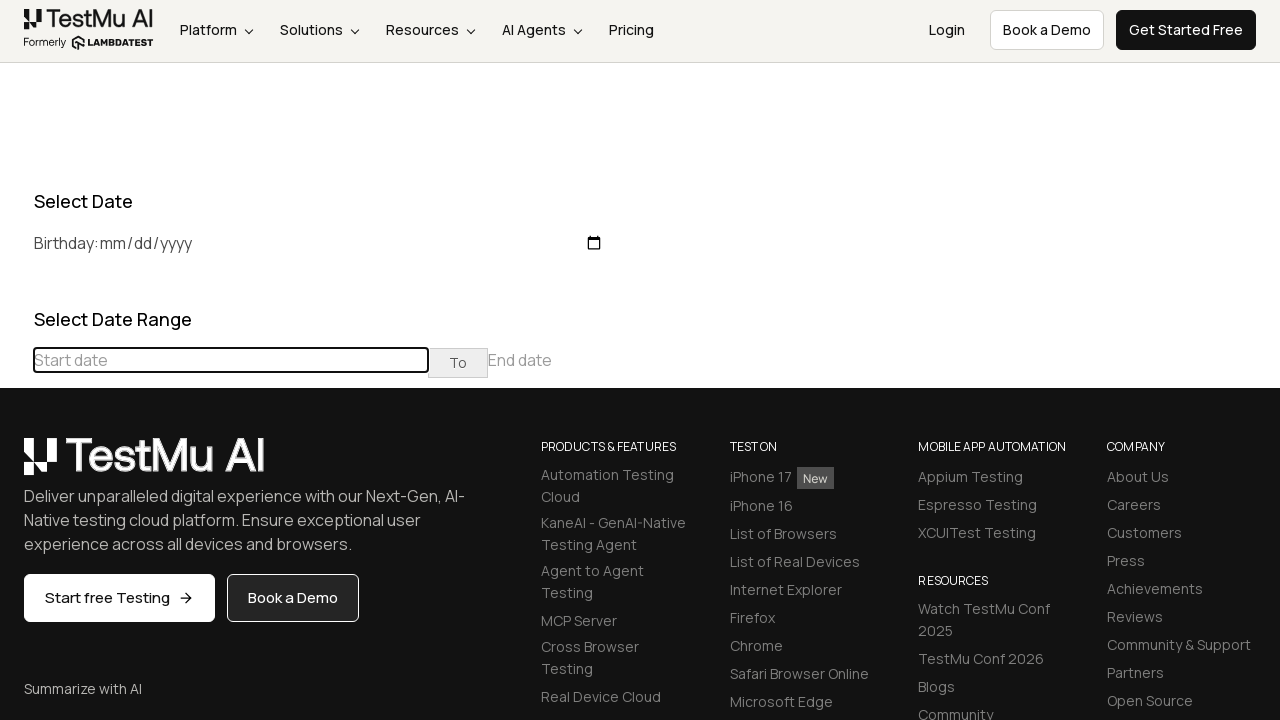

Clicked previous button to navigate to earlier months (target: December 2022) at (16, 465) on xpath=//div[@class='datepicker-days']//table[@class='table-condensed']//th[@clas
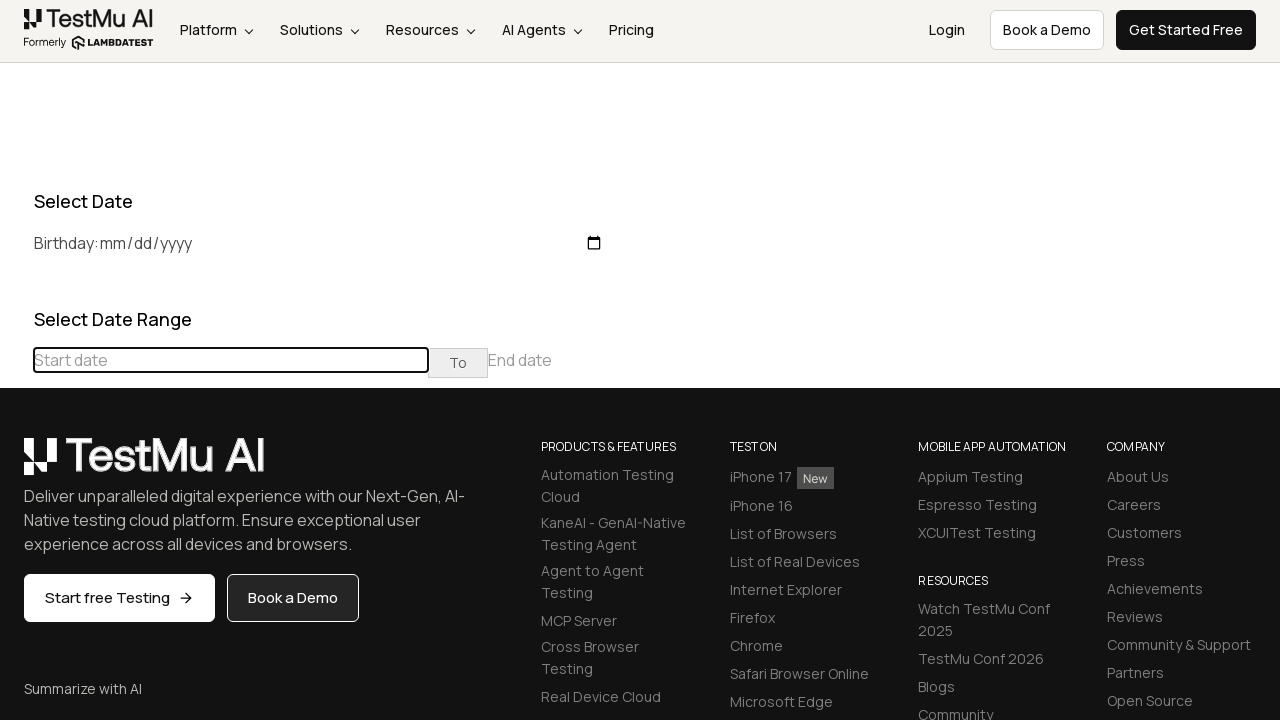

Clicked previous button to navigate to earlier months (target: December 2022) at (16, 465) on xpath=//div[@class='datepicker-days']//table[@class='table-condensed']//th[@clas
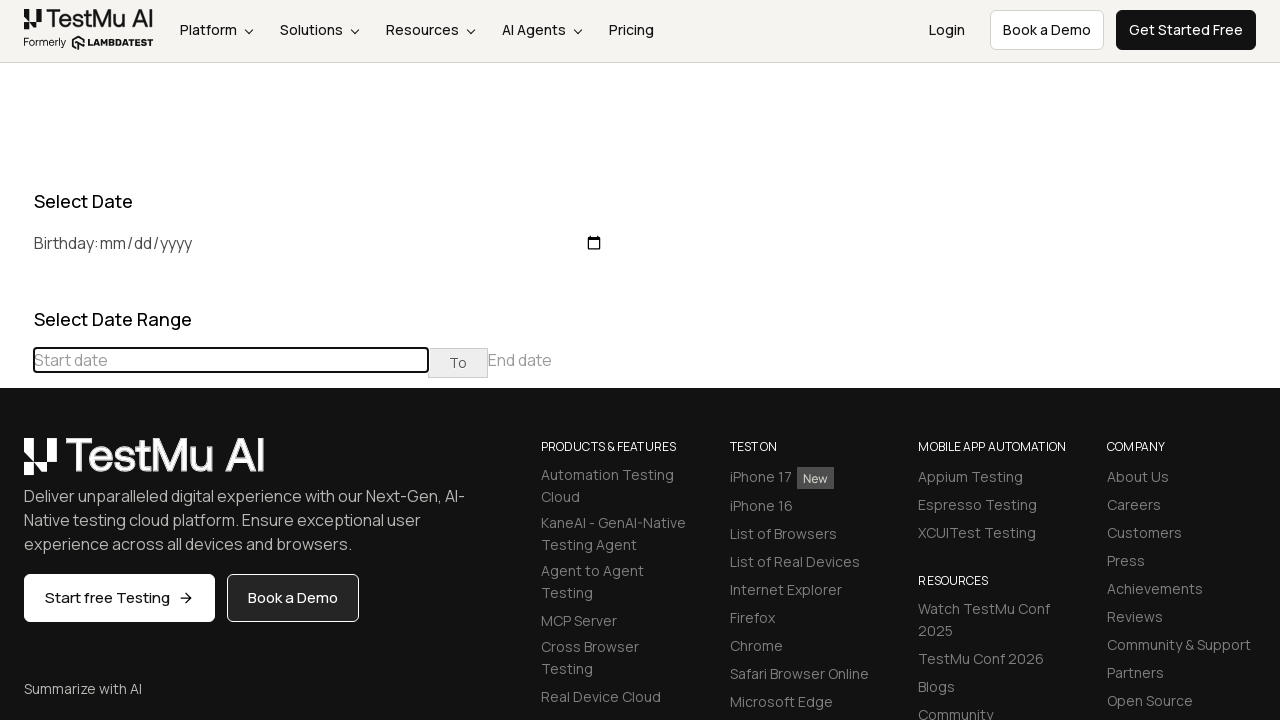

Clicked previous button to navigate to earlier months (target: December 2022) at (16, 465) on xpath=//div[@class='datepicker-days']//table[@class='table-condensed']//th[@clas
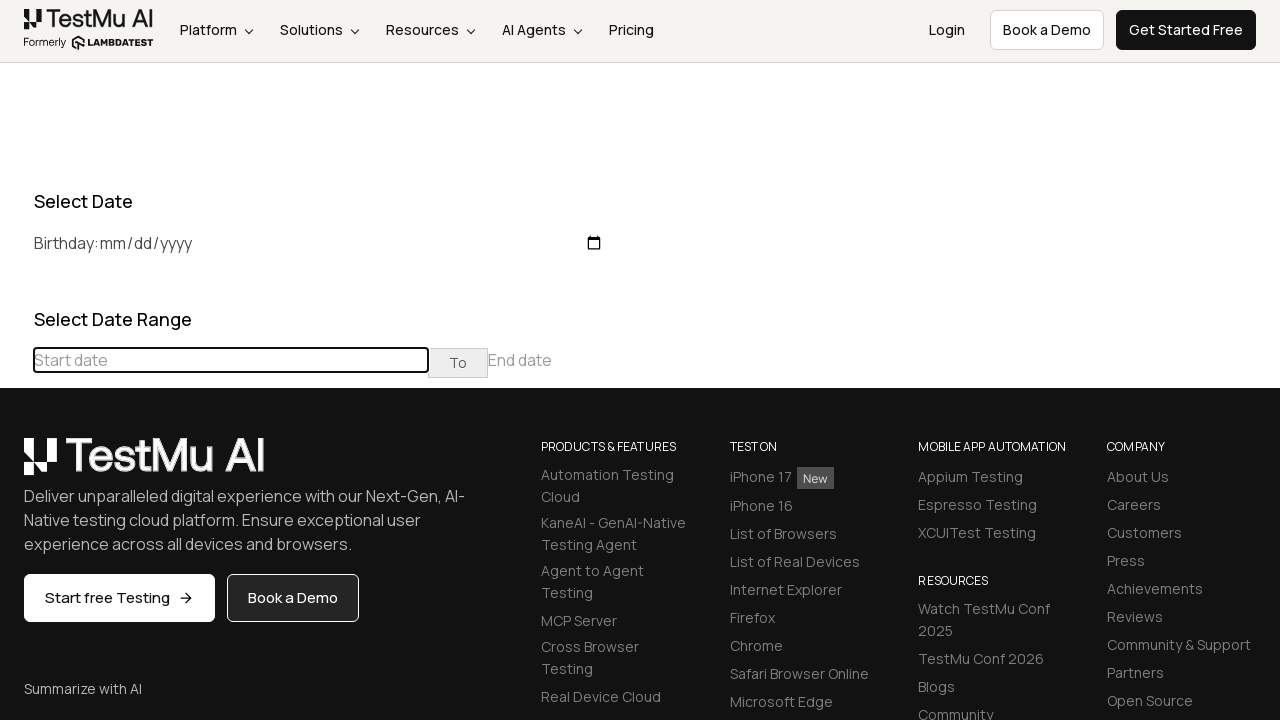

Clicked previous button to navigate to earlier months (target: December 2022) at (16, 465) on xpath=//div[@class='datepicker-days']//table[@class='table-condensed']//th[@clas
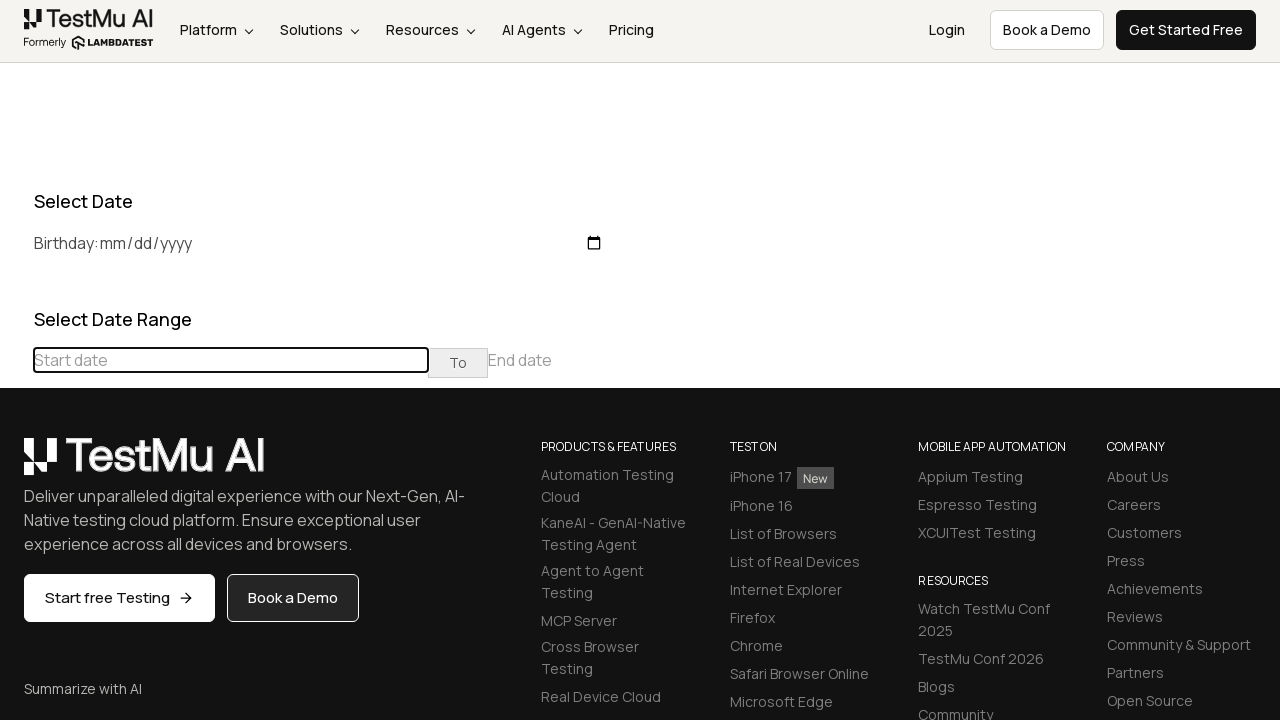

Clicked previous button to navigate to earlier months (target: December 2022) at (16, 465) on xpath=//div[@class='datepicker-days']//table[@class='table-condensed']//th[@clas
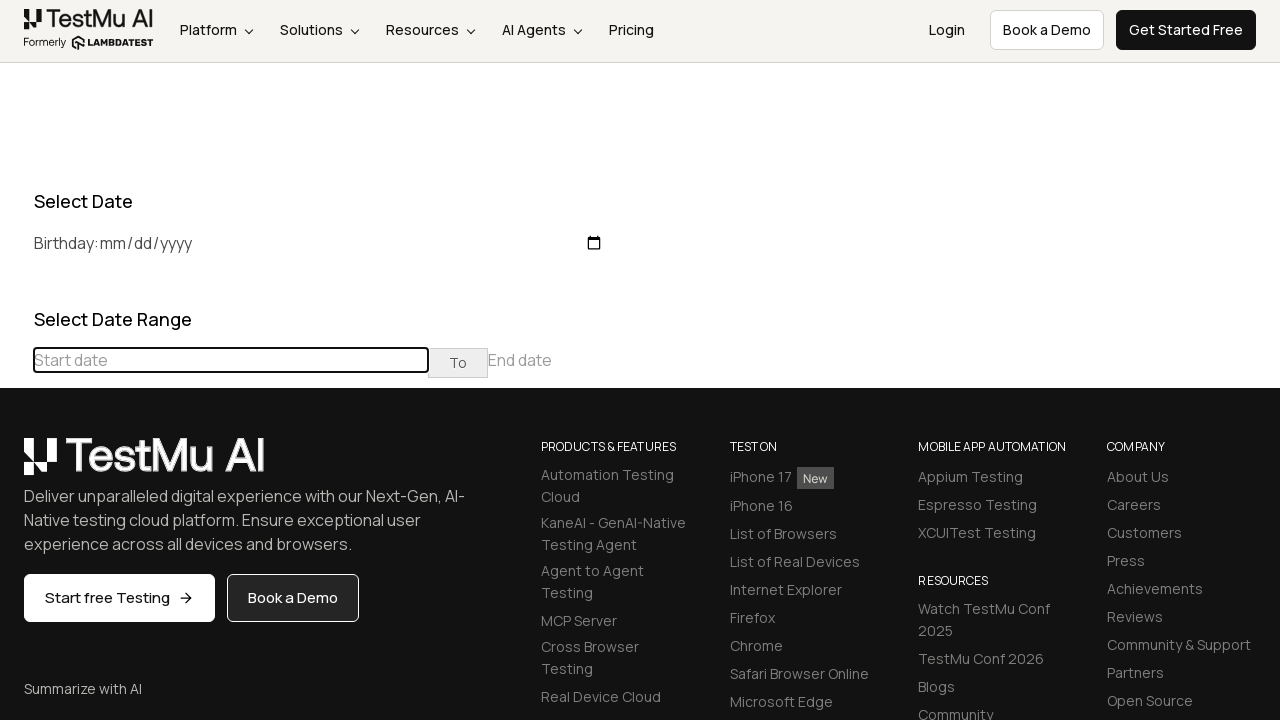

Clicked previous button to navigate to earlier months (target: December 2022) at (16, 465) on xpath=//div[@class='datepicker-days']//table[@class='table-condensed']//th[@clas
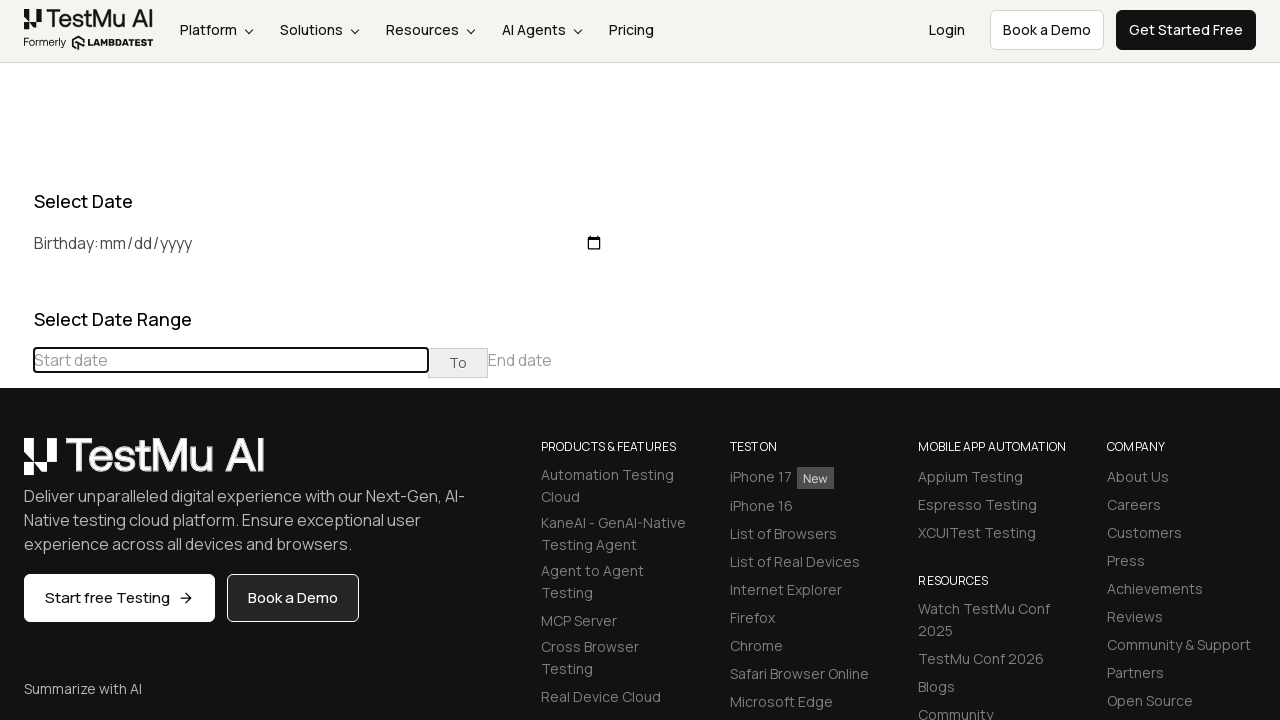

Clicked previous button to navigate to earlier months (target: December 2022) at (16, 465) on xpath=//div[@class='datepicker-days']//table[@class='table-condensed']//th[@clas
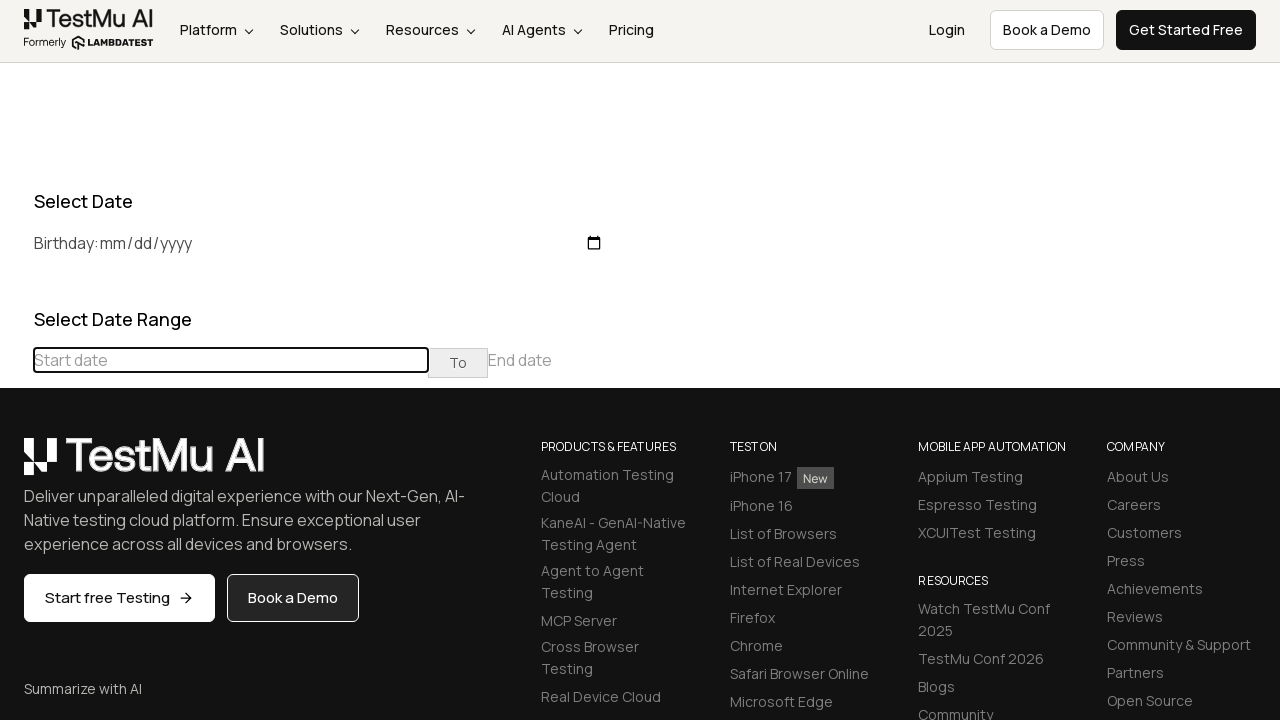

Clicked previous button to navigate to earlier months (target: December 2022) at (16, 465) on xpath=//div[@class='datepicker-days']//table[@class='table-condensed']//th[@clas
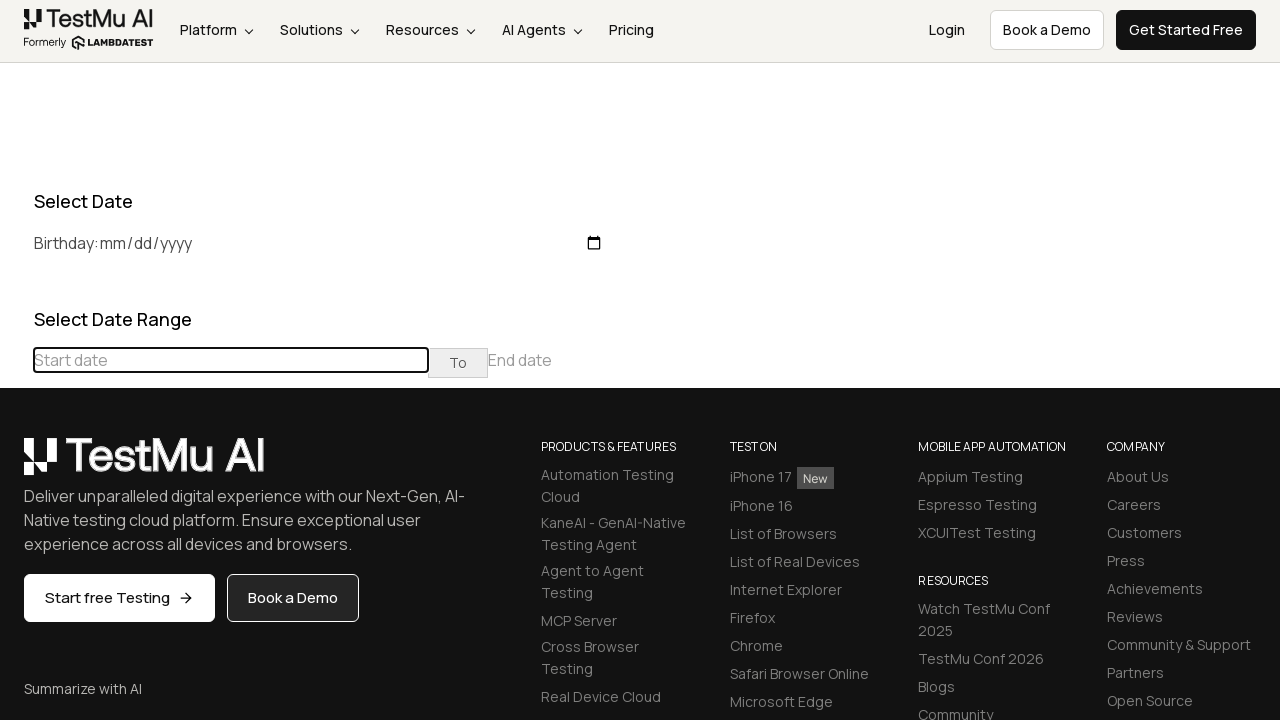

Clicked previous button to navigate to earlier months (target: December 2022) at (16, 465) on xpath=//div[@class='datepicker-days']//table[@class='table-condensed']//th[@clas
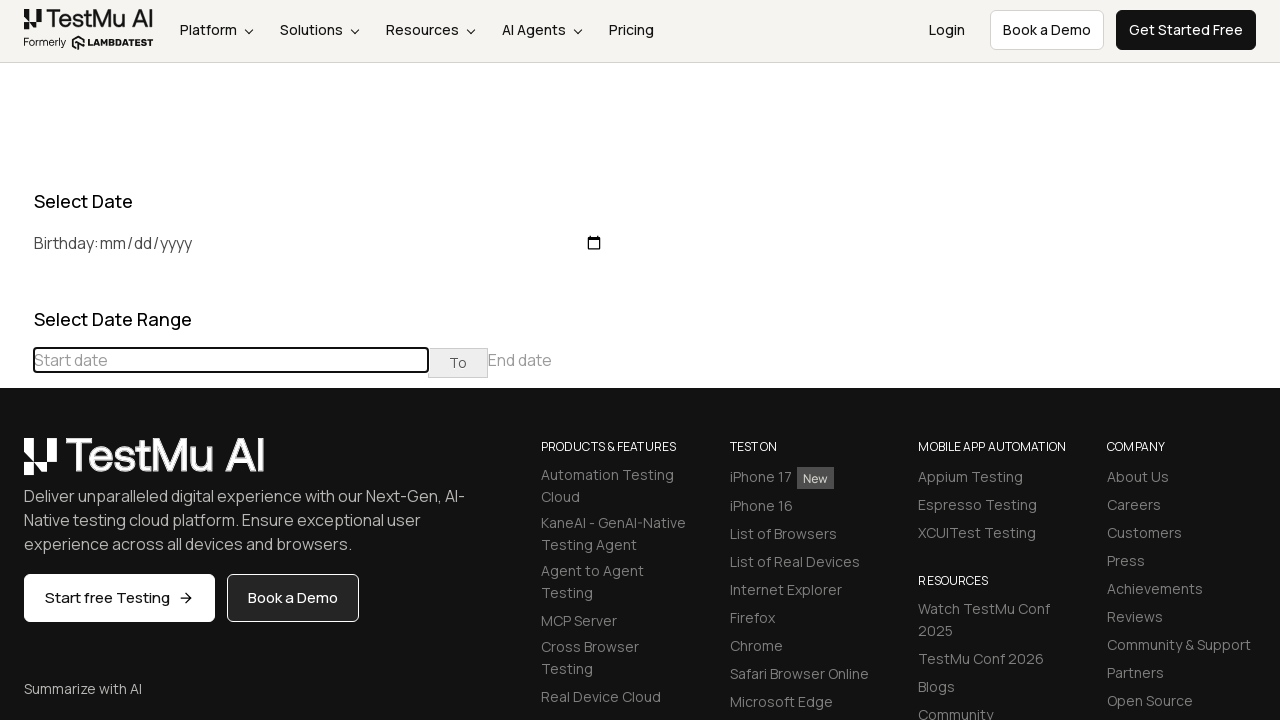

Clicked previous button to navigate to earlier months (target: December 2022) at (16, 465) on xpath=//div[@class='datepicker-days']//table[@class='table-condensed']//th[@clas
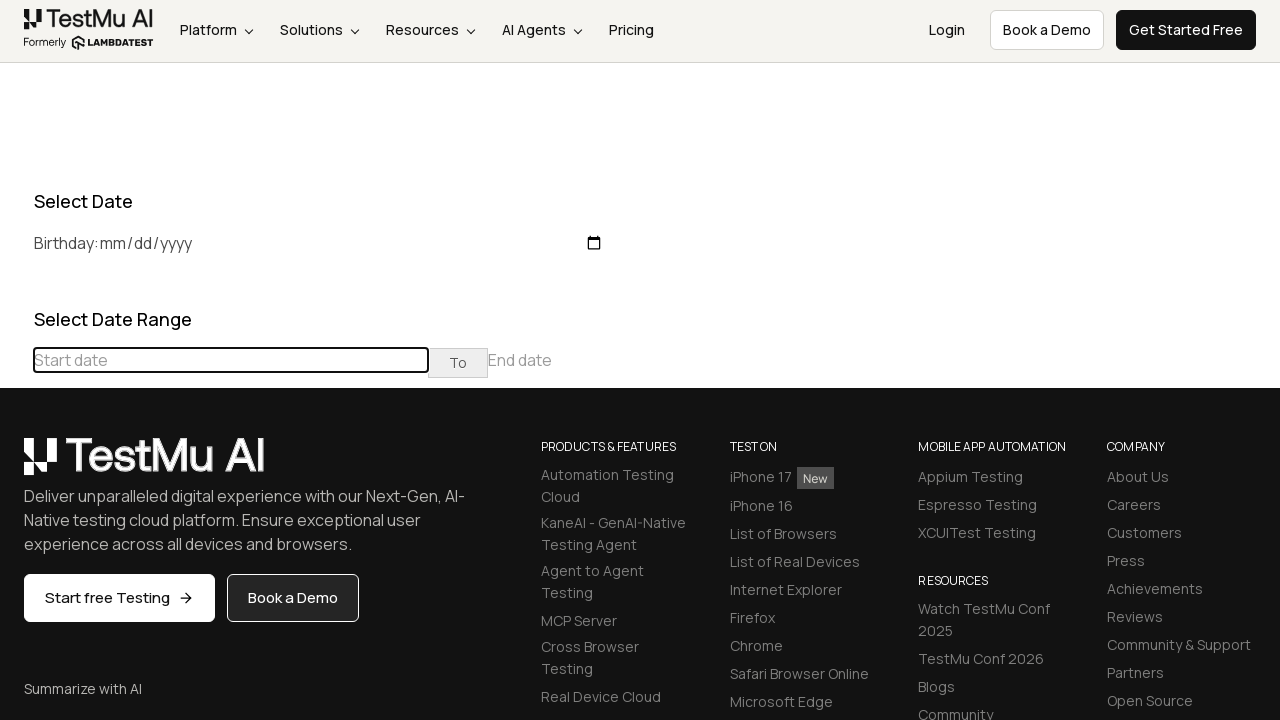

Clicked previous button to navigate to earlier months (target: December 2022) at (16, 465) on xpath=//div[@class='datepicker-days']//table[@class='table-condensed']//th[@clas
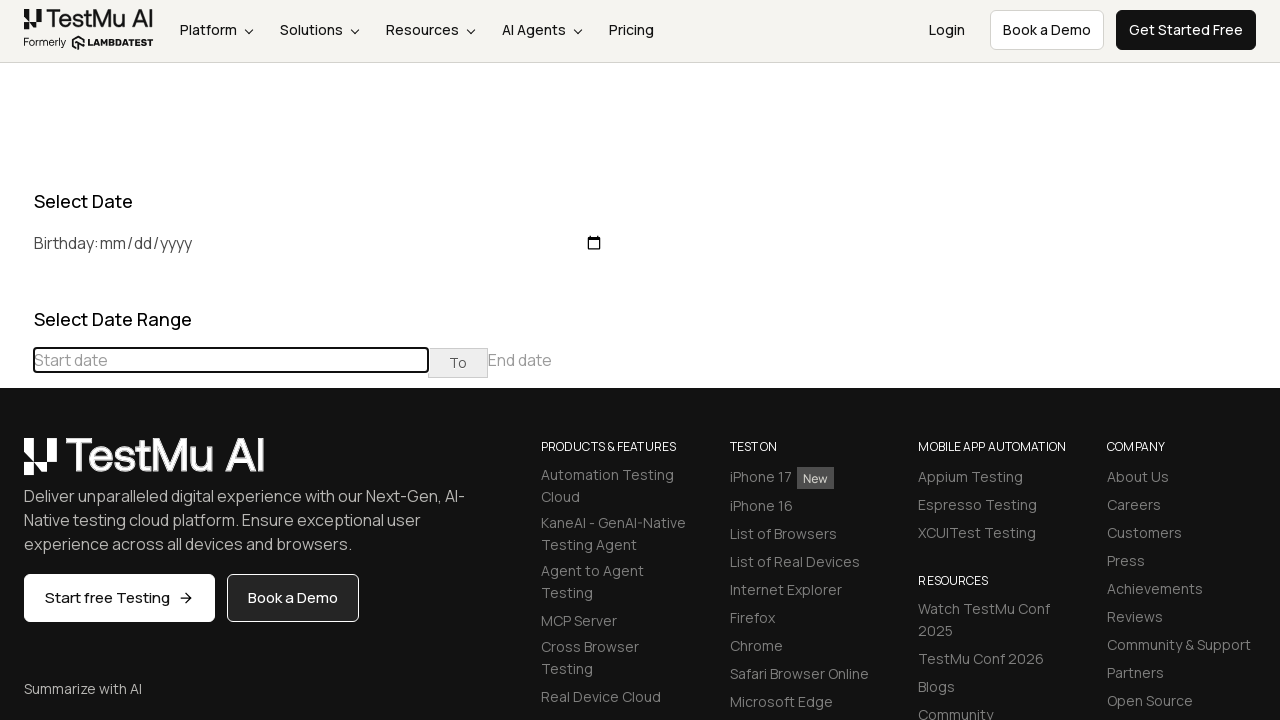

Clicked previous button to navigate to earlier months (target: December 2022) at (16, 465) on xpath=//div[@class='datepicker-days']//table[@class='table-condensed']//th[@clas
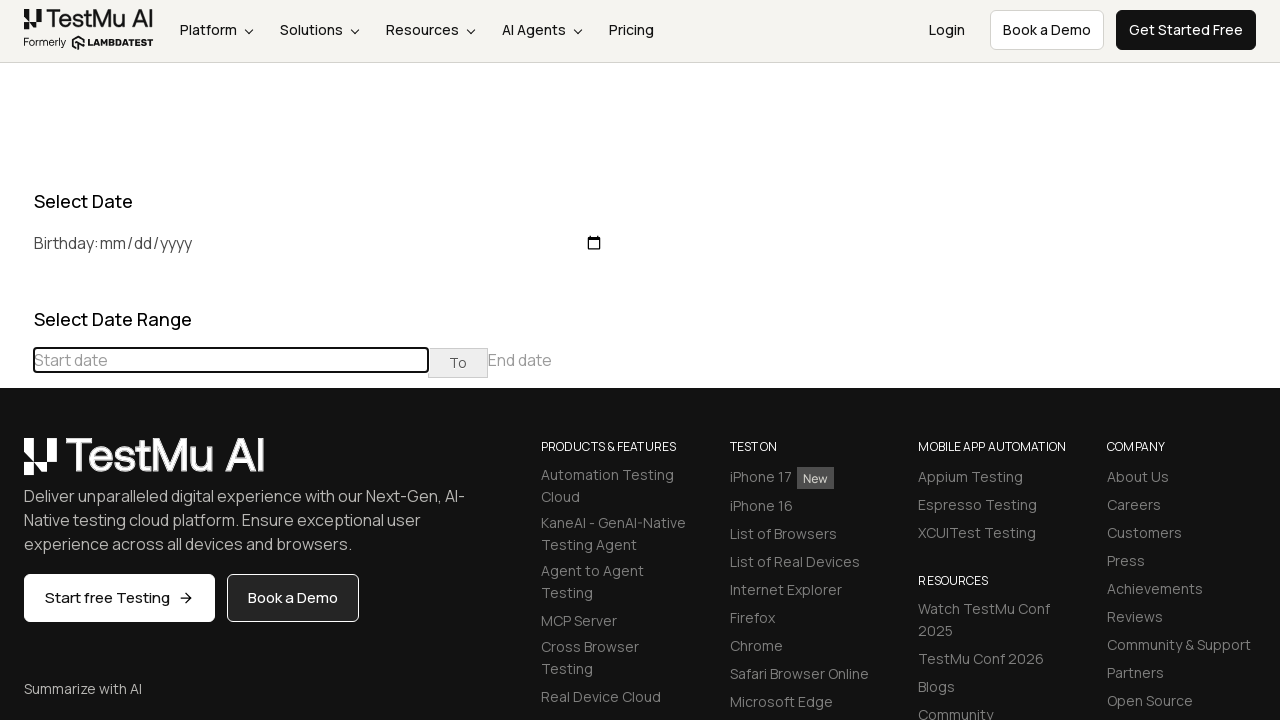

Clicked previous button to navigate to earlier months (target: December 2022) at (16, 465) on xpath=//div[@class='datepicker-days']//table[@class='table-condensed']//th[@clas
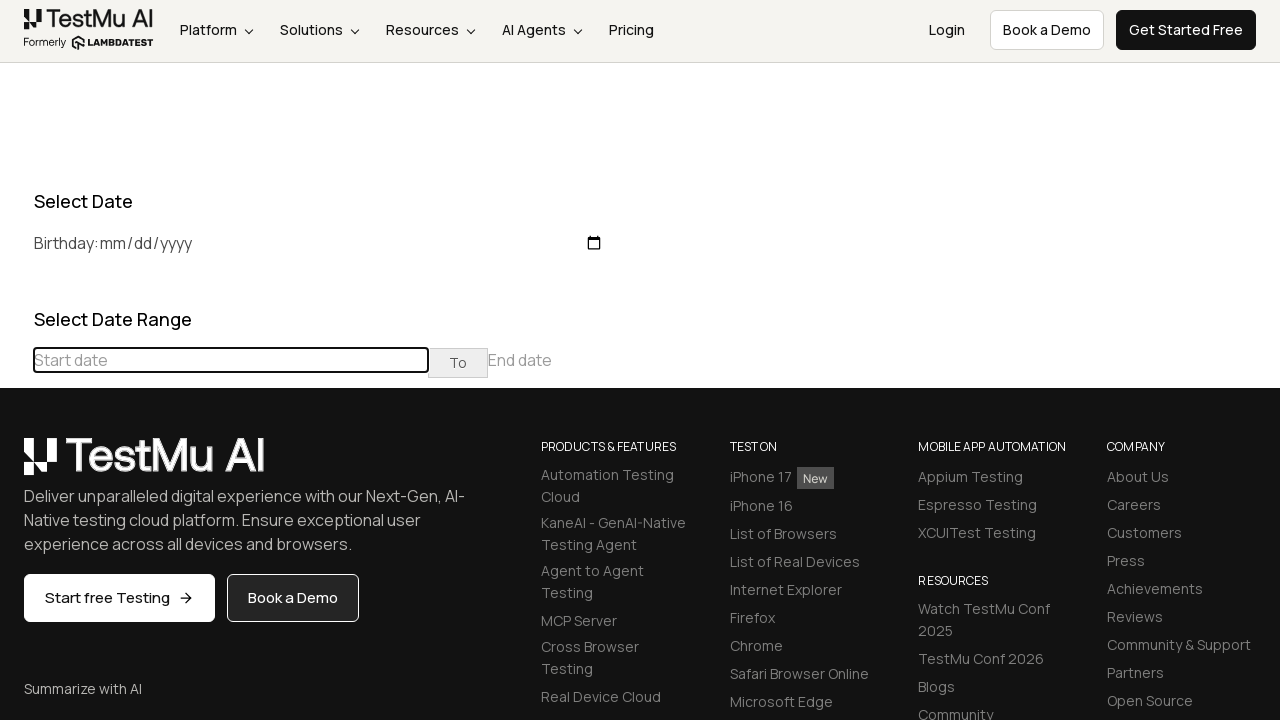

Clicked previous button to navigate to earlier months (target: December 2022) at (16, 465) on xpath=//div[@class='datepicker-days']//table[@class='table-condensed']//th[@clas
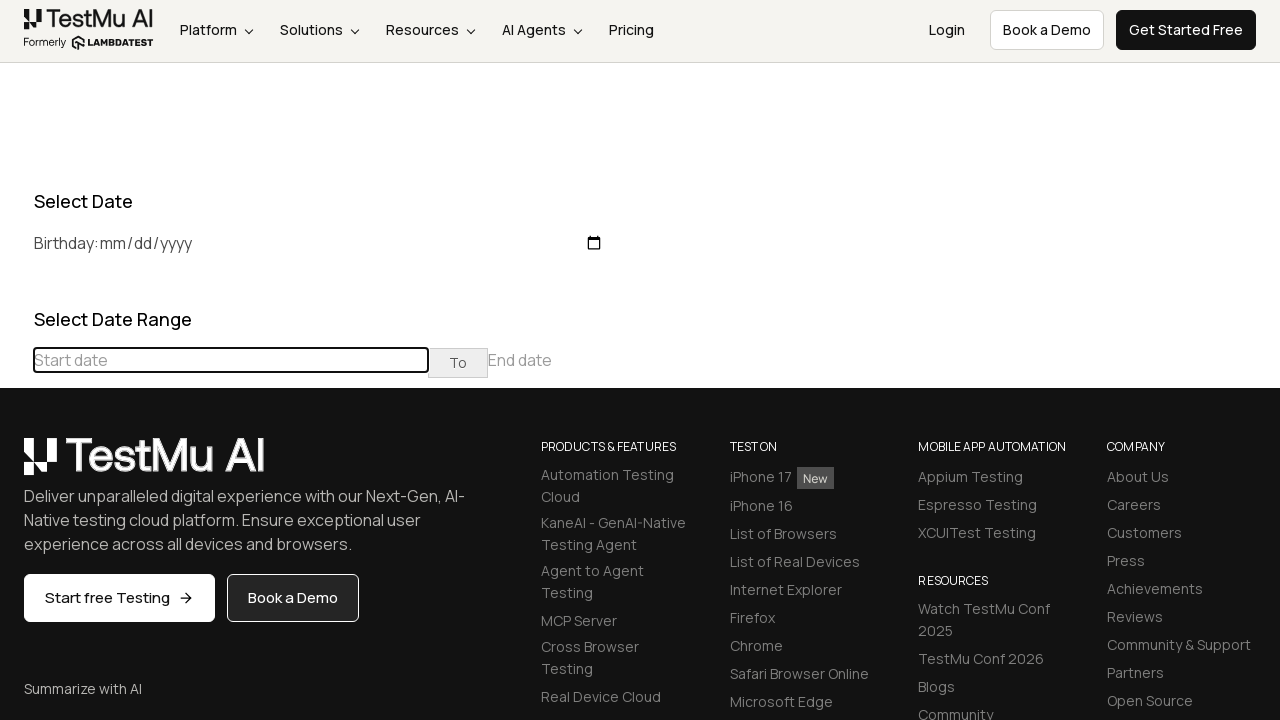

Clicked previous button to navigate to earlier months (target: December 2022) at (16, 465) on xpath=//div[@class='datepicker-days']//table[@class='table-condensed']//th[@clas
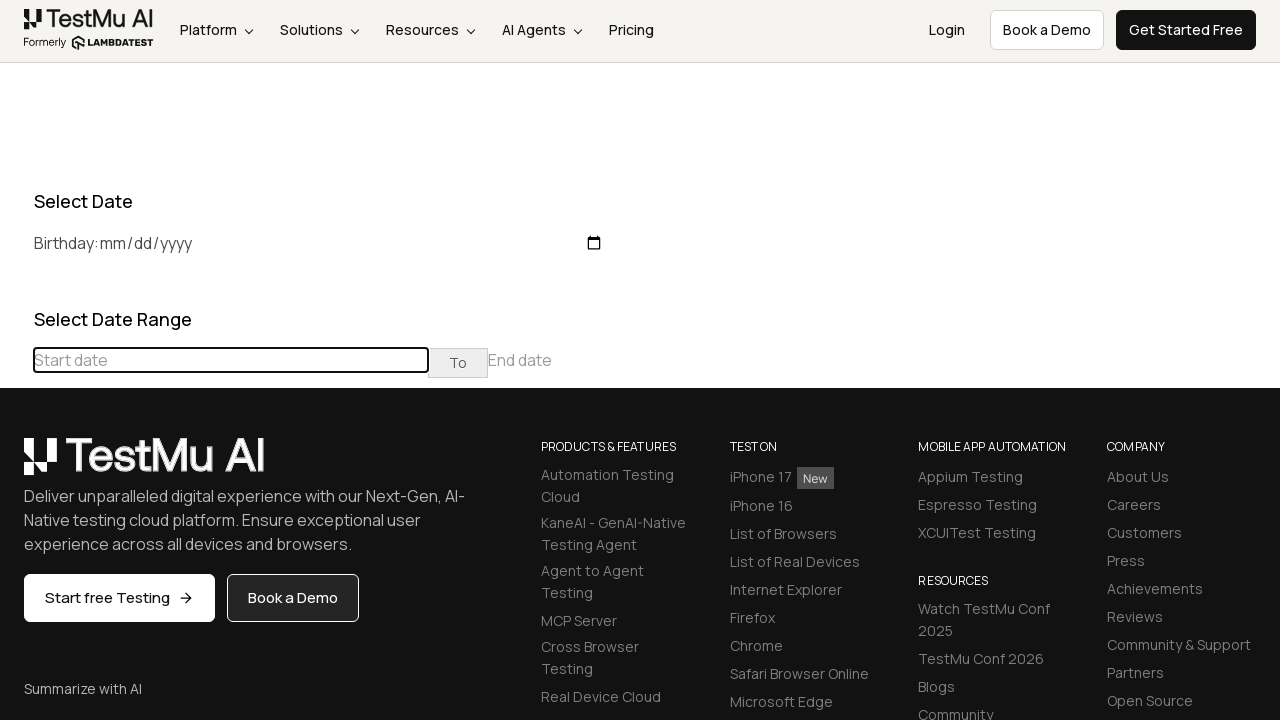

Clicked previous button to navigate to earlier months (target: December 2022) at (16, 465) on xpath=//div[@class='datepicker-days']//table[@class='table-condensed']//th[@clas
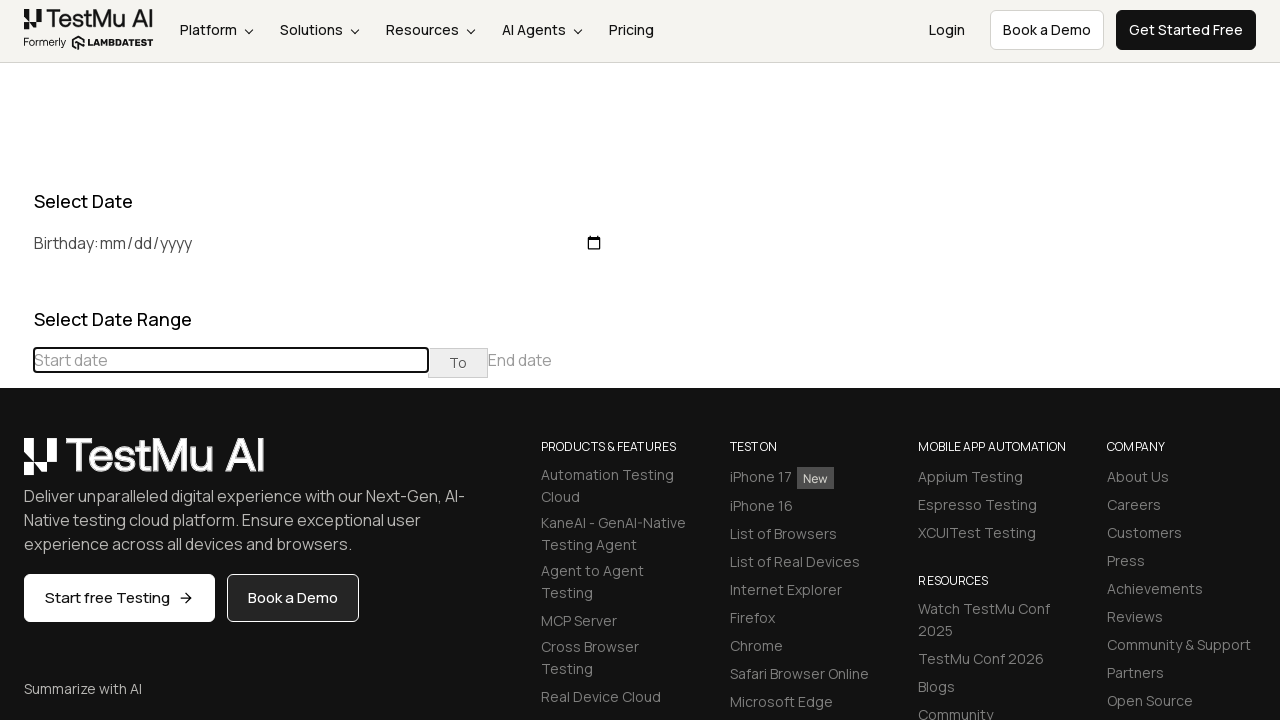

Clicked previous button to navigate to earlier months (target: December 2022) at (16, 465) on xpath=//div[@class='datepicker-days']//table[@class='table-condensed']//th[@clas
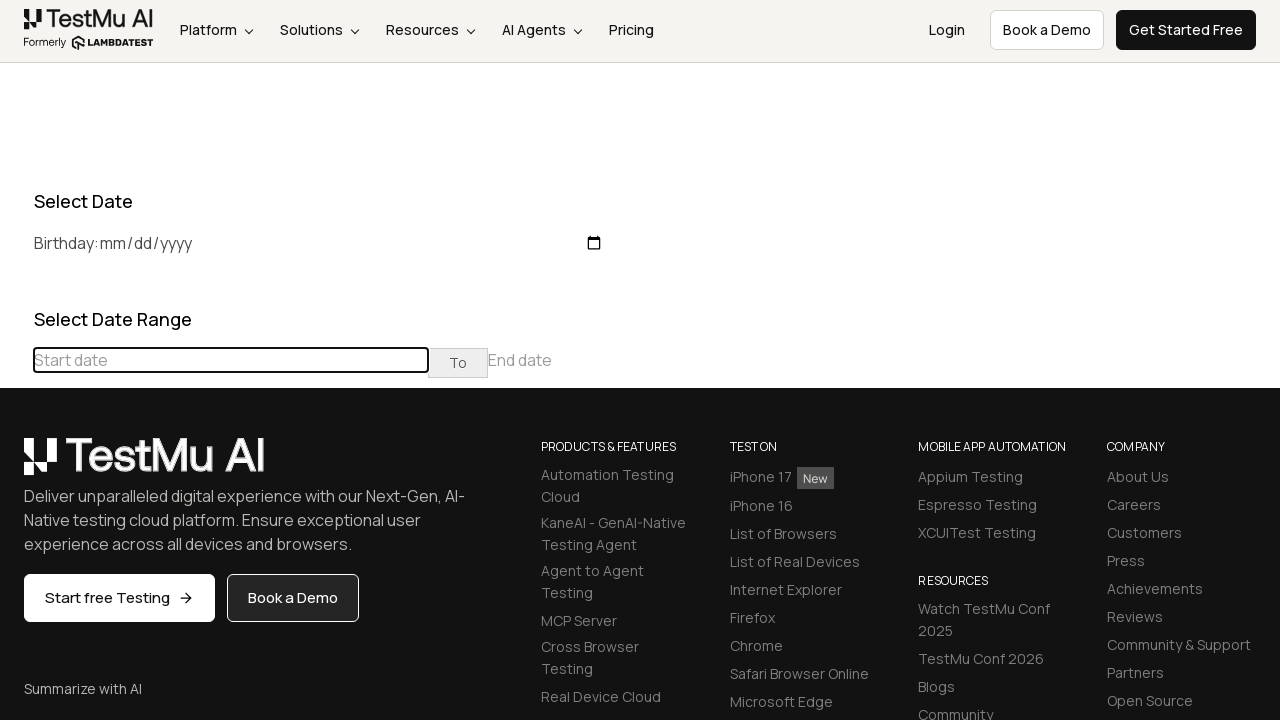

Clicked previous button to navigate to earlier months (target: December 2022) at (16, 465) on xpath=//div[@class='datepicker-days']//table[@class='table-condensed']//th[@clas
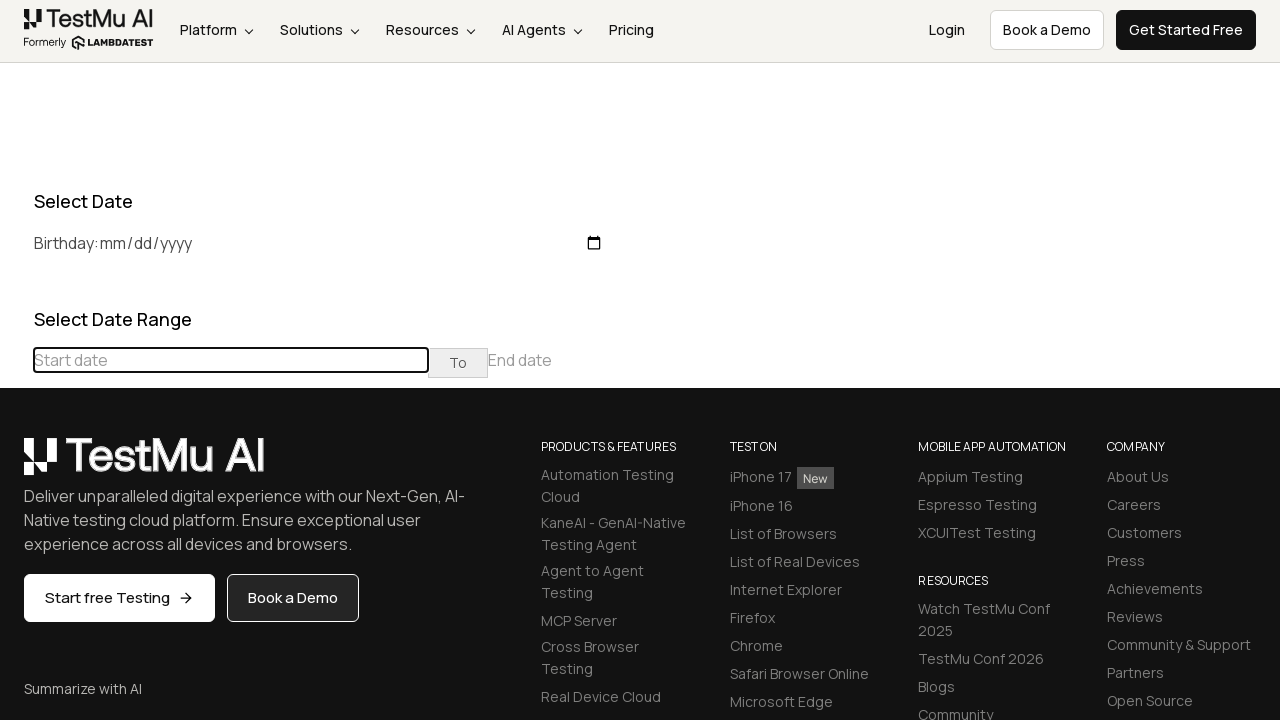

Clicked previous button to navigate to earlier months (target: December 2022) at (16, 465) on xpath=//div[@class='datepicker-days']//table[@class='table-condensed']//th[@clas
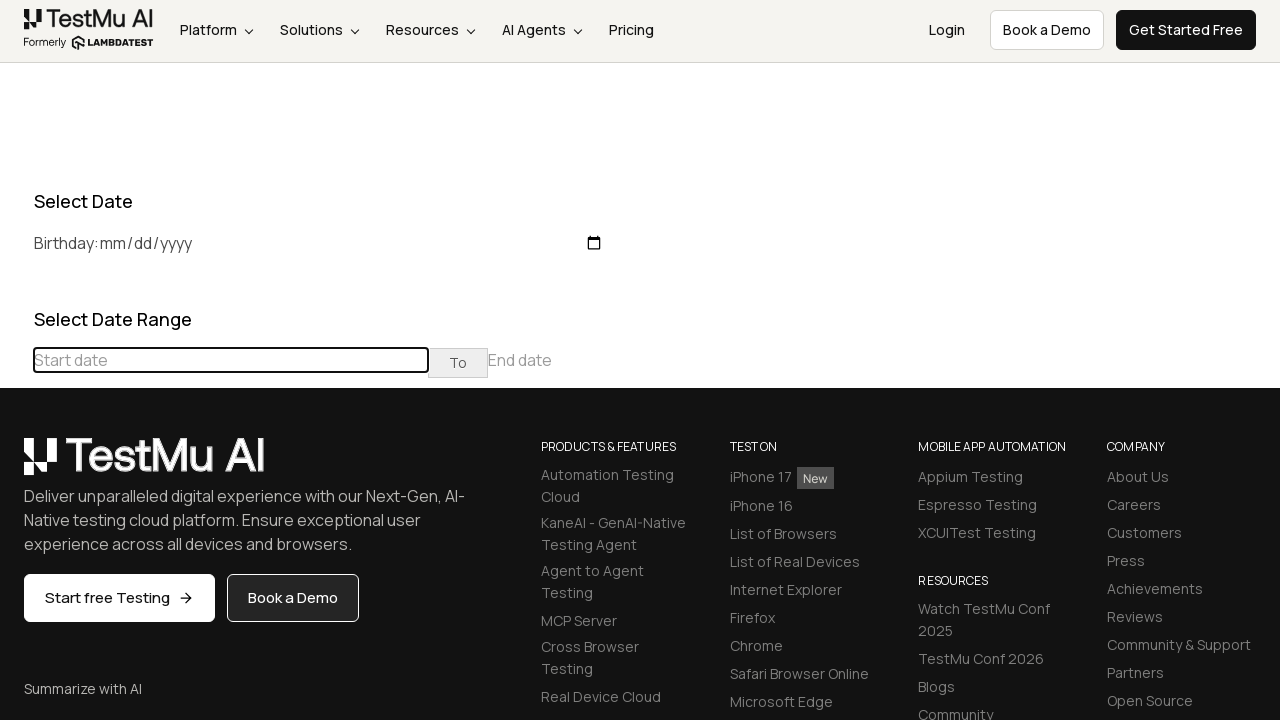

Clicked previous button to navigate to earlier months (target: December 2022) at (16, 465) on xpath=//div[@class='datepicker-days']//table[@class='table-condensed']//th[@clas
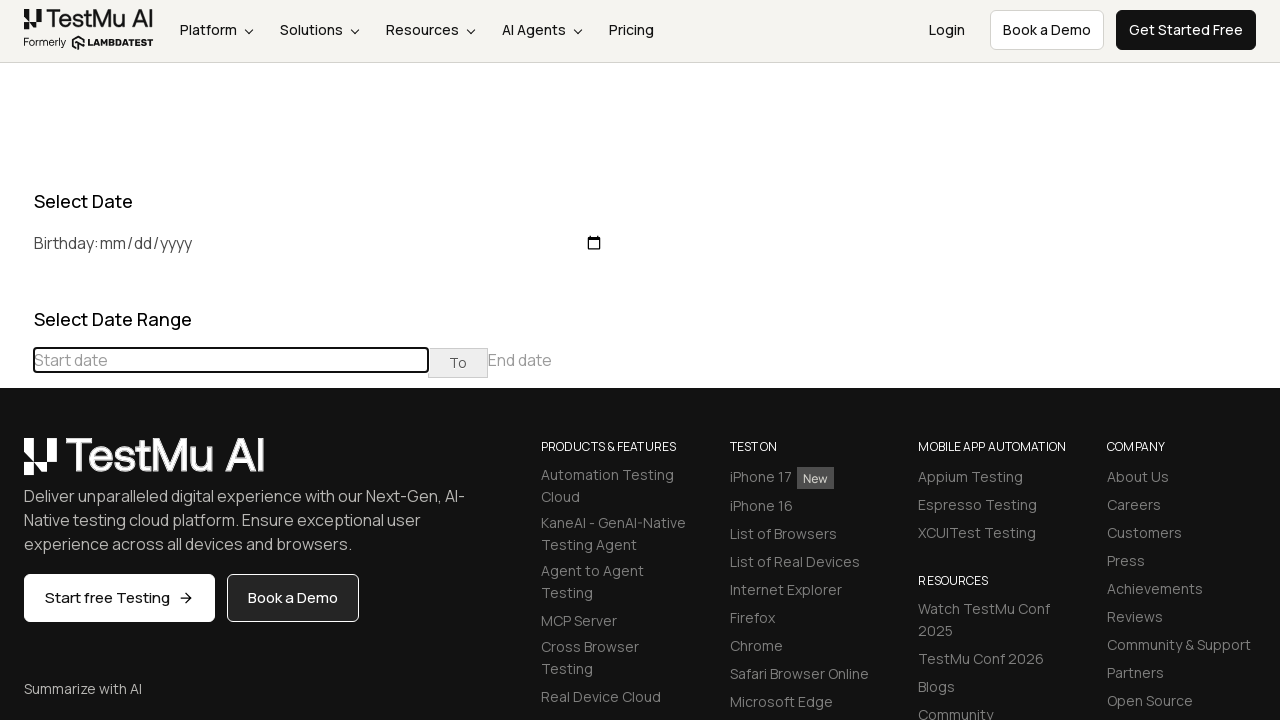

Clicked previous button to navigate to earlier months (target: December 2022) at (16, 465) on xpath=//div[@class='datepicker-days']//table[@class='table-condensed']//th[@clas
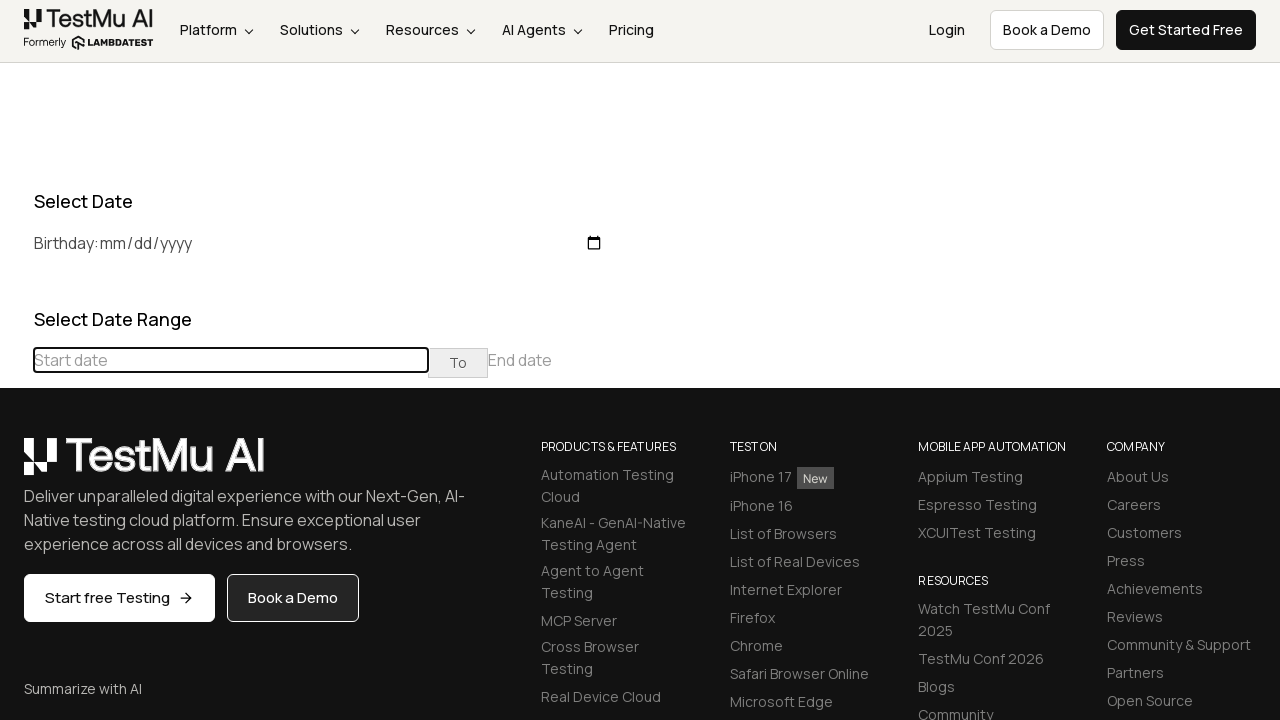

Clicked previous button to navigate to earlier months (target: December 2022) at (16, 465) on xpath=//div[@class='datepicker-days']//table[@class='table-condensed']//th[@clas
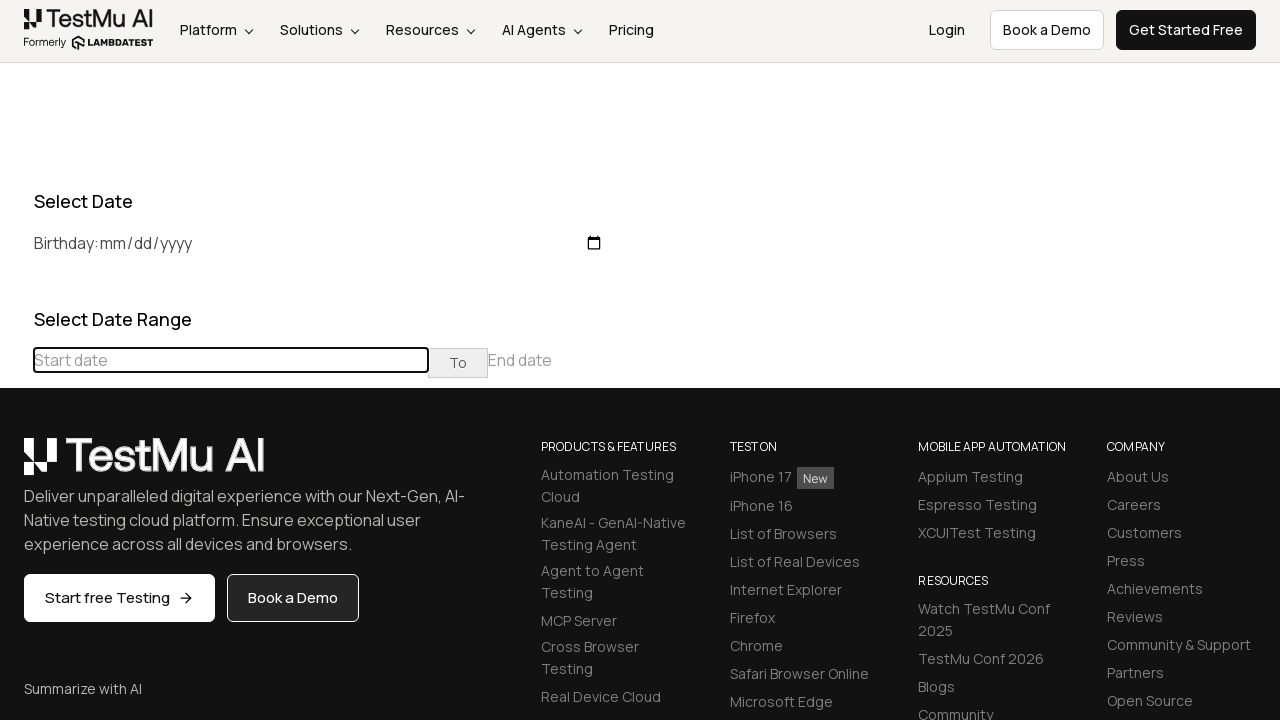

Clicked previous button to navigate to earlier months (target: December 2022) at (16, 465) on xpath=//div[@class='datepicker-days']//table[@class='table-condensed']//th[@clas
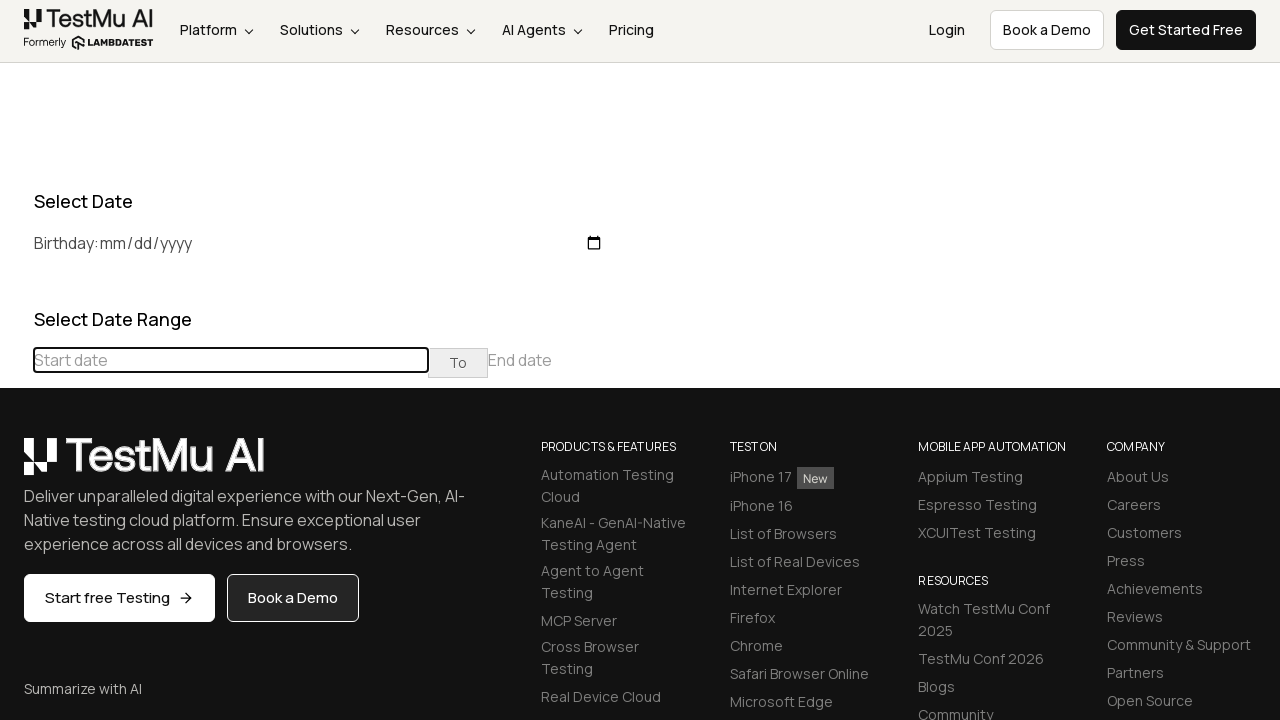

Selected day 14 from December 2022 calendar at (119, 601) on //td[@class='day'][text()='14']
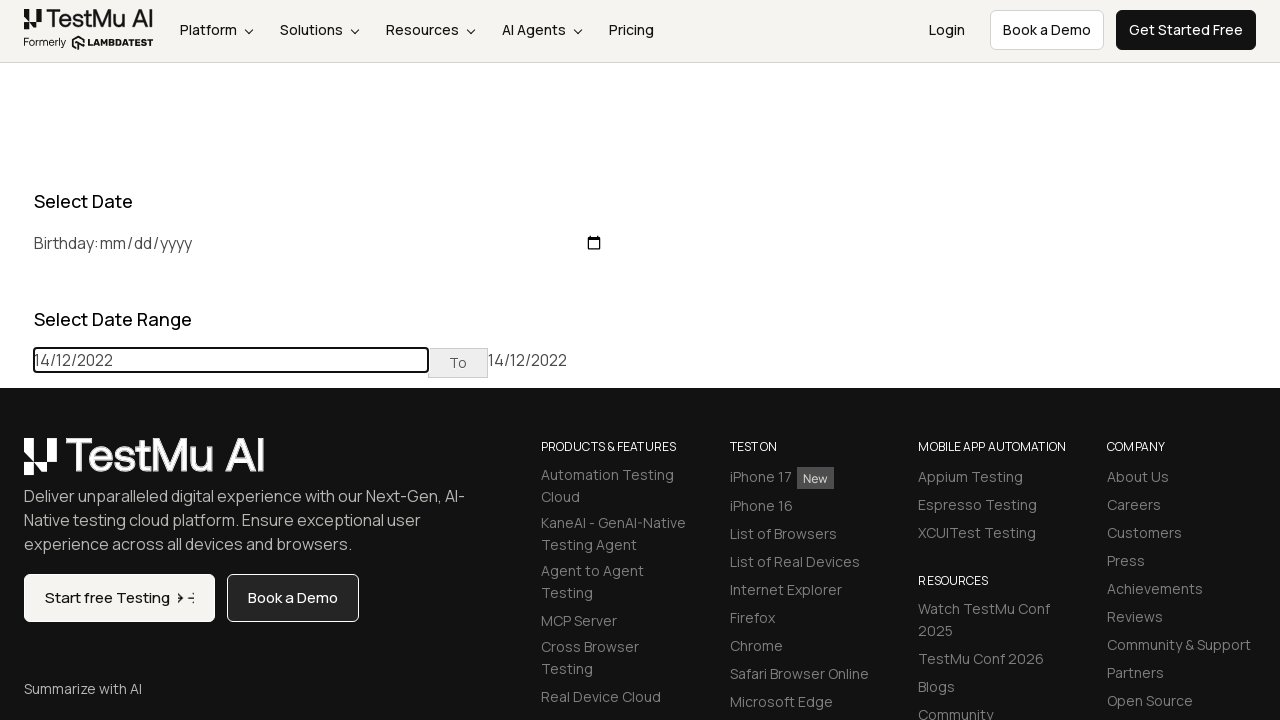

Reloaded page after selecting present date (December 14, 2022)
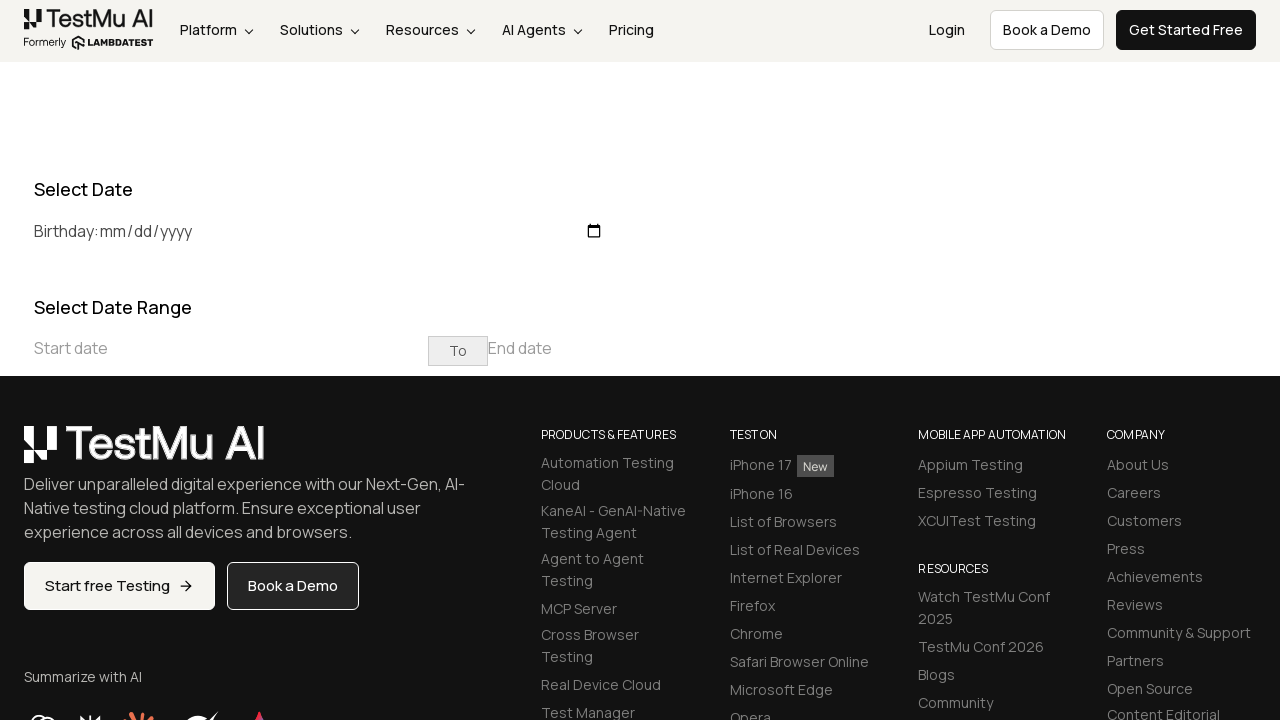

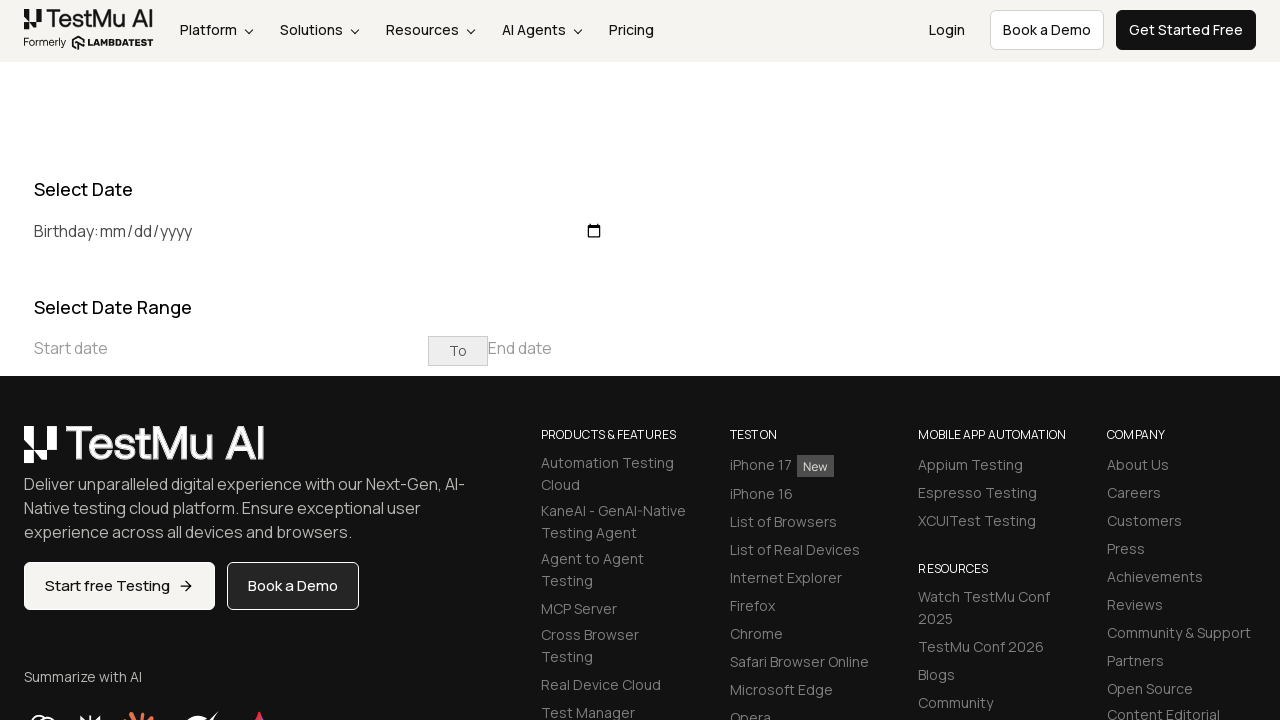